Tests pagination functionality on a data table by clicking through all pagination pages and searching for rows containing a specific country value (Spain), verifying table data can be accessed across multiple pages.

Starting URL: https://leafground.com/table.xhtml

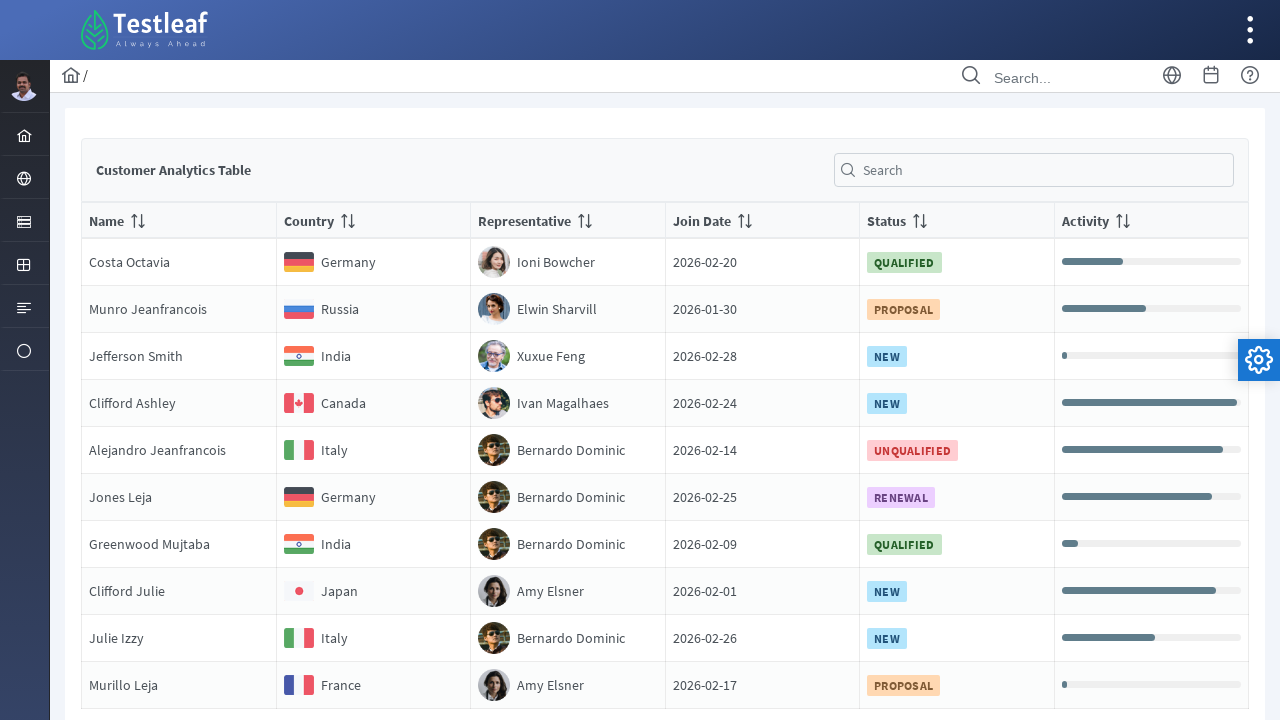

Waited for pagination buttons to be visible
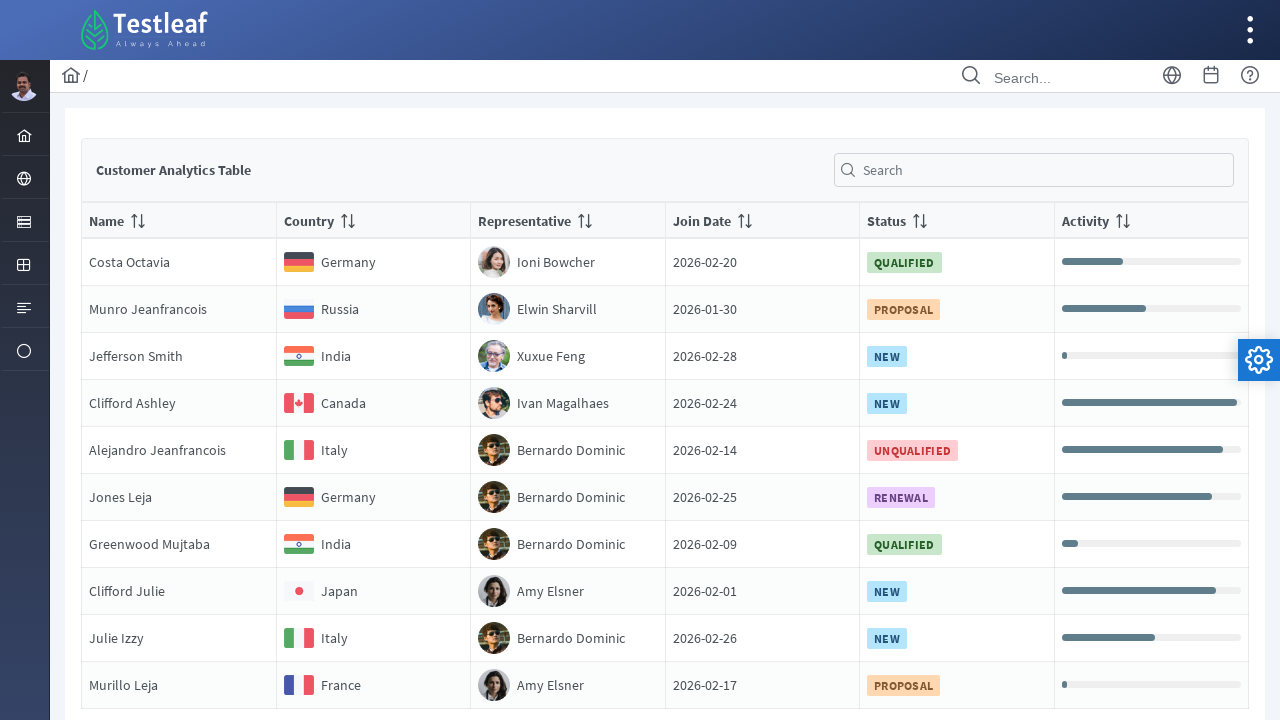

Retrieved pagination buttons, found 5 pages
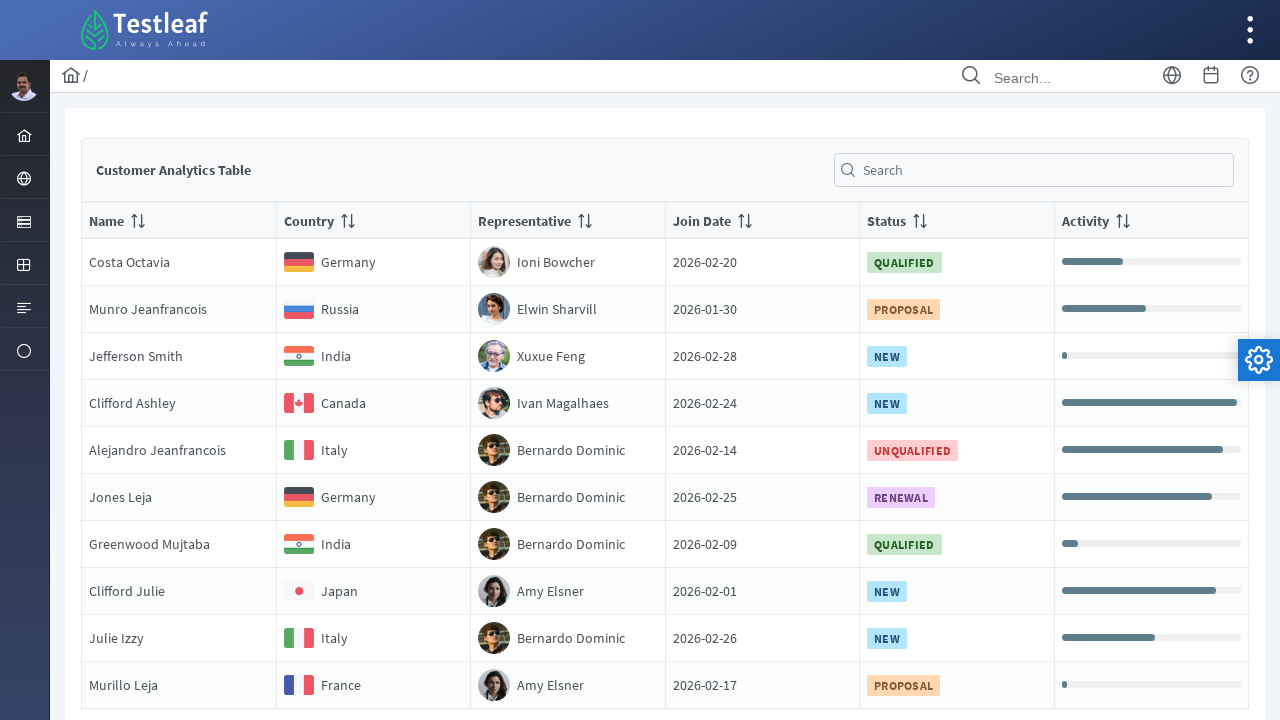

Clicked pagination button for page 1 at (594, 617) on xpath=//*[@class='ui-paginator-pages']//a[1]
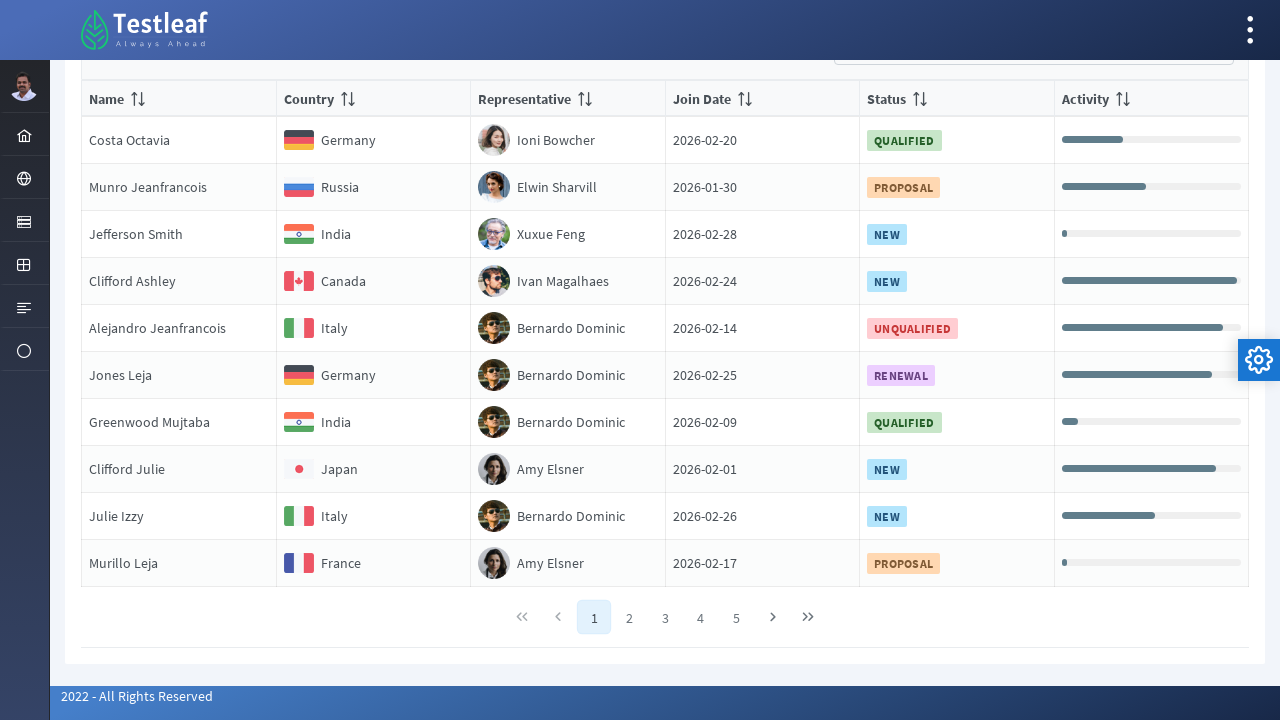

Waited for table content to load on current page
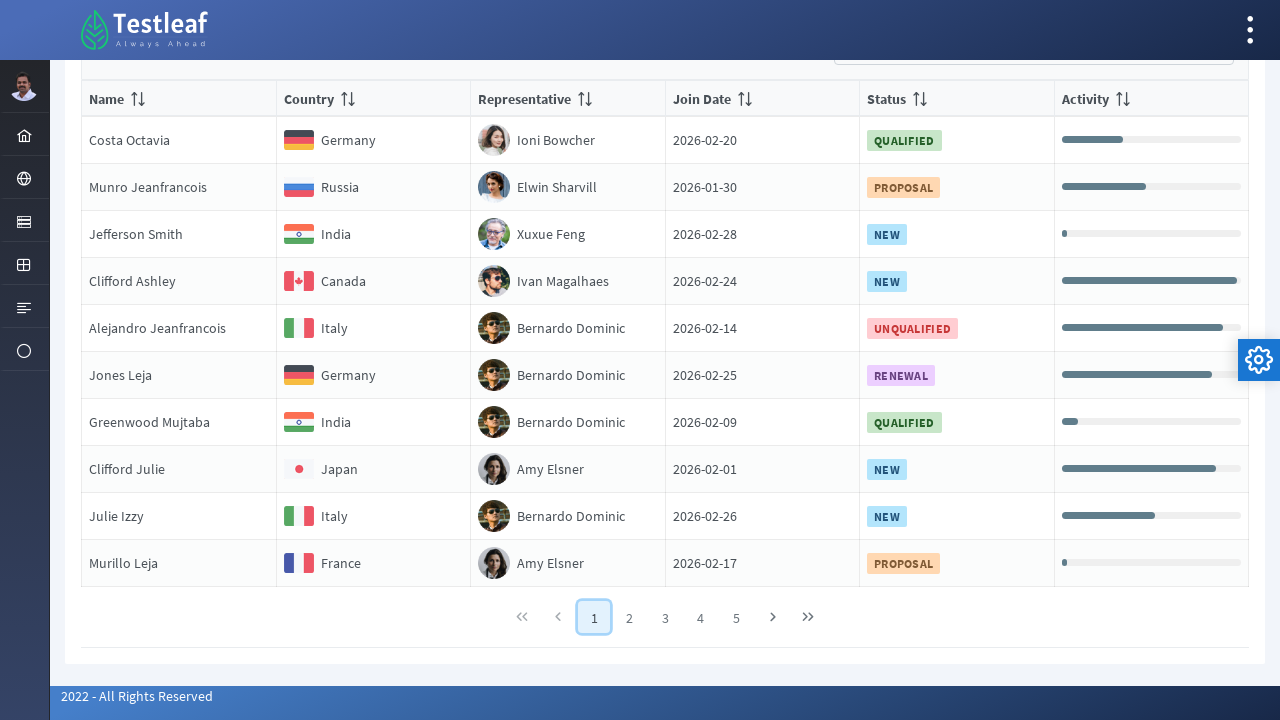

Waited for table rows to be present
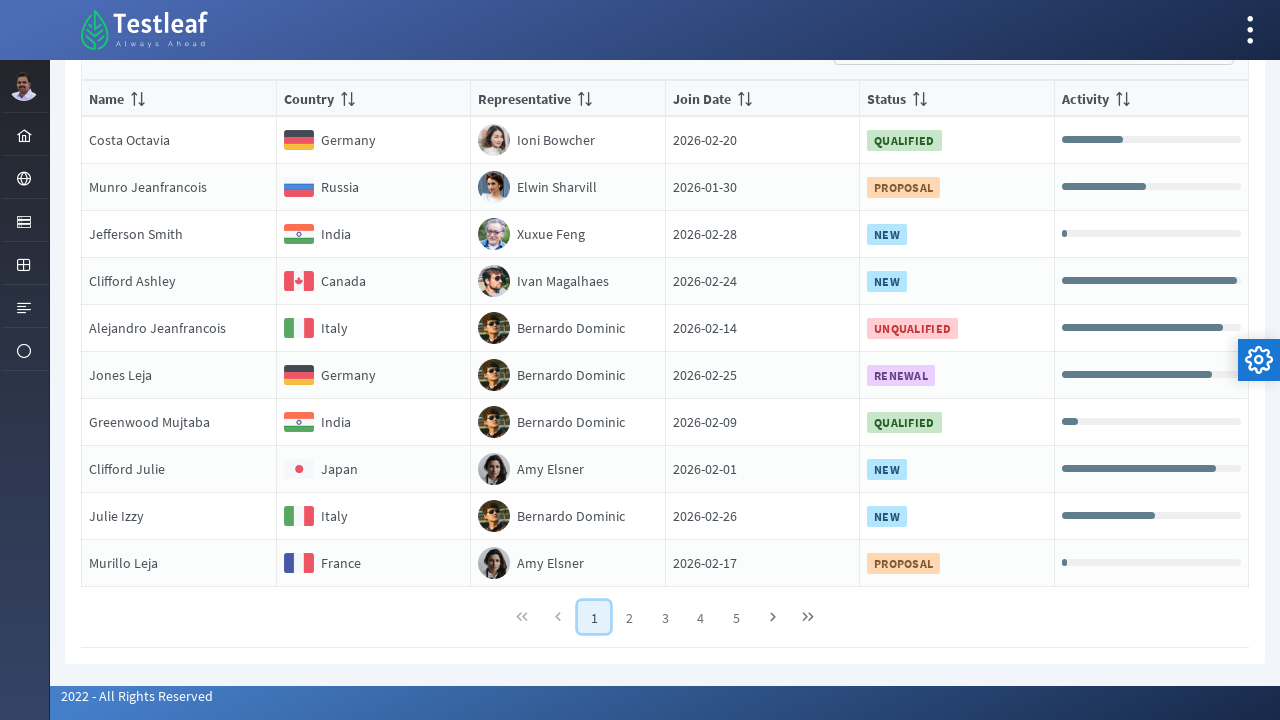

Retrieved all table rows, found 10 rows on page 1
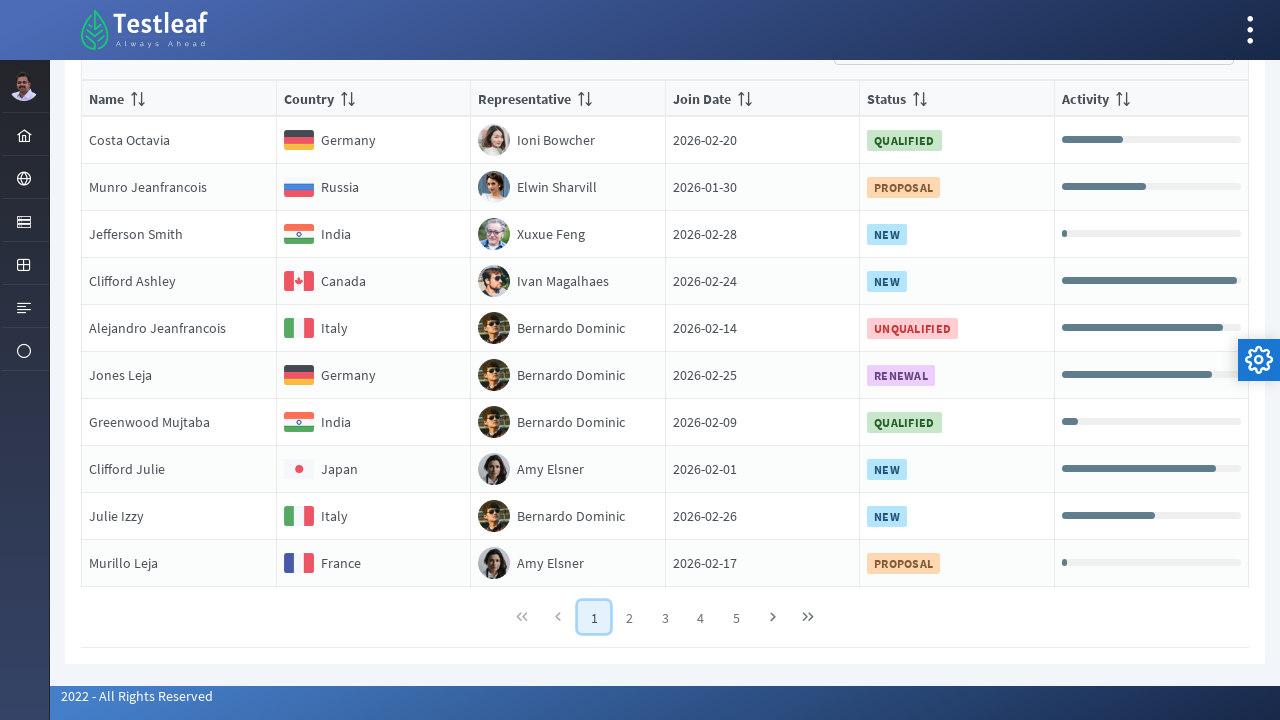

Retrieved country text from row 1 on page 1: 'Germany'
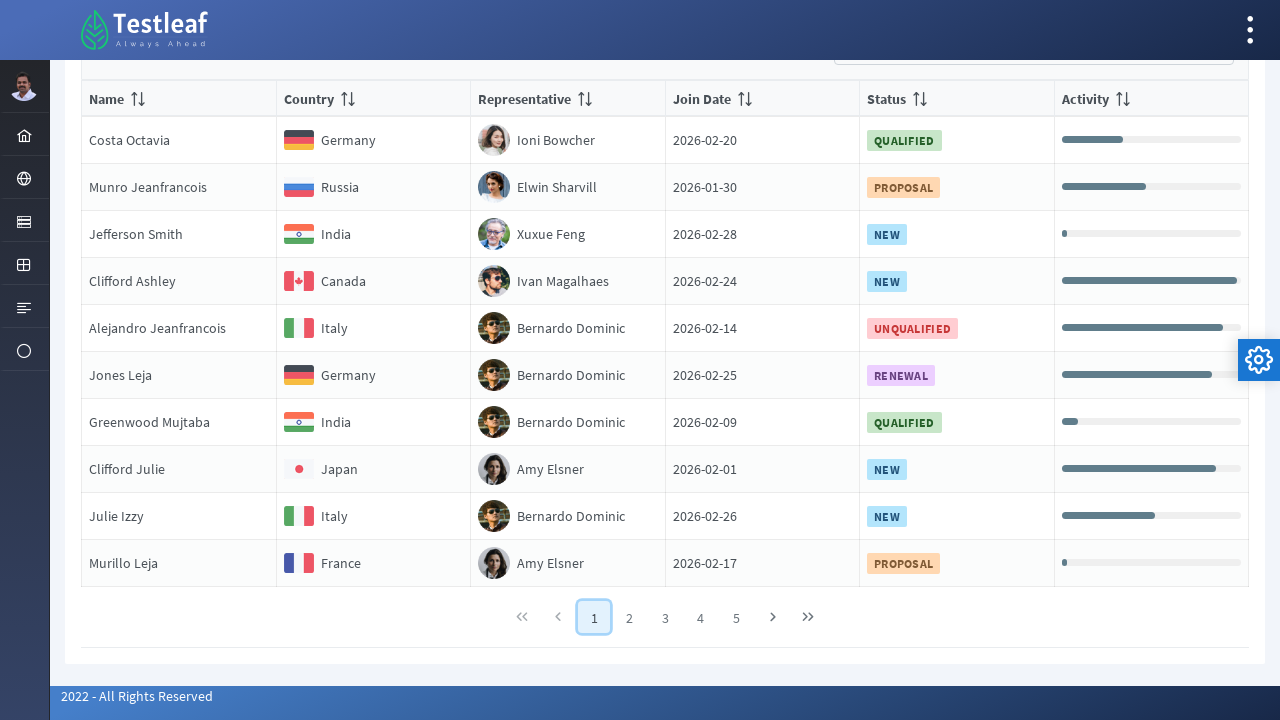

Found matching row with country 'Germany' on page 1, row 1. Verified access to first column.
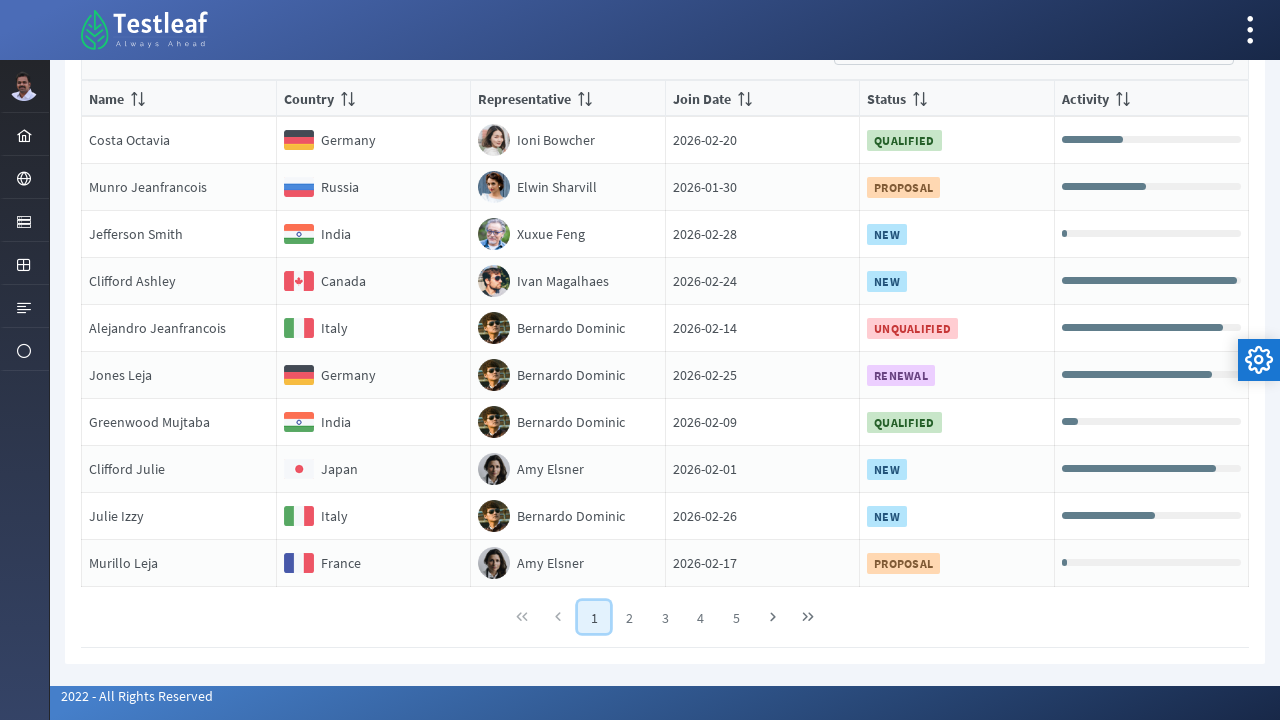

Retrieved country text from row 2 on page 1: 'Russia'
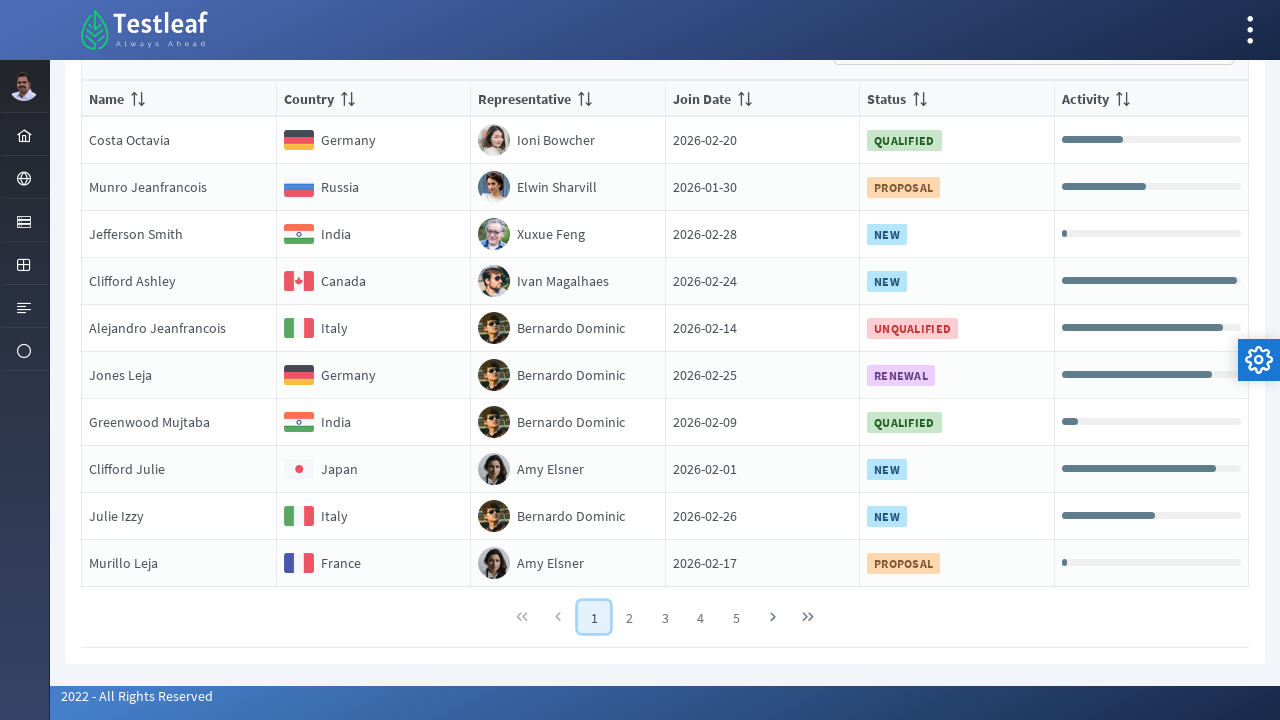

Retrieved country text from row 3 on page 1: 'India'
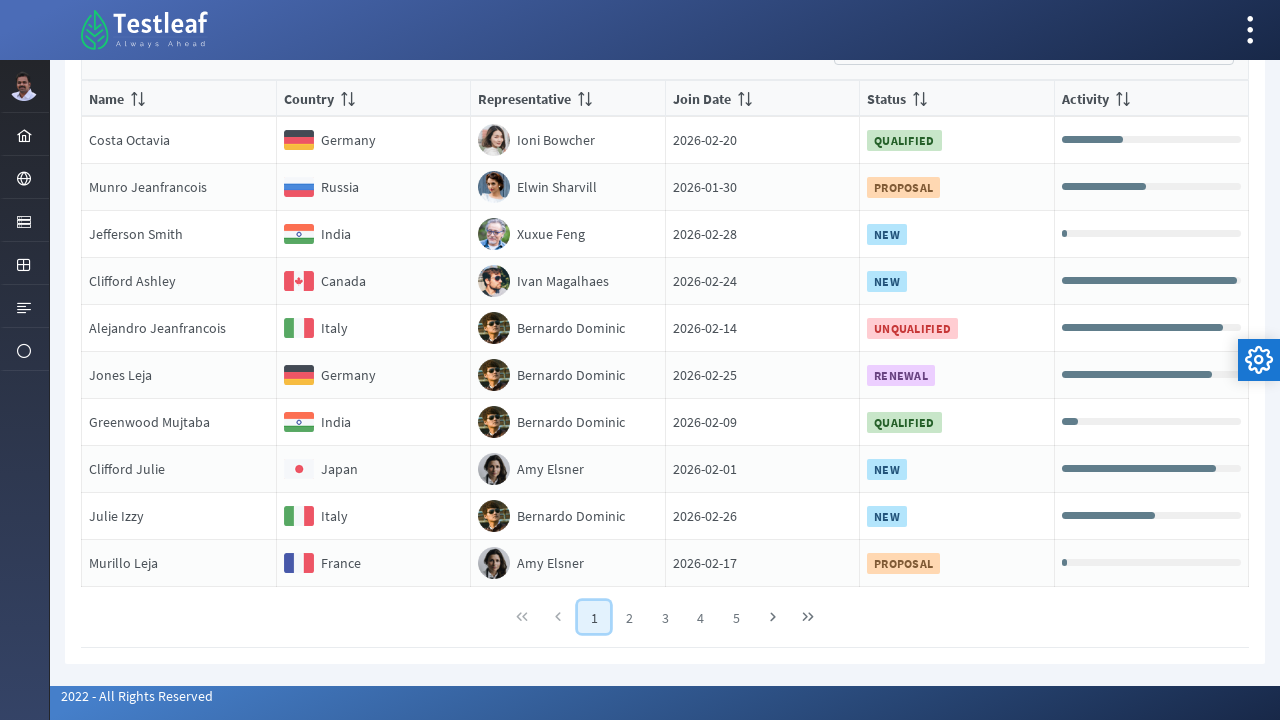

Retrieved country text from row 4 on page 1: 'Canada'
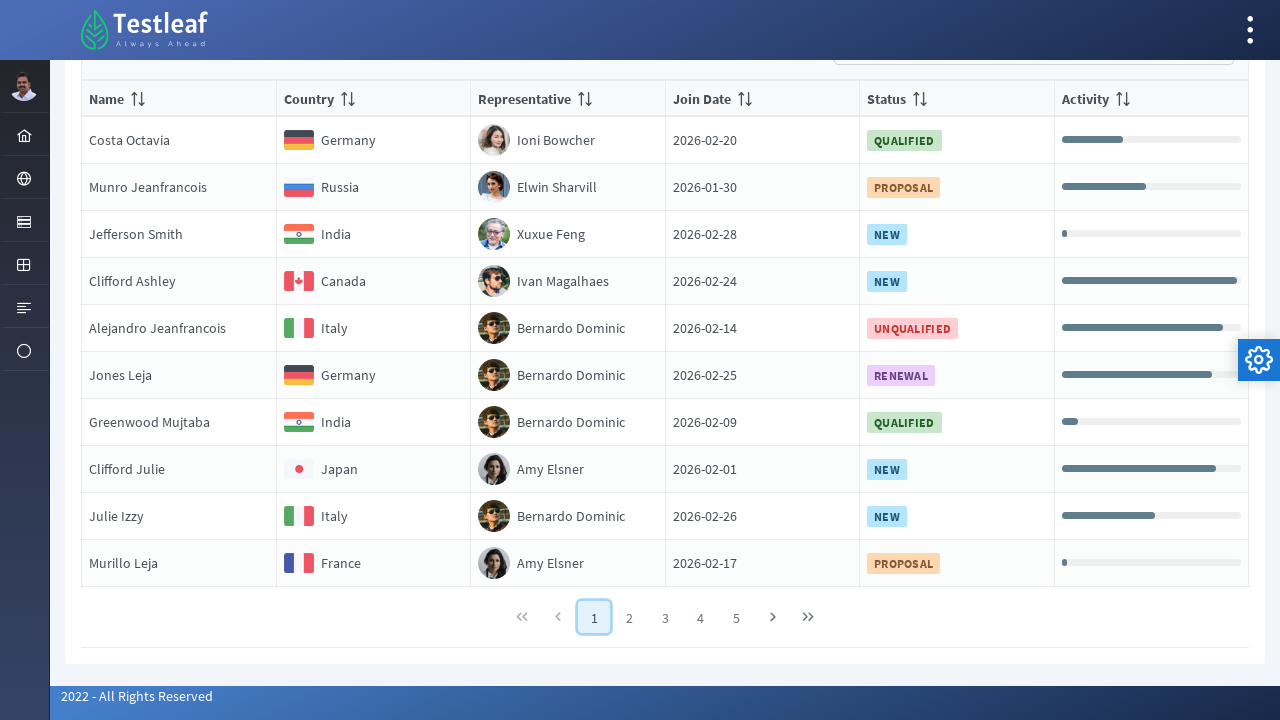

Retrieved country text from row 5 on page 1: 'Italy'
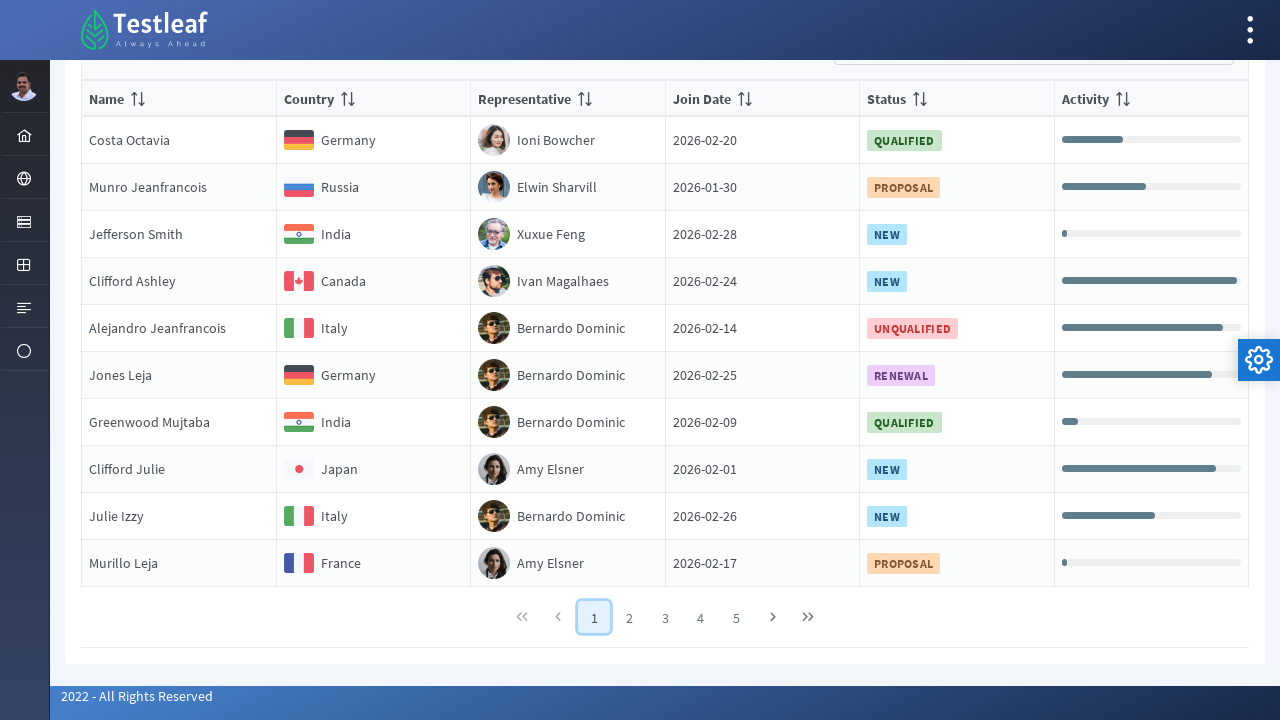

Retrieved country text from row 6 on page 1: 'Germany'
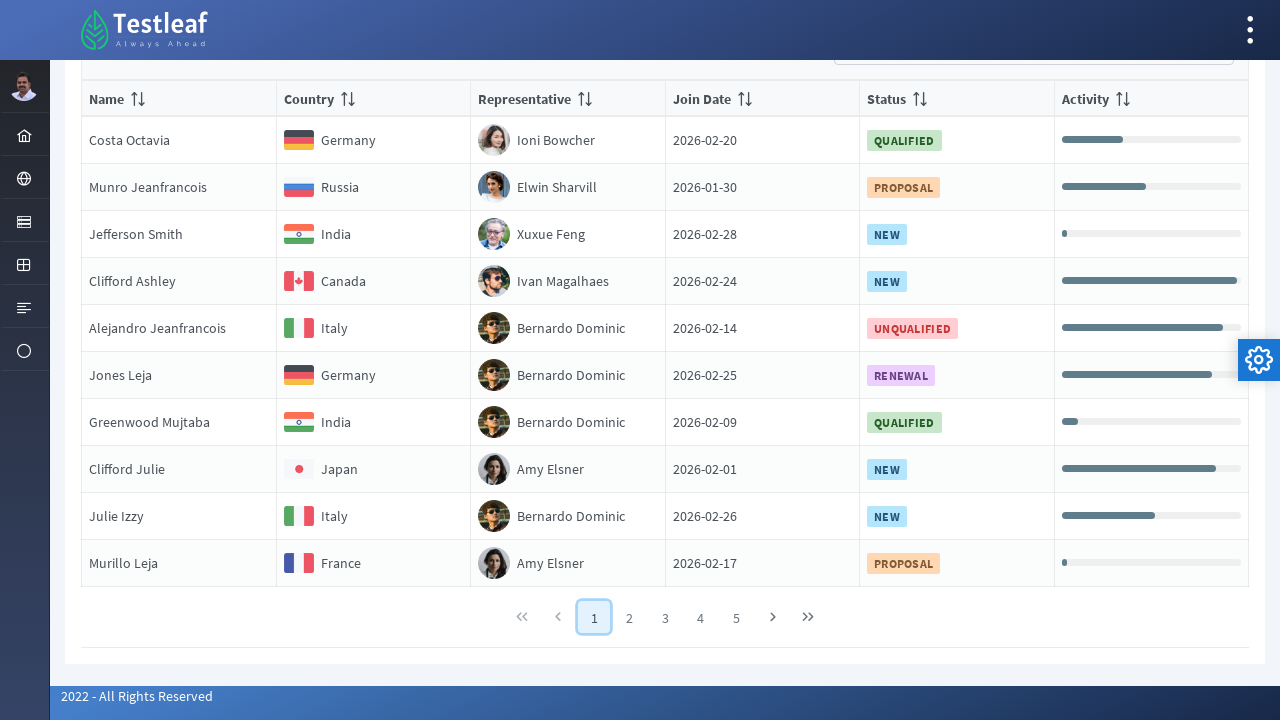

Found matching row with country 'Germany' on page 1, row 6. Verified access to first column.
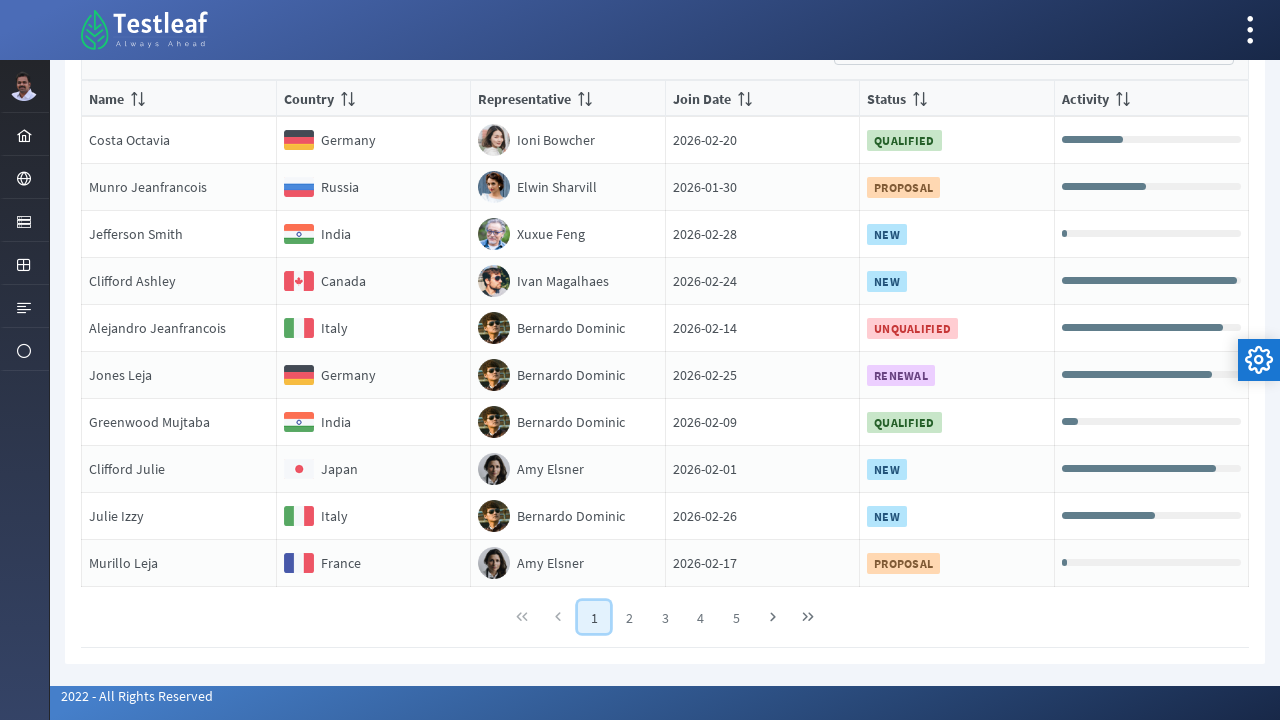

Retrieved country text from row 7 on page 1: 'India'
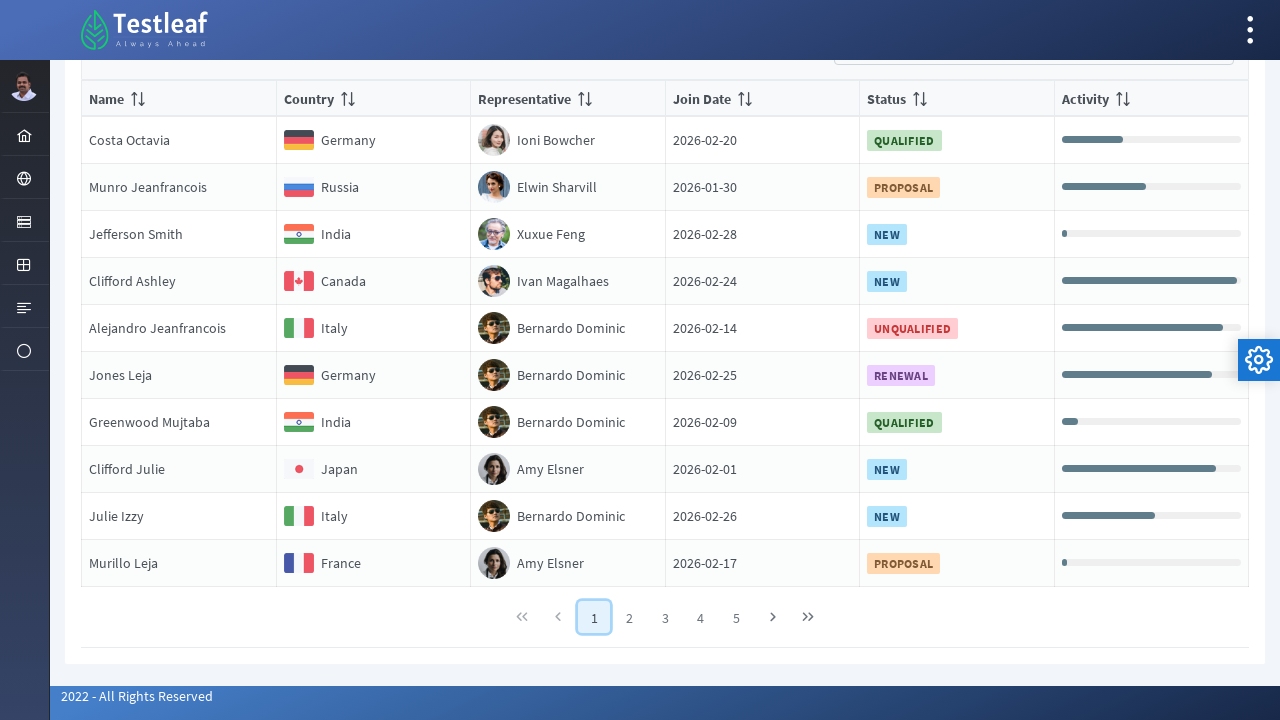

Retrieved country text from row 8 on page 1: 'Japan'
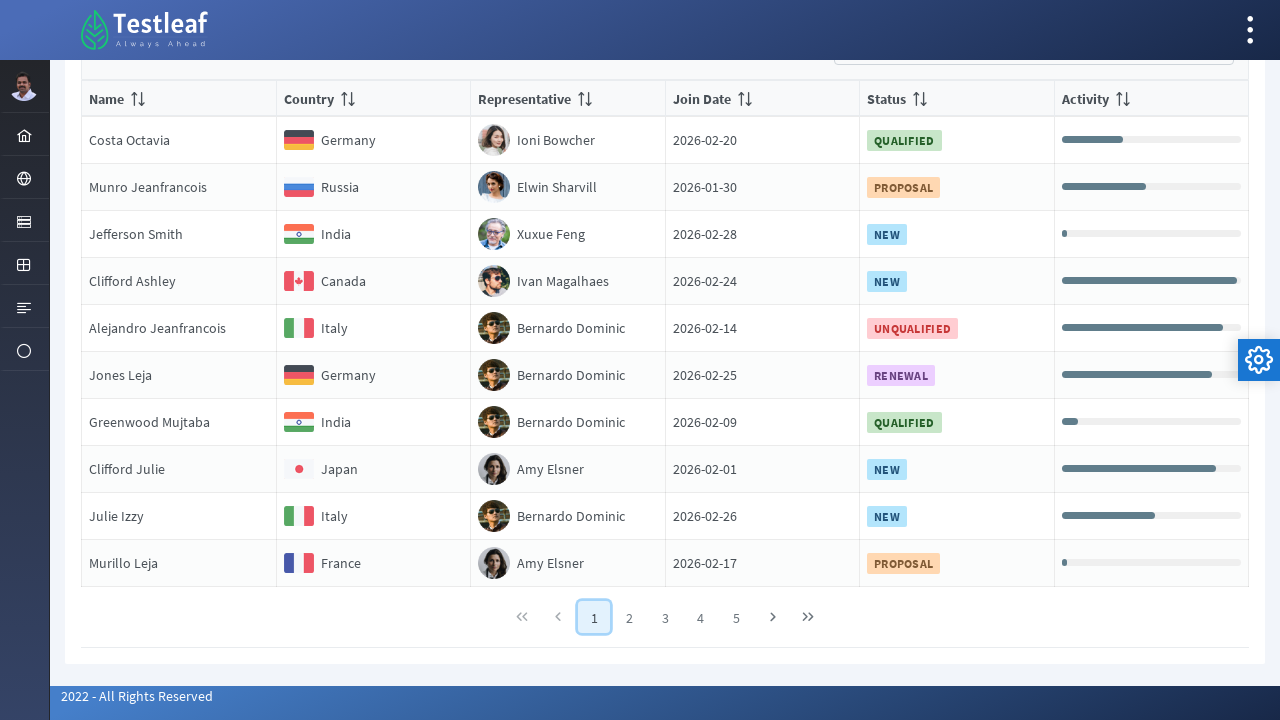

Retrieved country text from row 9 on page 1: 'Italy'
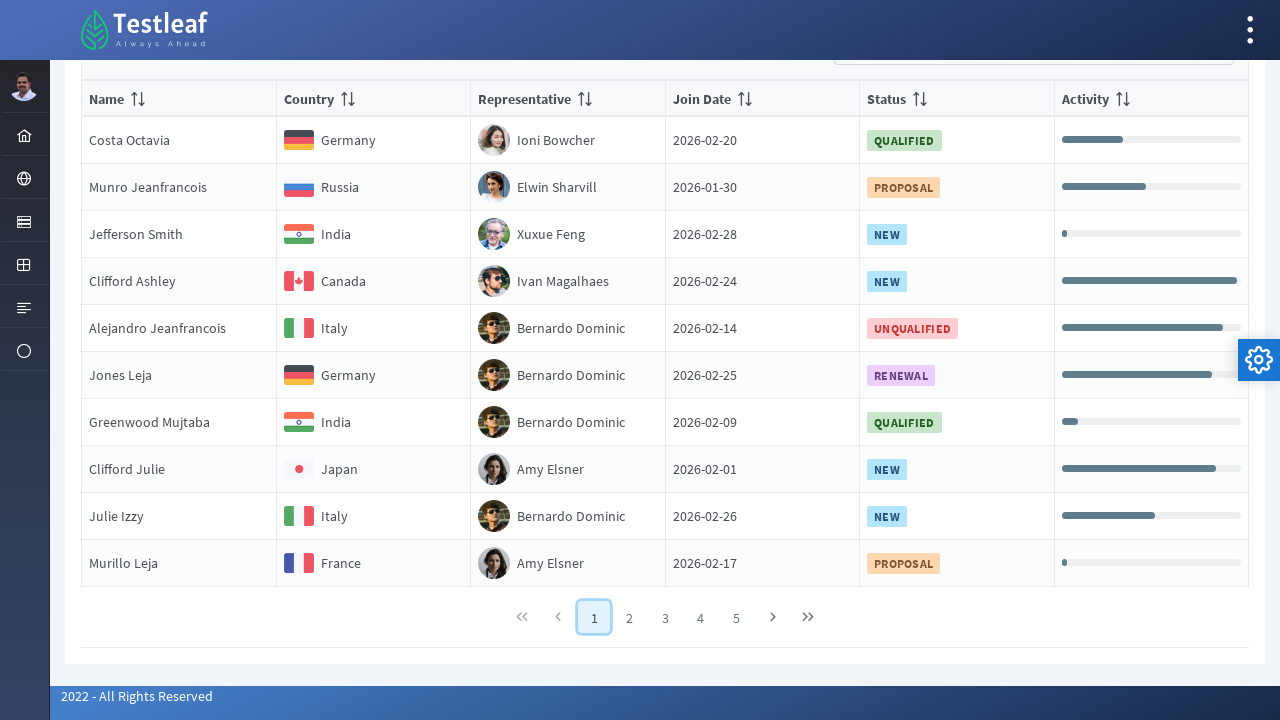

Retrieved country text from row 10 on page 1: 'France'
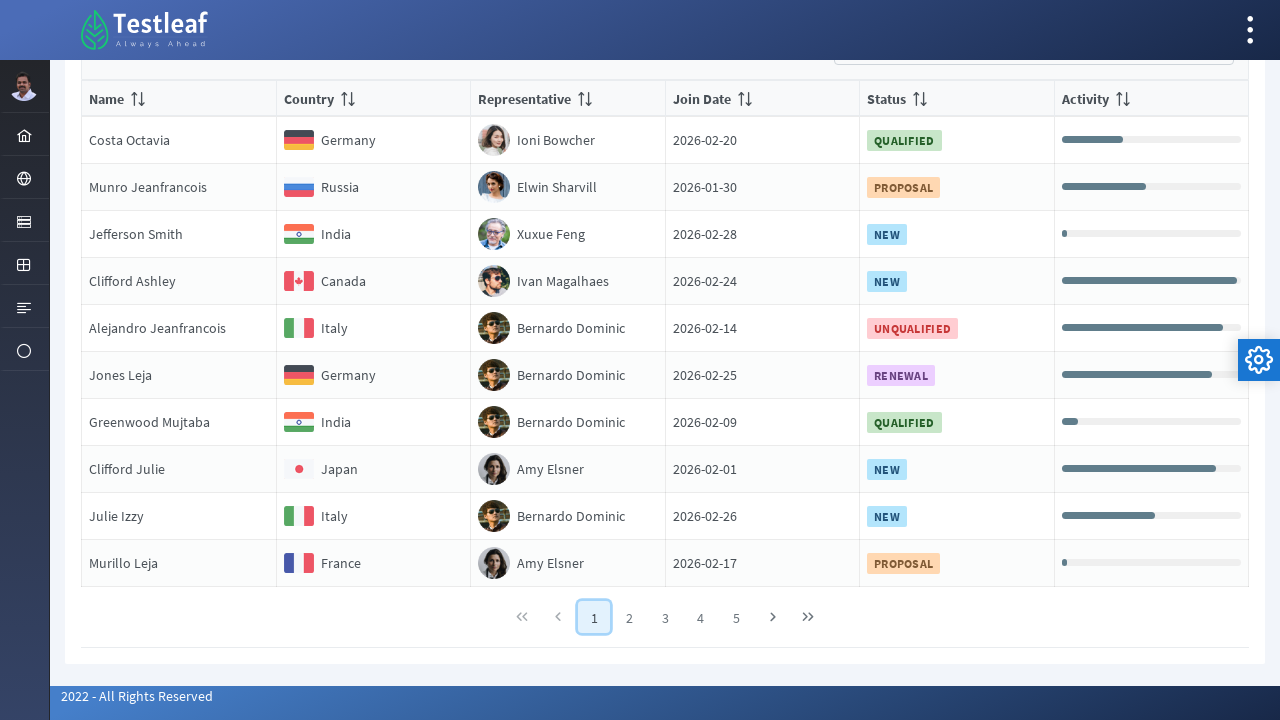

Clicked pagination button for page 2 at (630, 617) on xpath=//*[@class='ui-paginator-pages']//a[2]
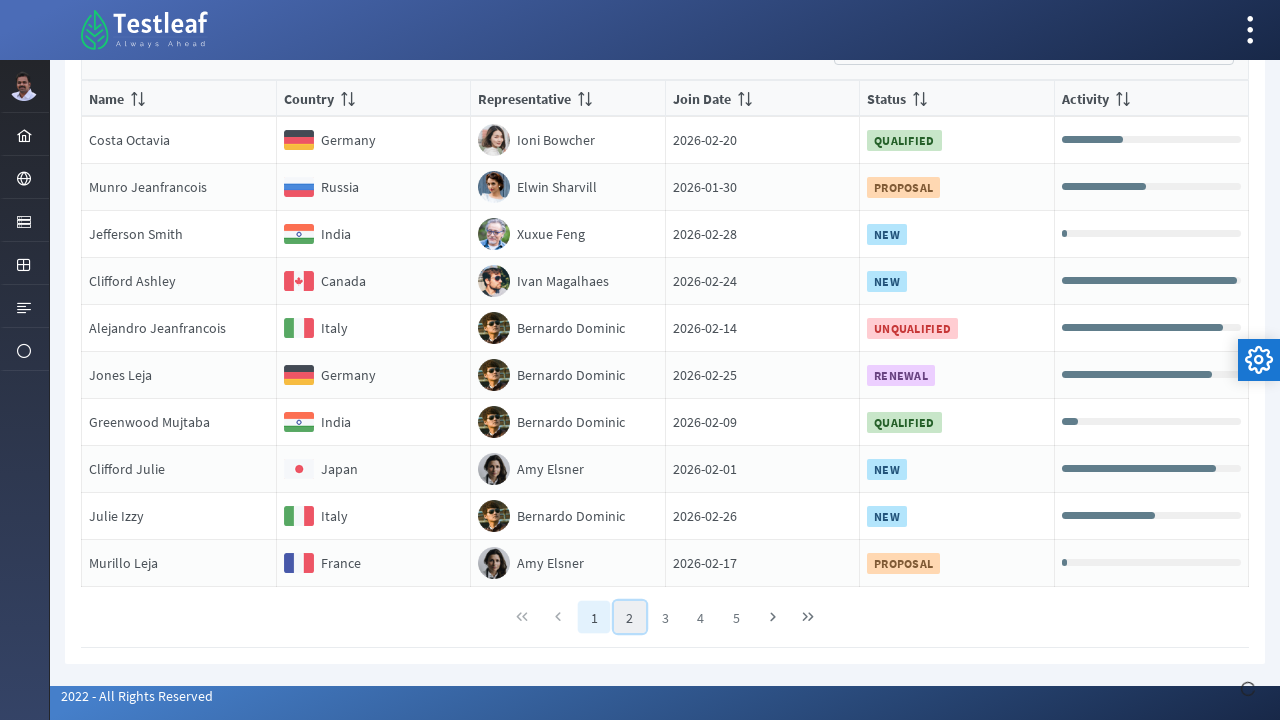

Waited for table content to load on current page
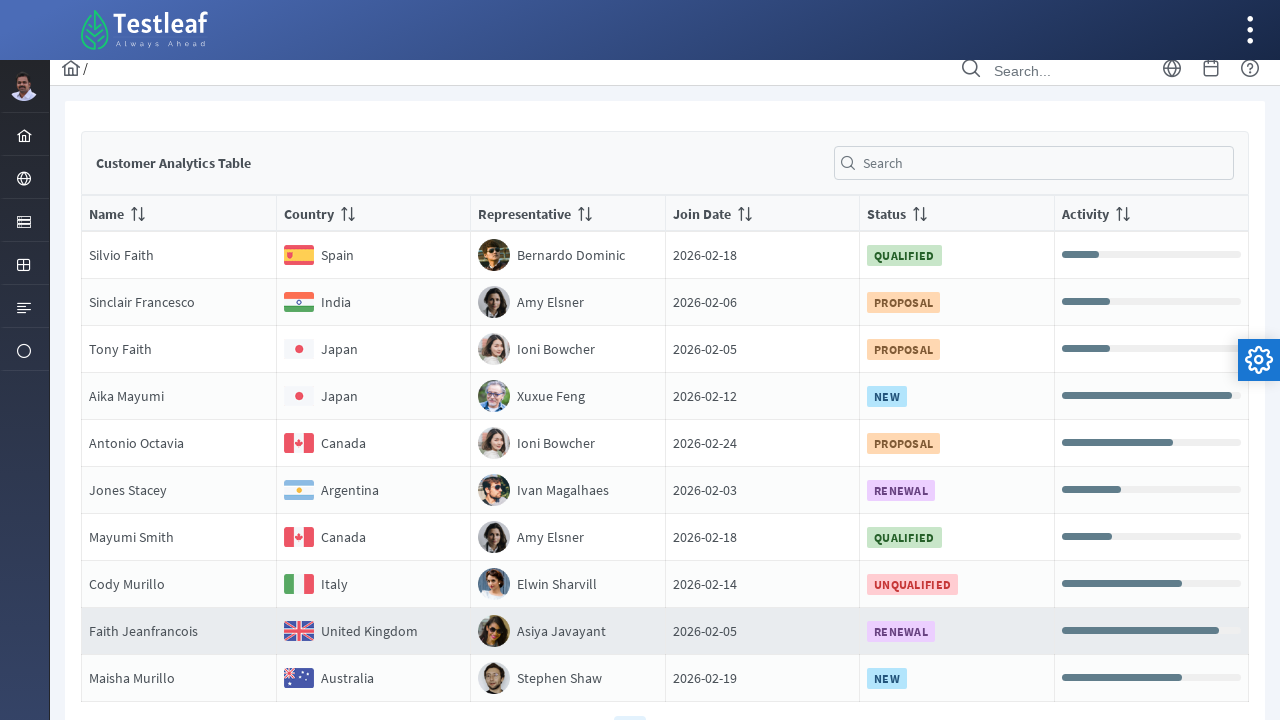

Waited for table rows to be present
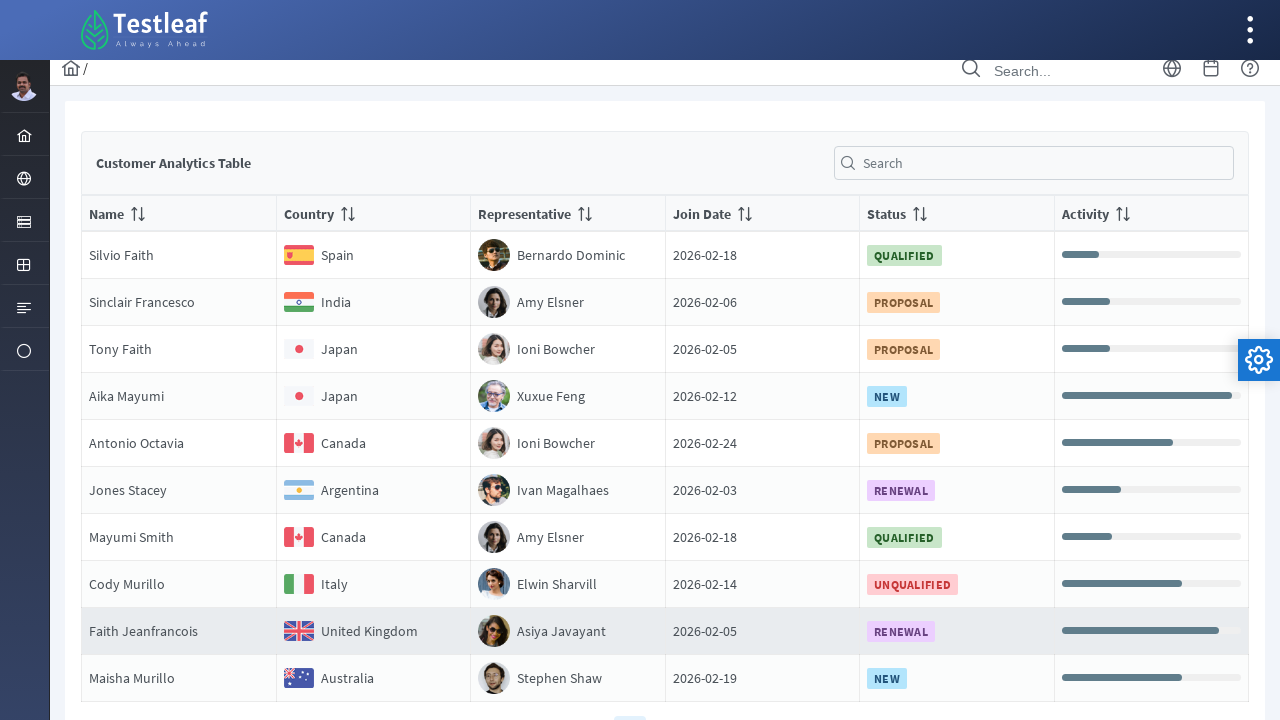

Retrieved all table rows, found 10 rows on page 2
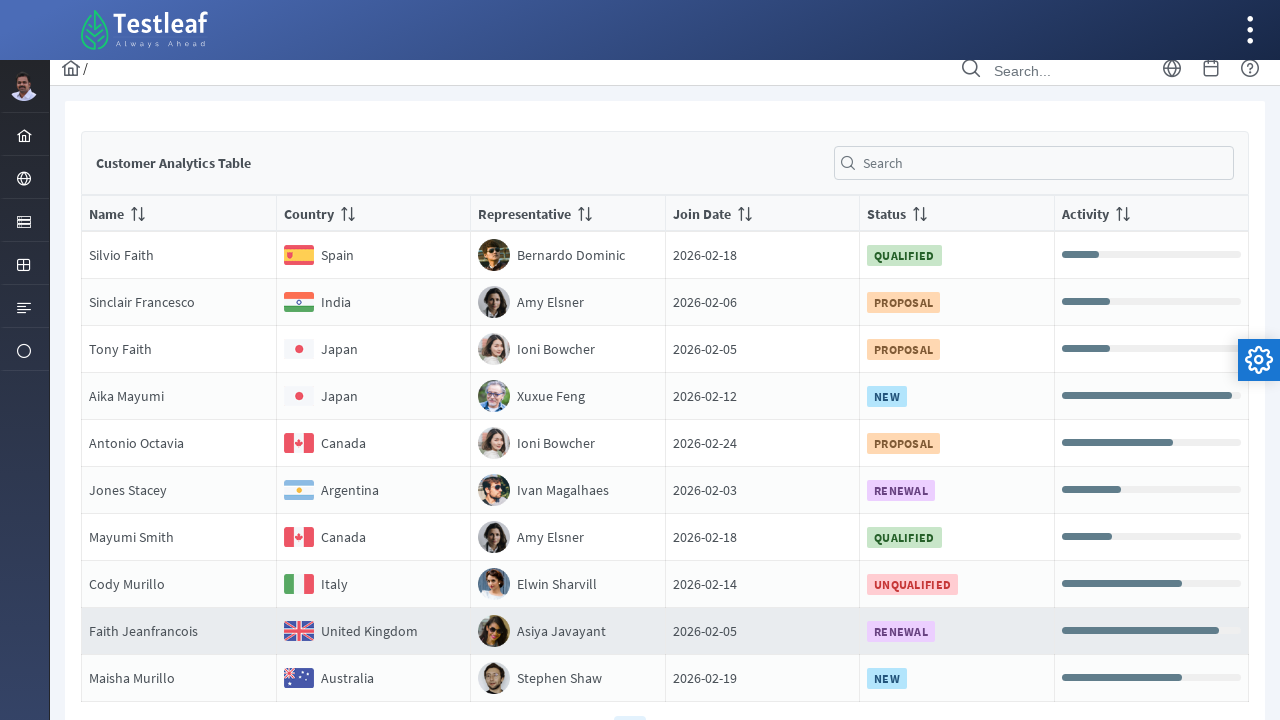

Retrieved country text from row 1 on page 2: 'Spain'
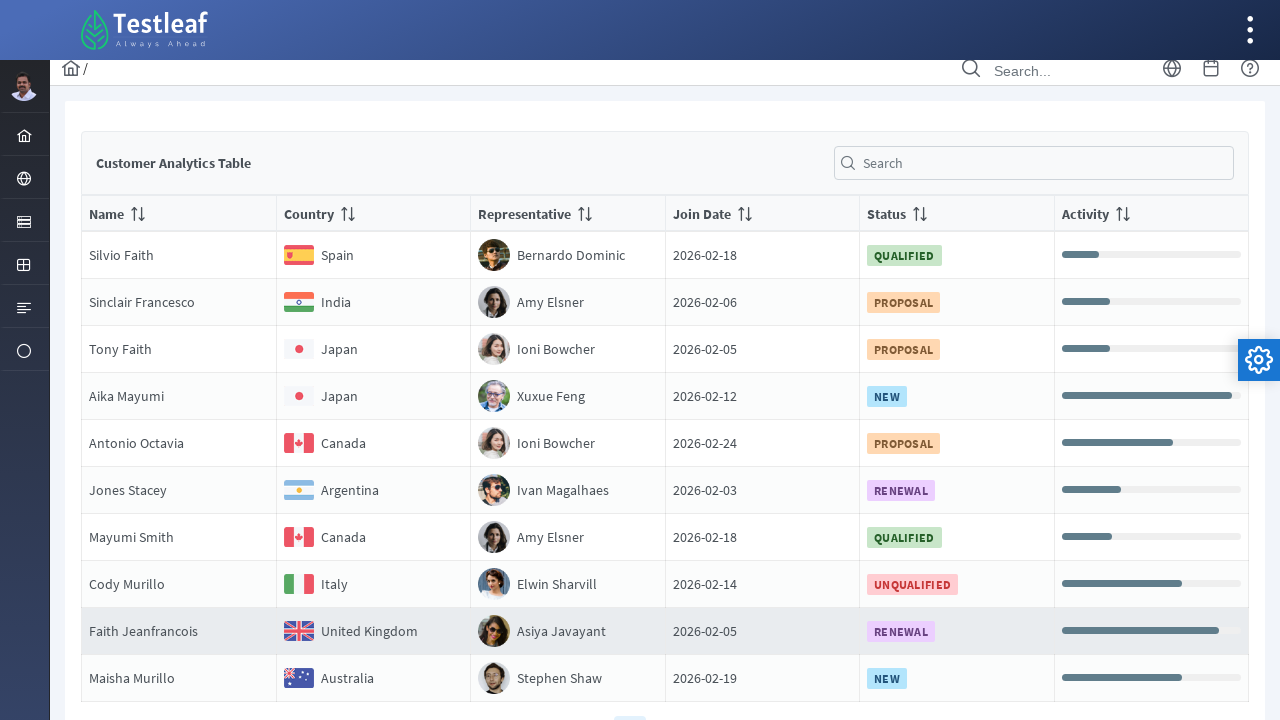

Retrieved country text from row 2 on page 2: 'India'
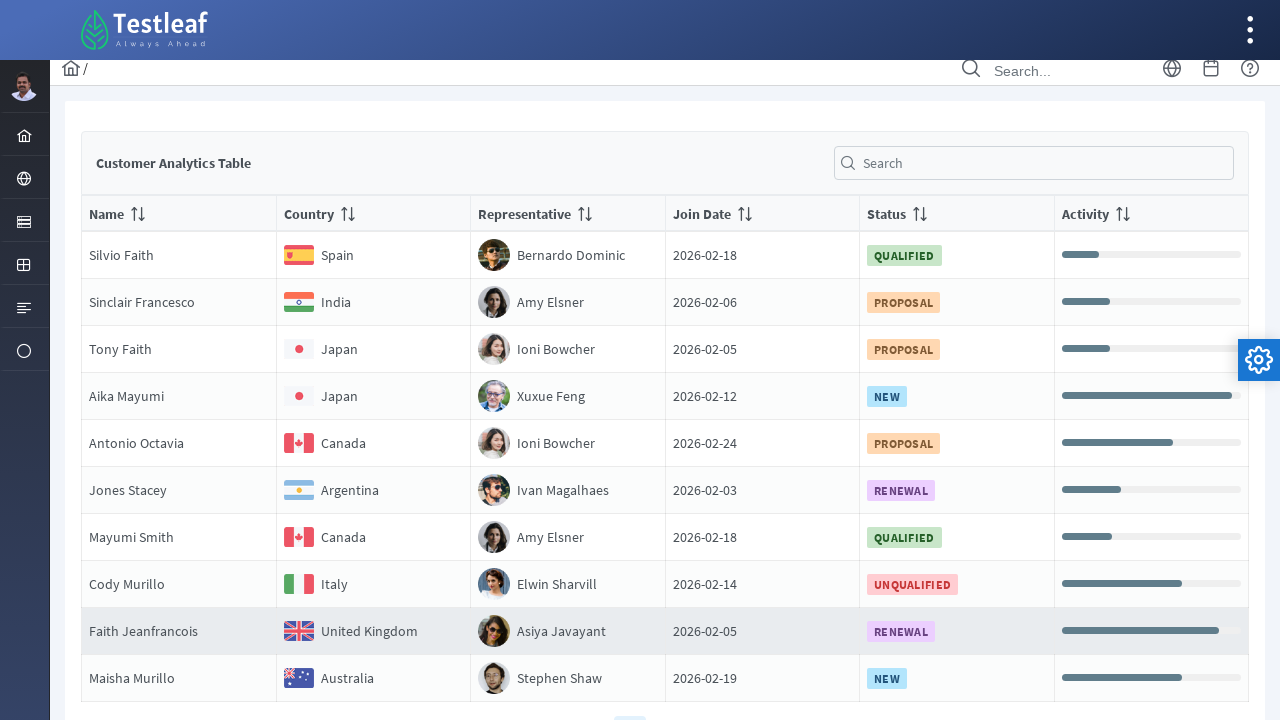

Retrieved country text from row 3 on page 2: 'Japan'
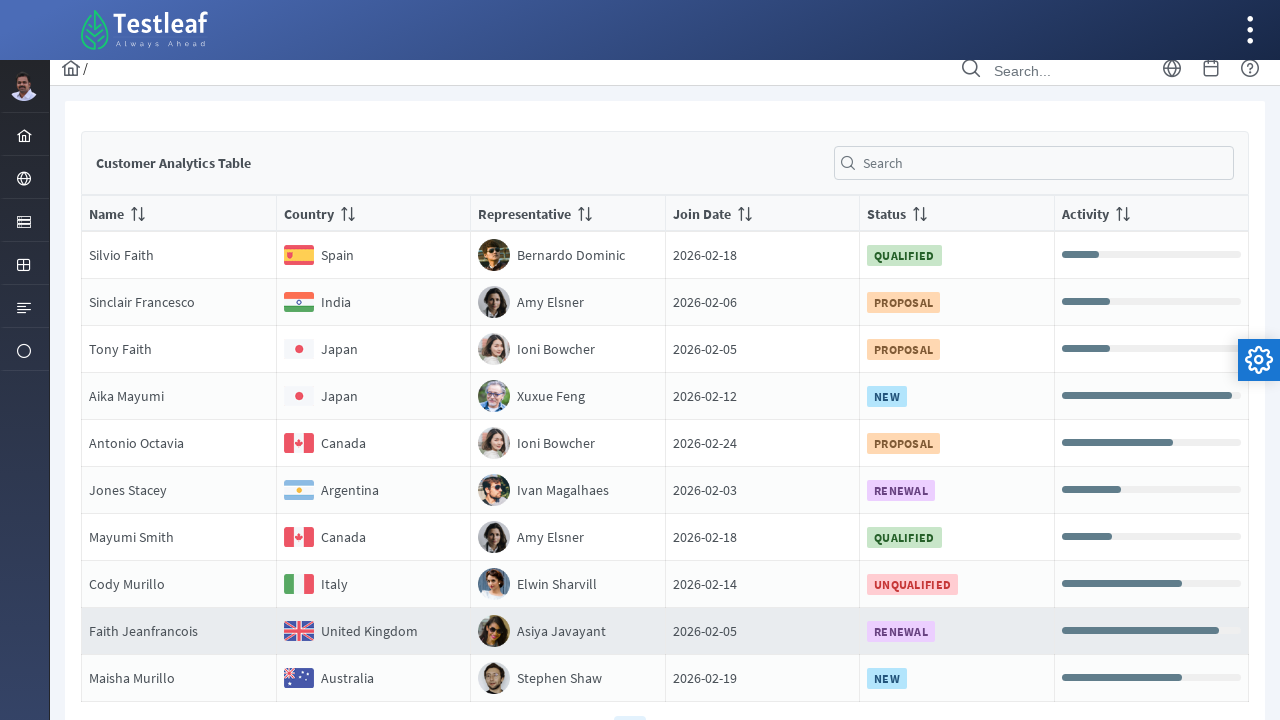

Retrieved country text from row 4 on page 2: 'Japan'
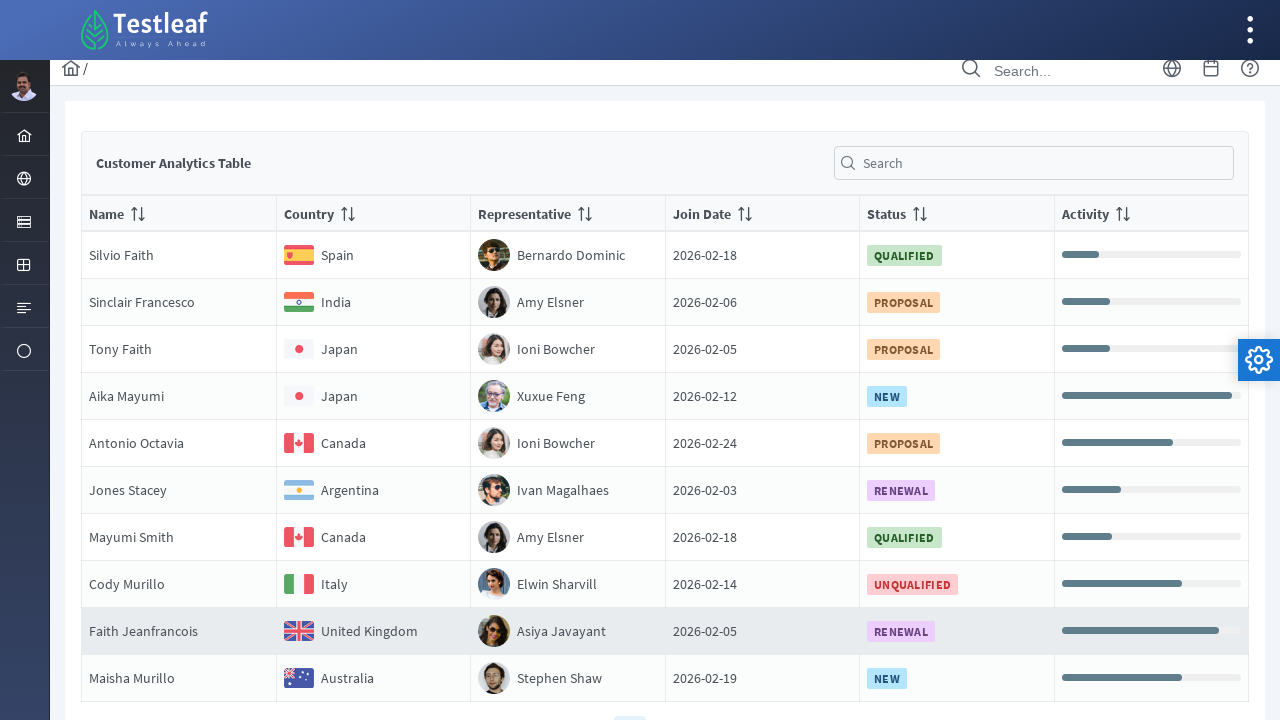

Retrieved country text from row 5 on page 2: 'Canada'
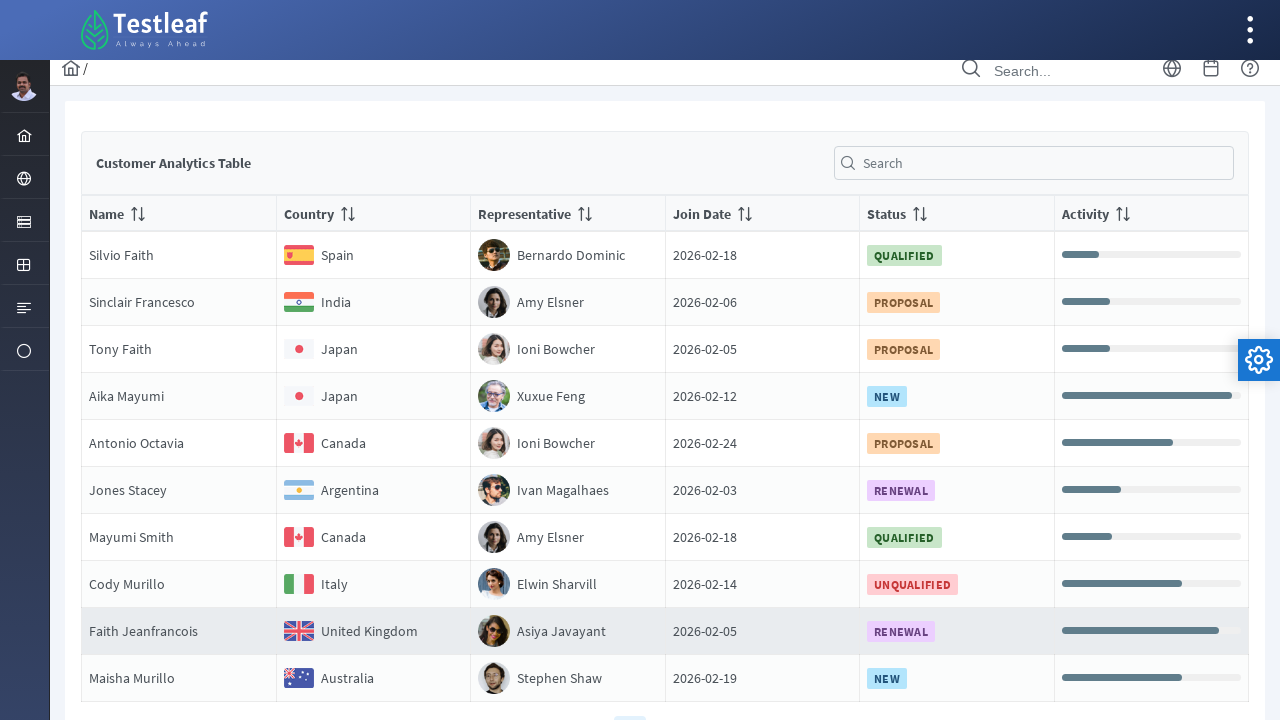

Retrieved country text from row 6 on page 2: 'Argentina'
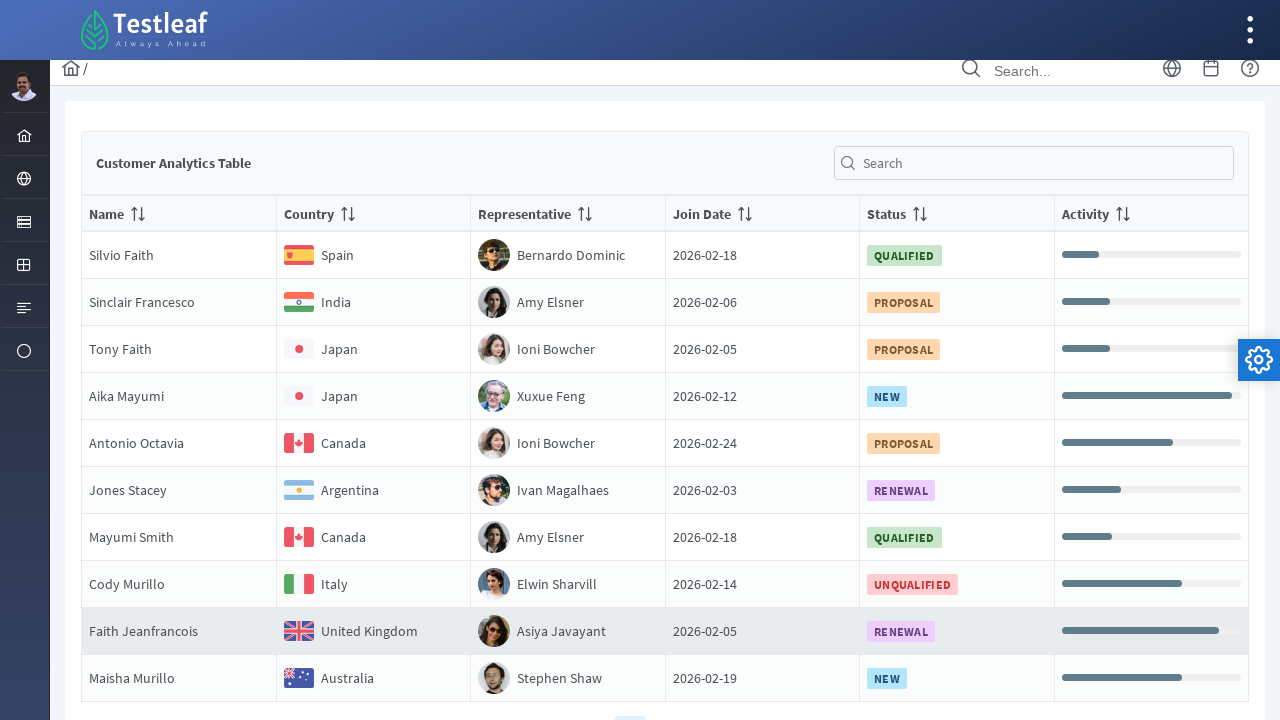

Retrieved country text from row 7 on page 2: 'Canada'
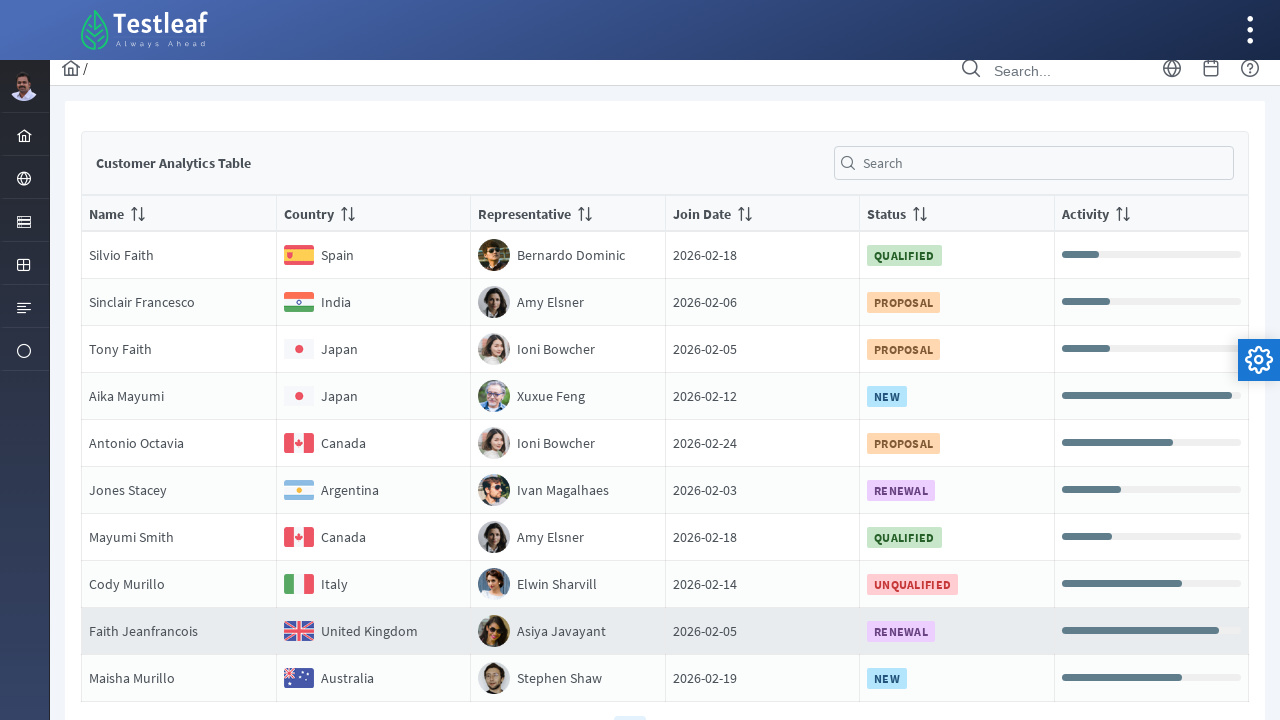

Retrieved country text from row 8 on page 2: 'Italy'
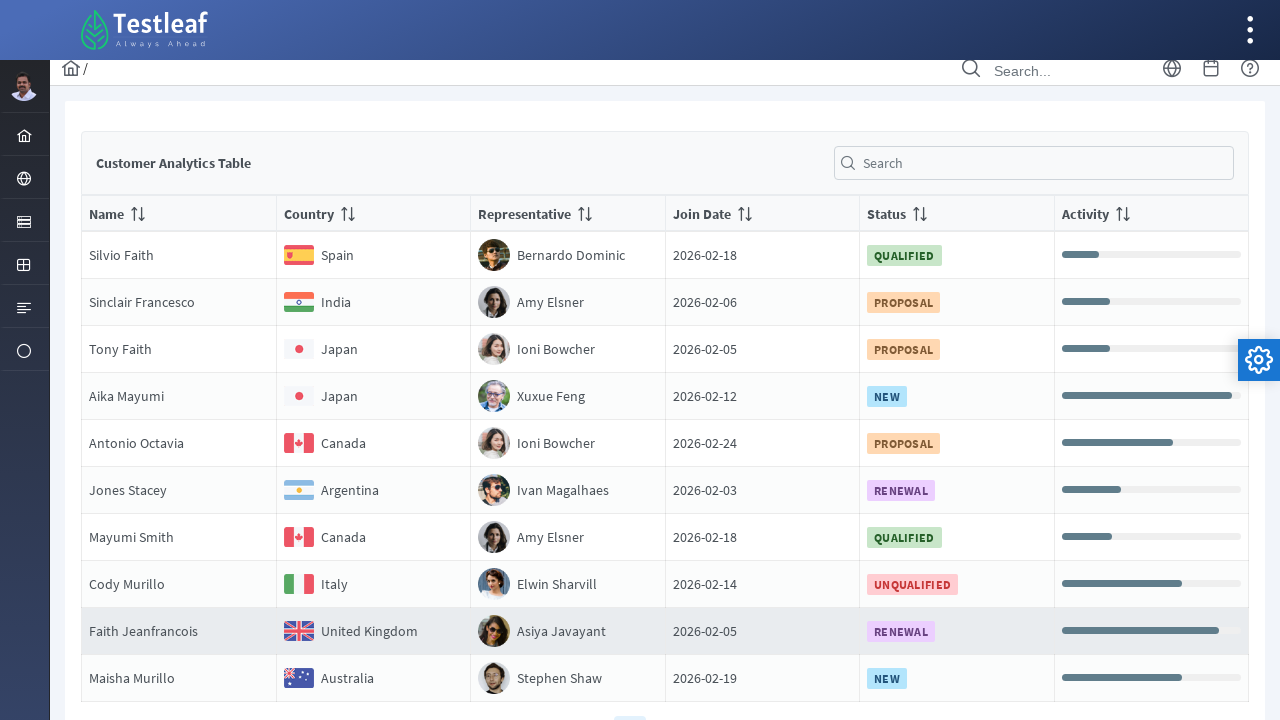

Retrieved country text from row 9 on page 2: 'United Kingdom'
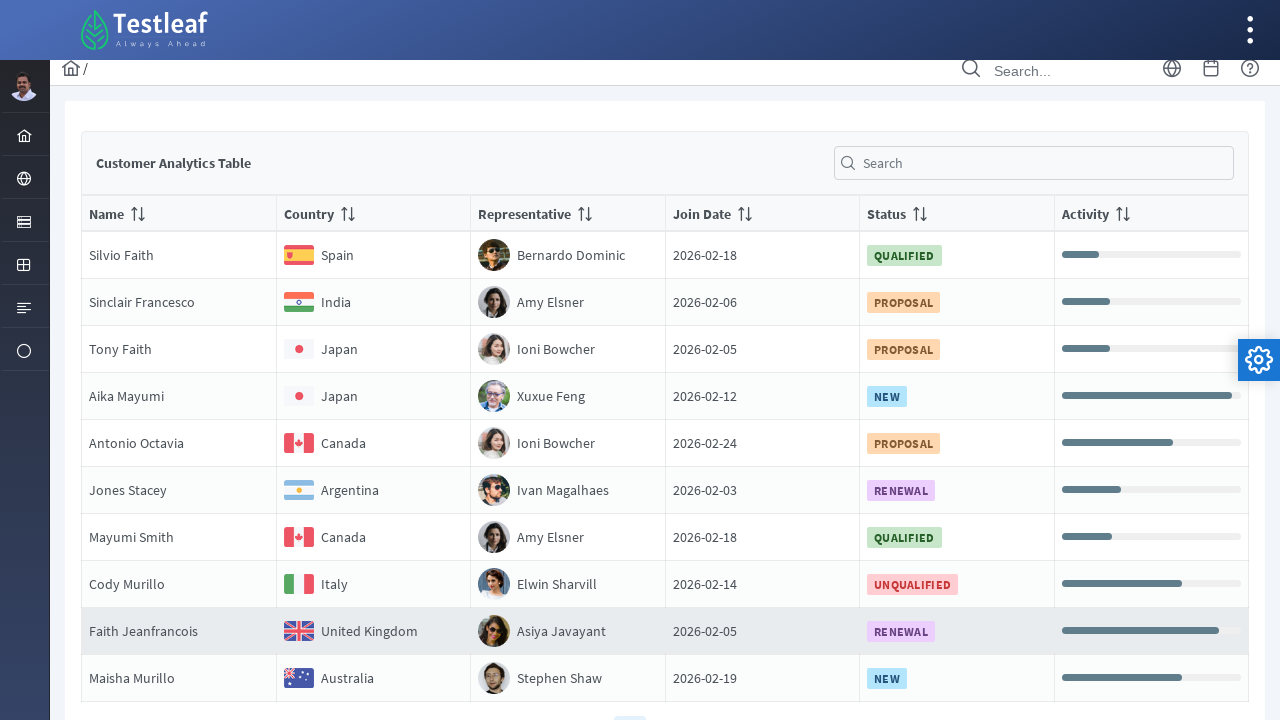

Retrieved country text from row 10 on page 2: 'Australia'
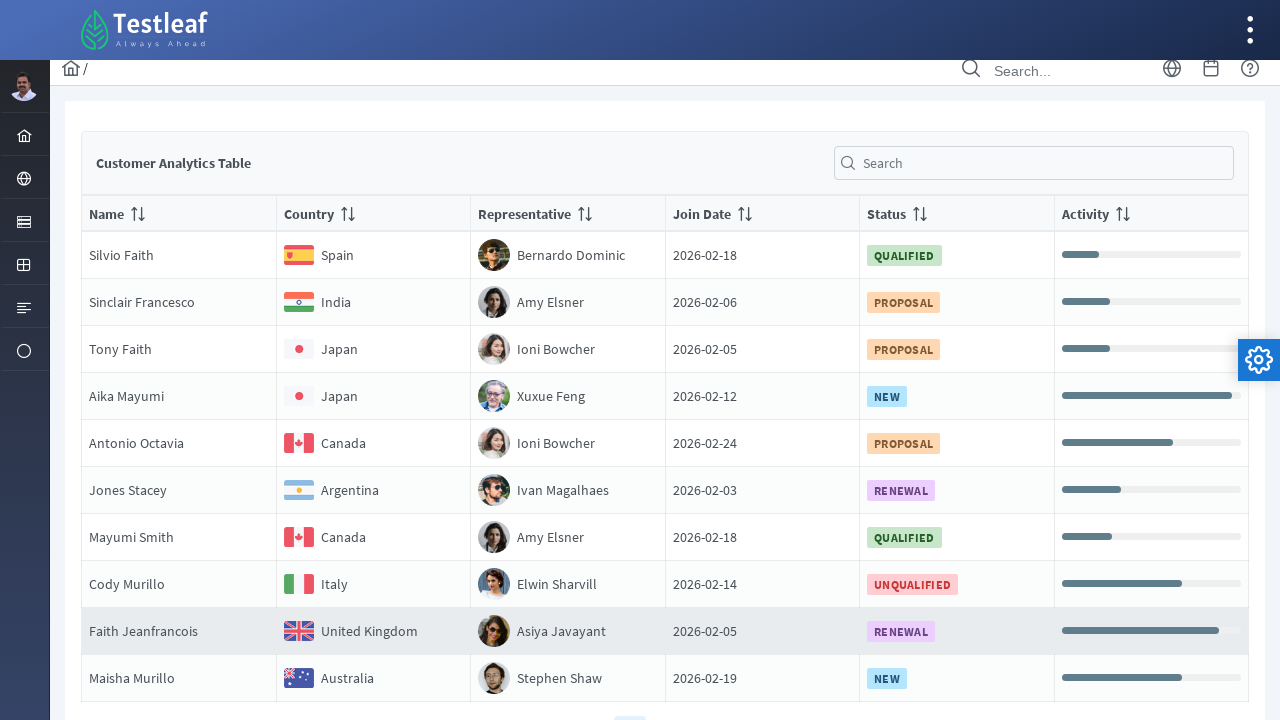

Clicked pagination button for page 3 at (665, 704) on xpath=//*[@class='ui-paginator-pages']//a[3]
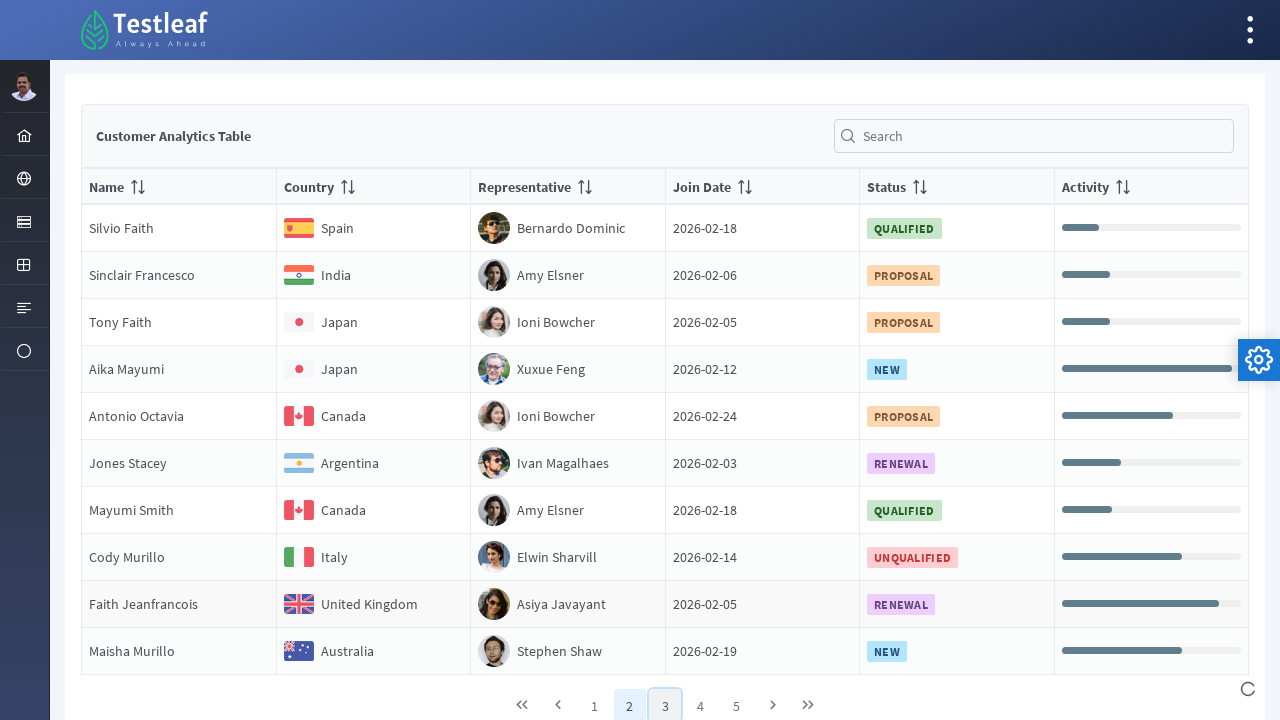

Waited for table content to load on current page
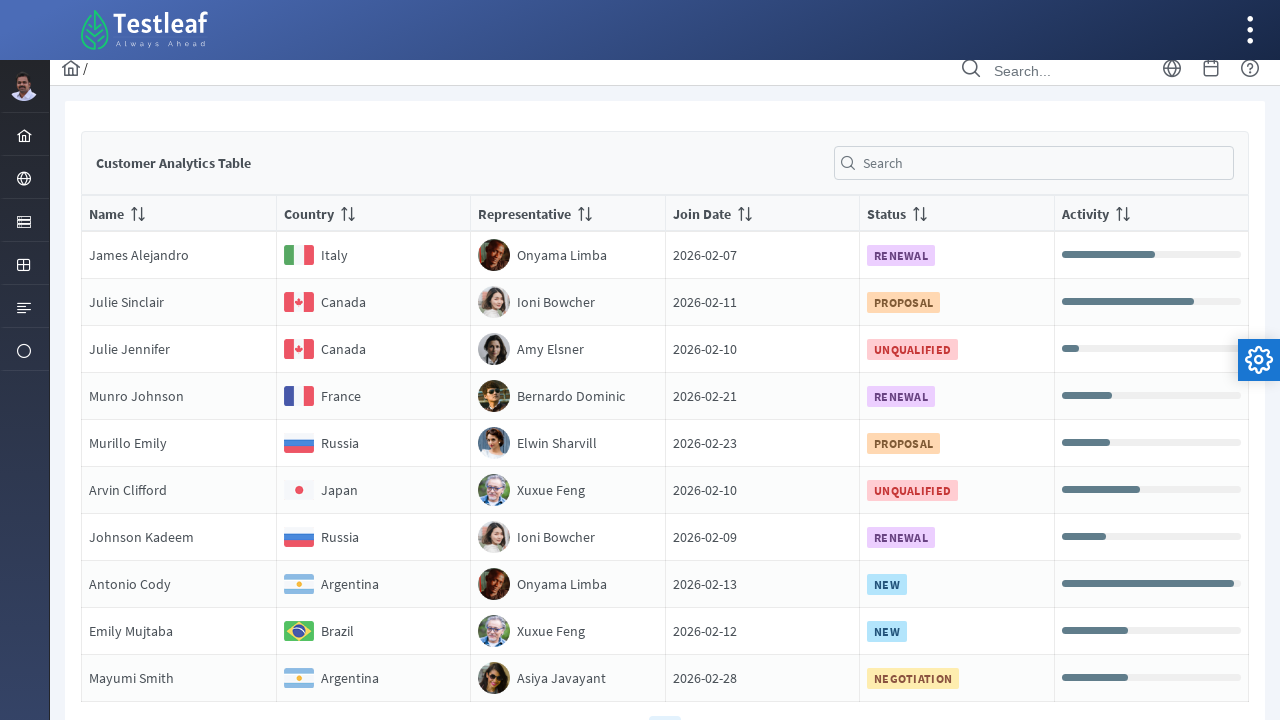

Waited for table rows to be present
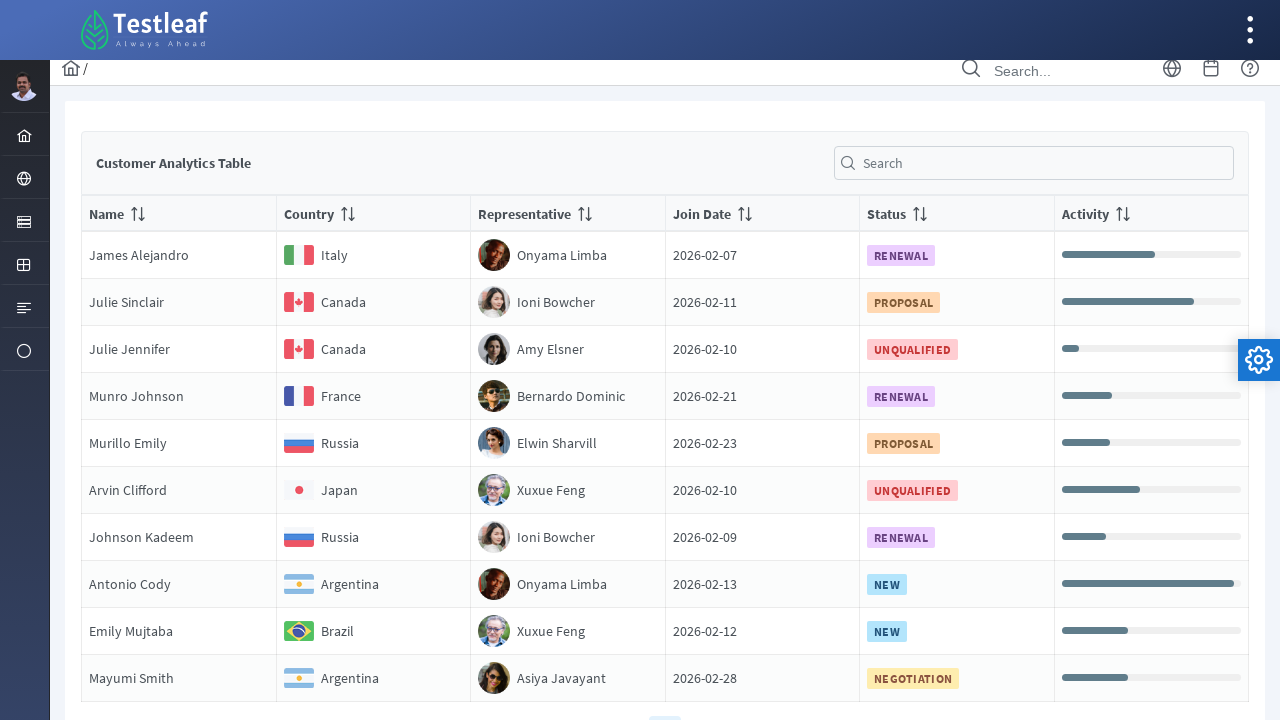

Retrieved all table rows, found 10 rows on page 3
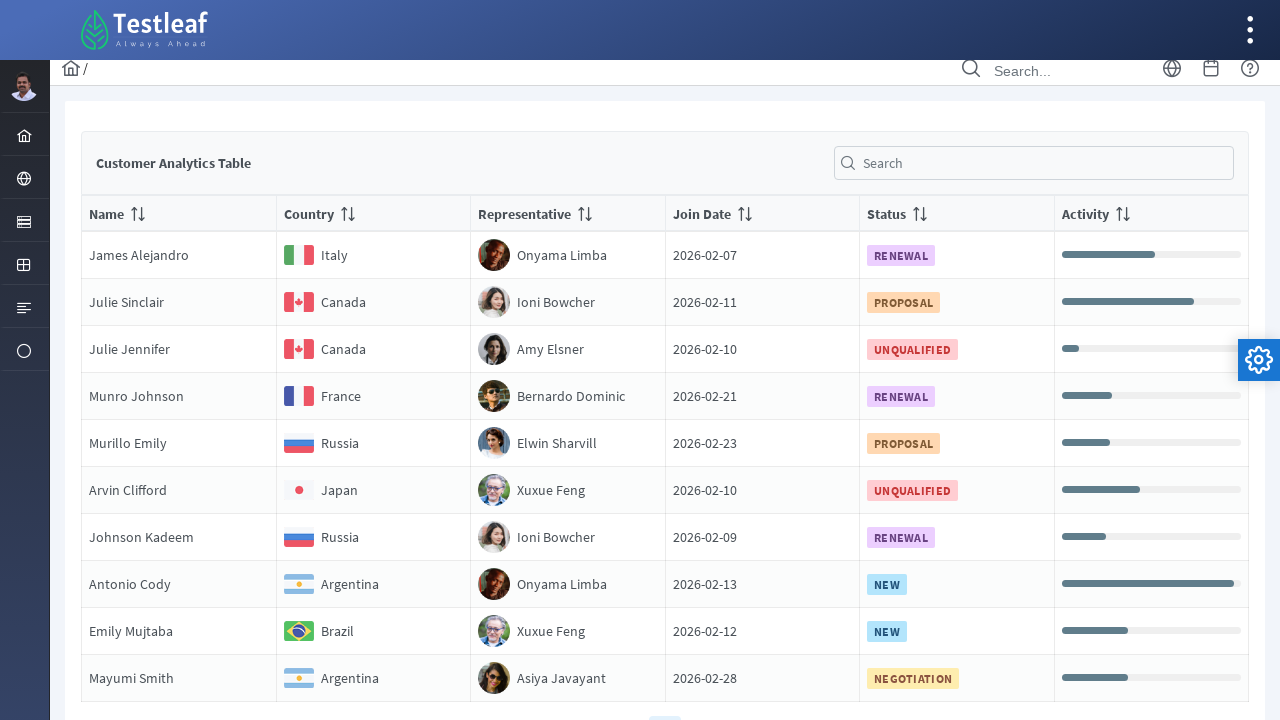

Retrieved country text from row 1 on page 3: 'Italy'
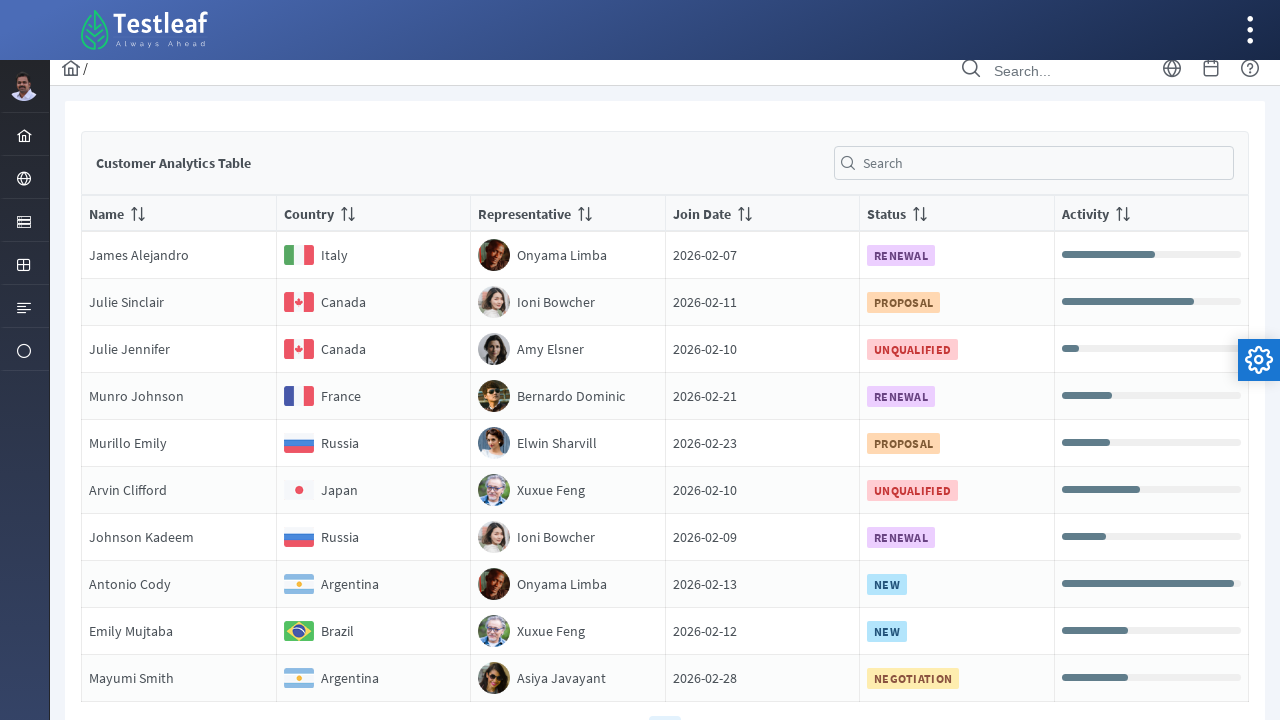

Retrieved country text from row 2 on page 3: 'Canada'
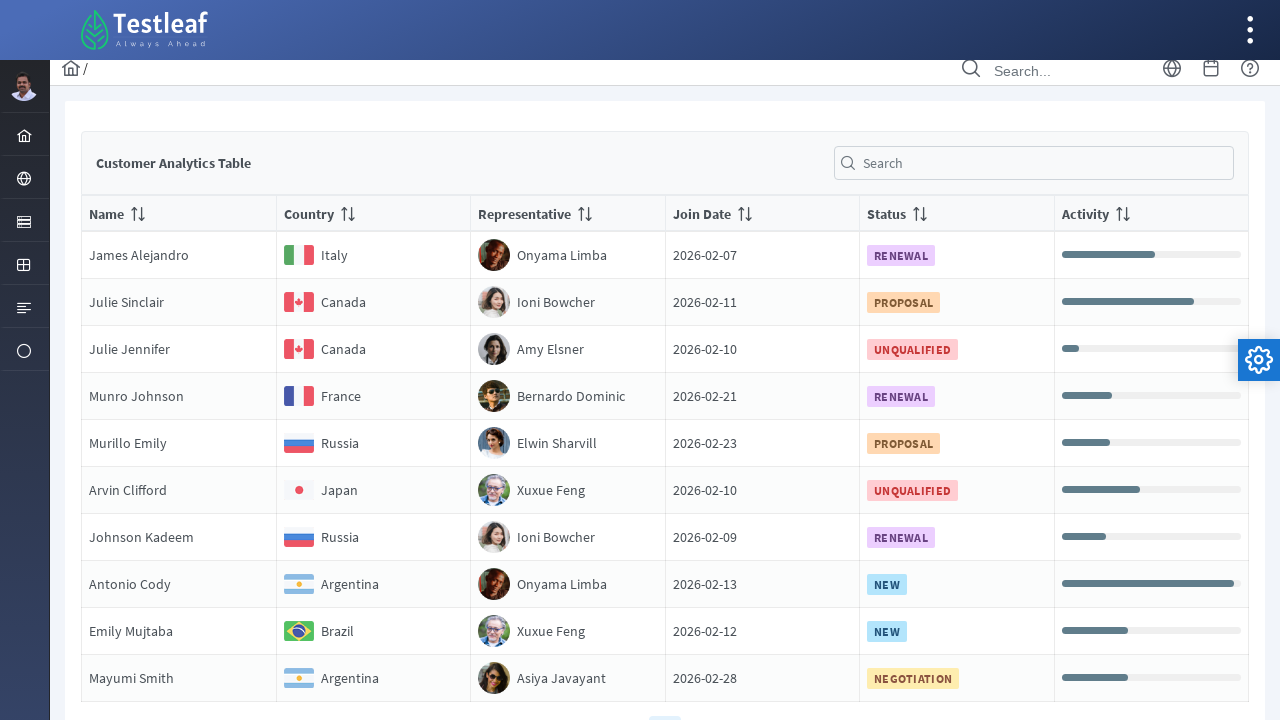

Retrieved country text from row 3 on page 3: 'Canada'
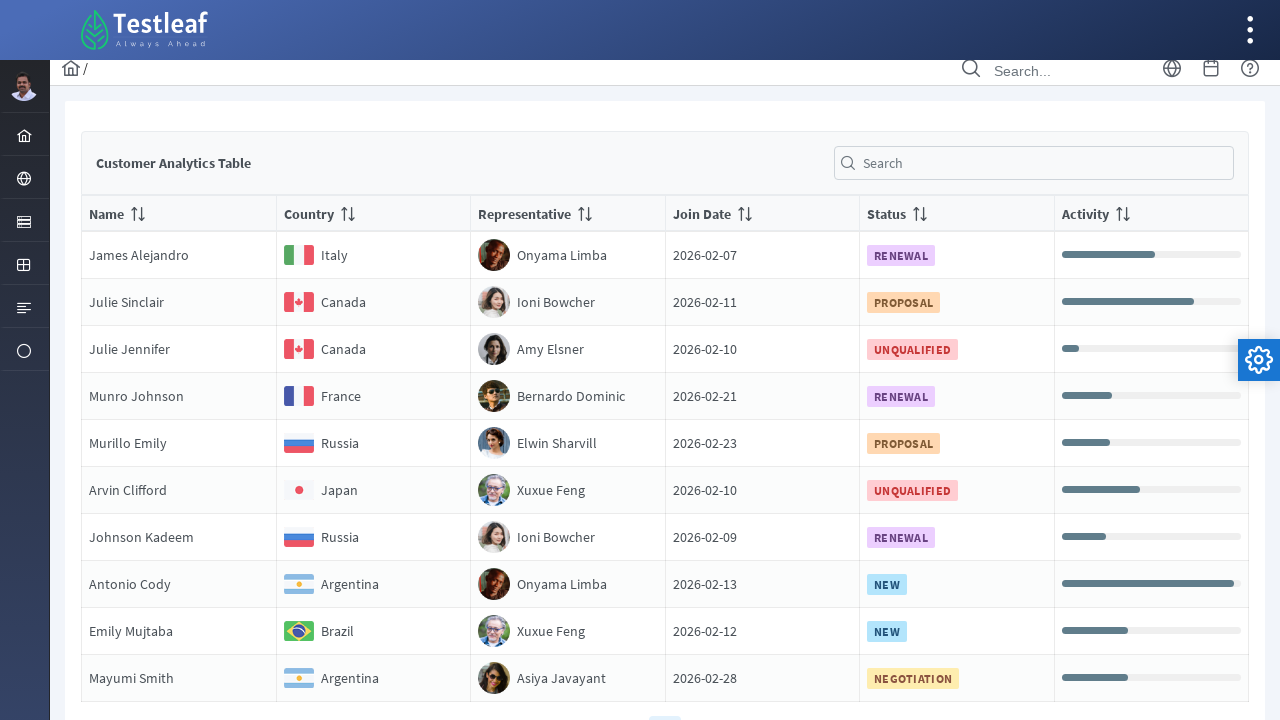

Retrieved country text from row 4 on page 3: 'France'
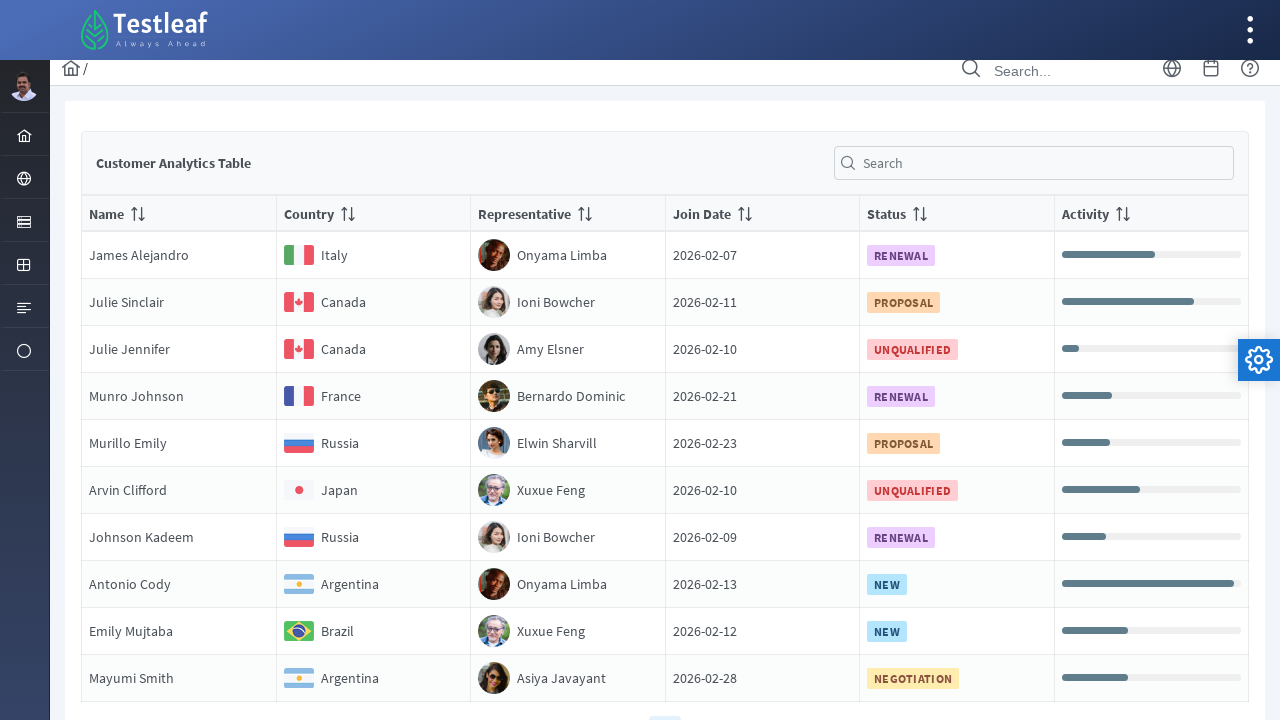

Retrieved country text from row 5 on page 3: 'Russia'
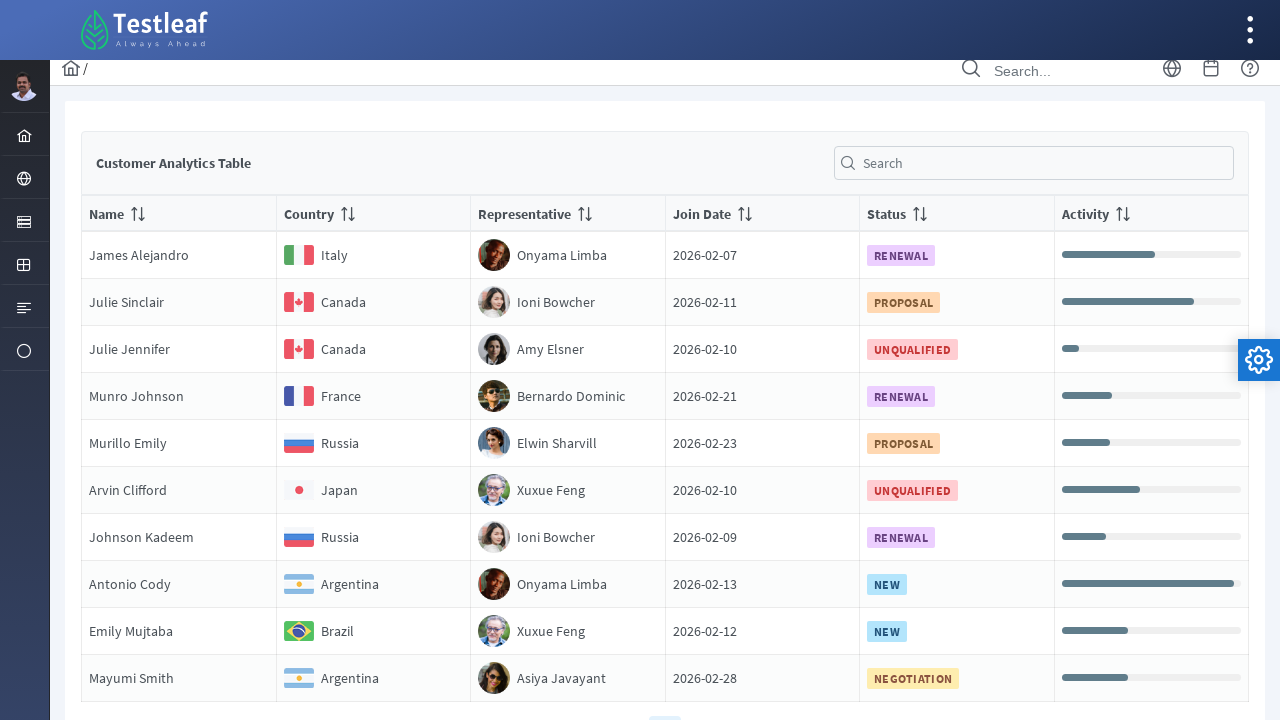

Retrieved country text from row 6 on page 3: 'Japan'
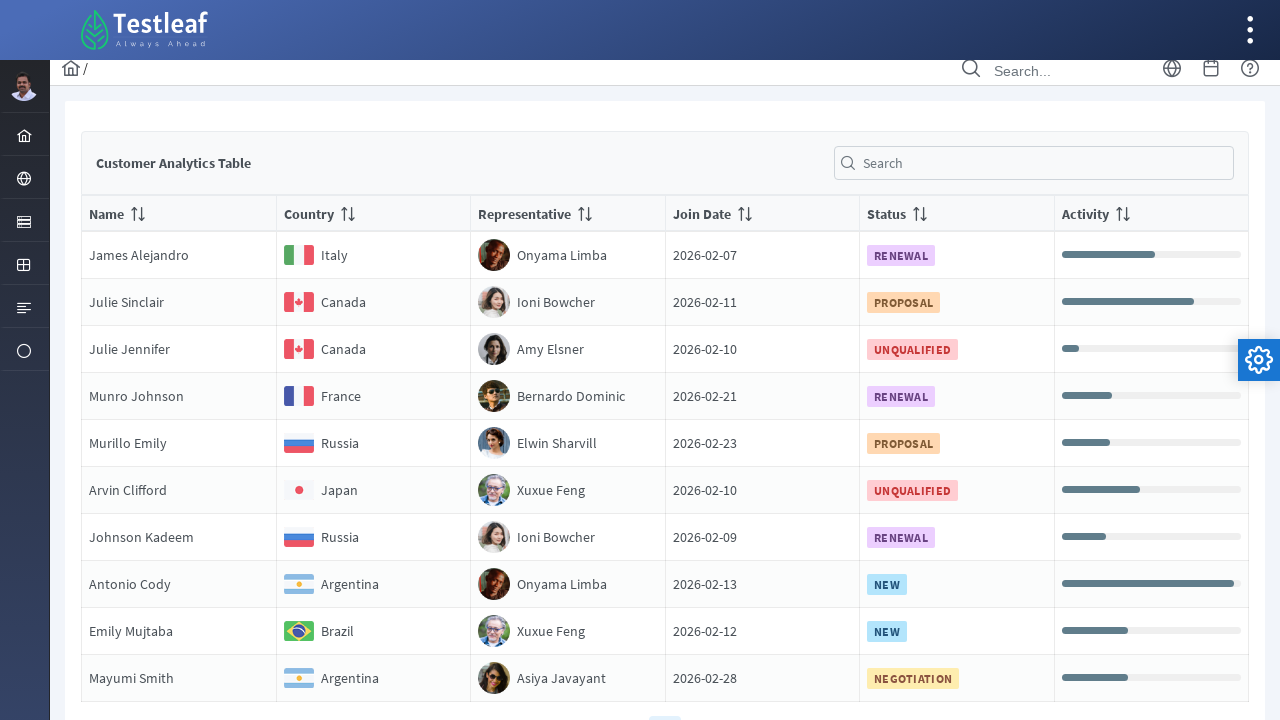

Retrieved country text from row 7 on page 3: 'Russia'
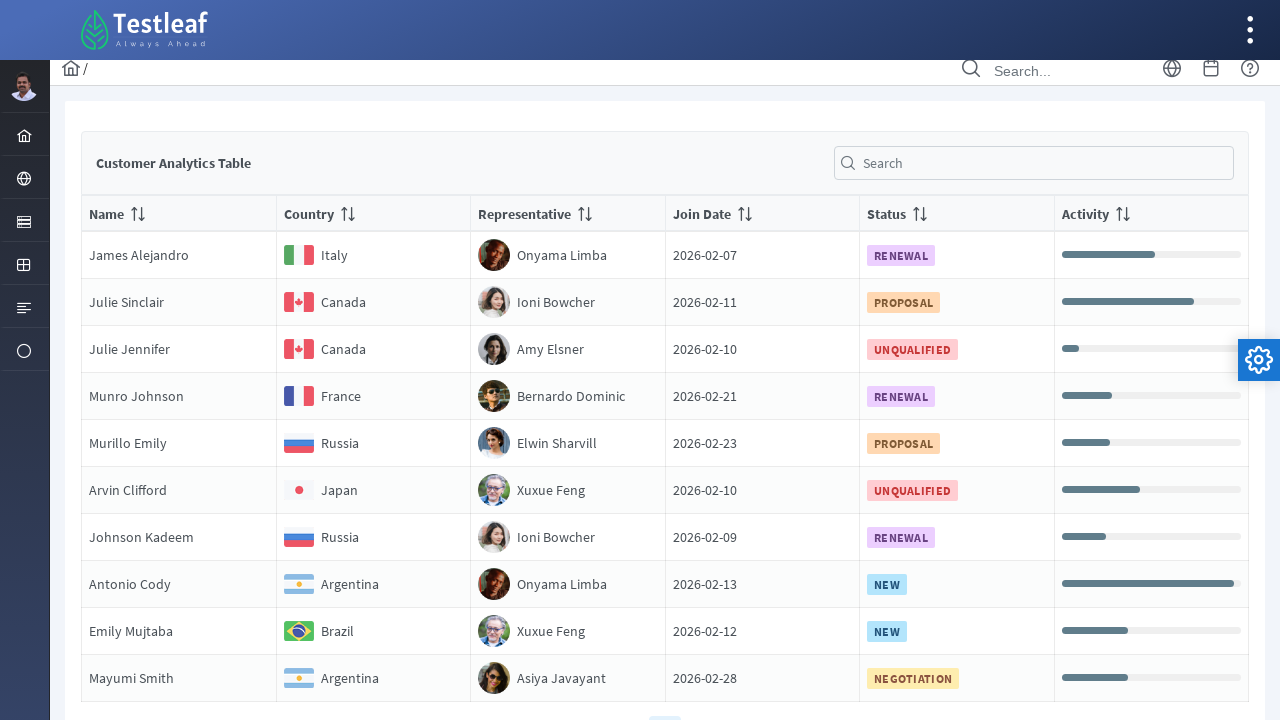

Retrieved country text from row 8 on page 3: 'Argentina'
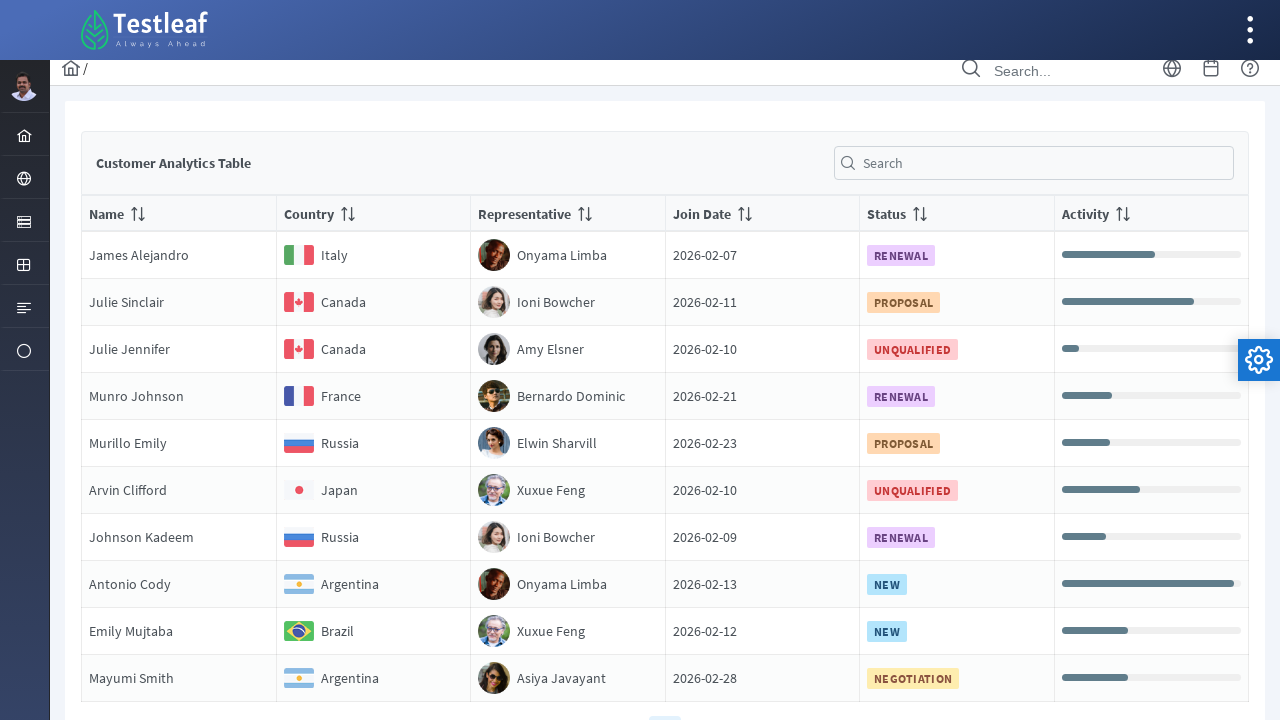

Retrieved country text from row 9 on page 3: 'Brazil'
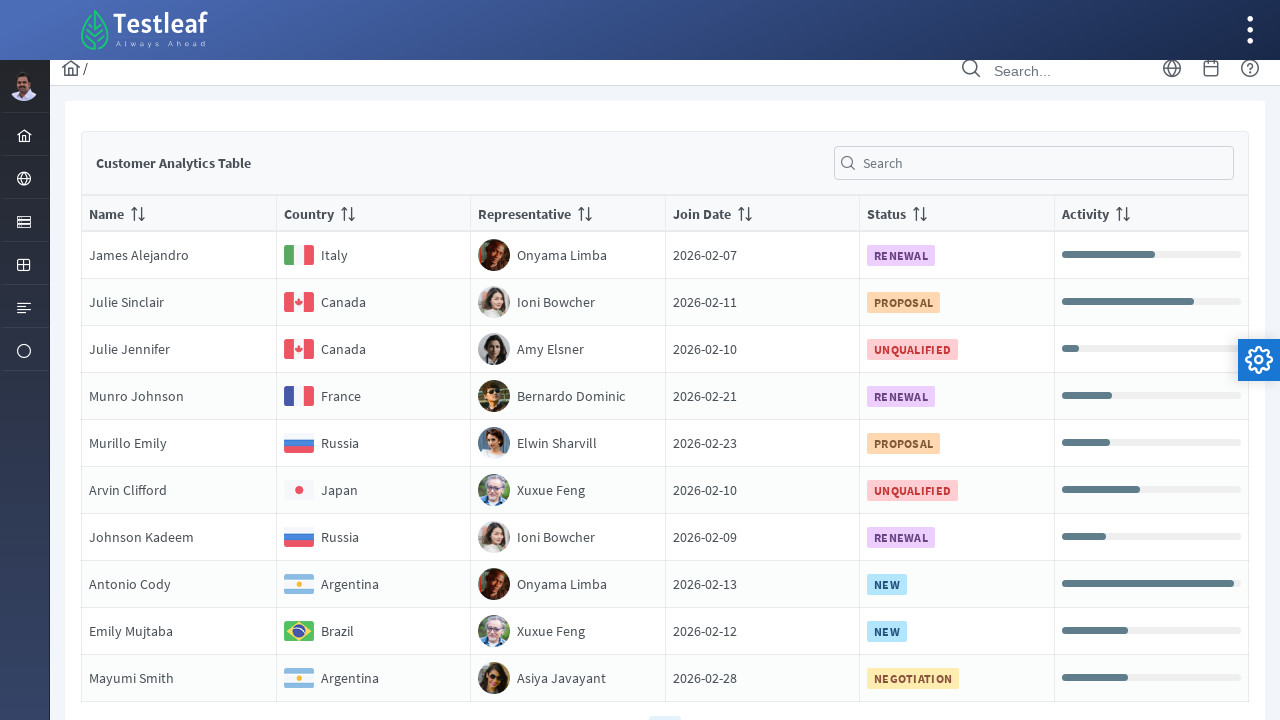

Retrieved country text from row 10 on page 3: 'Argentina'
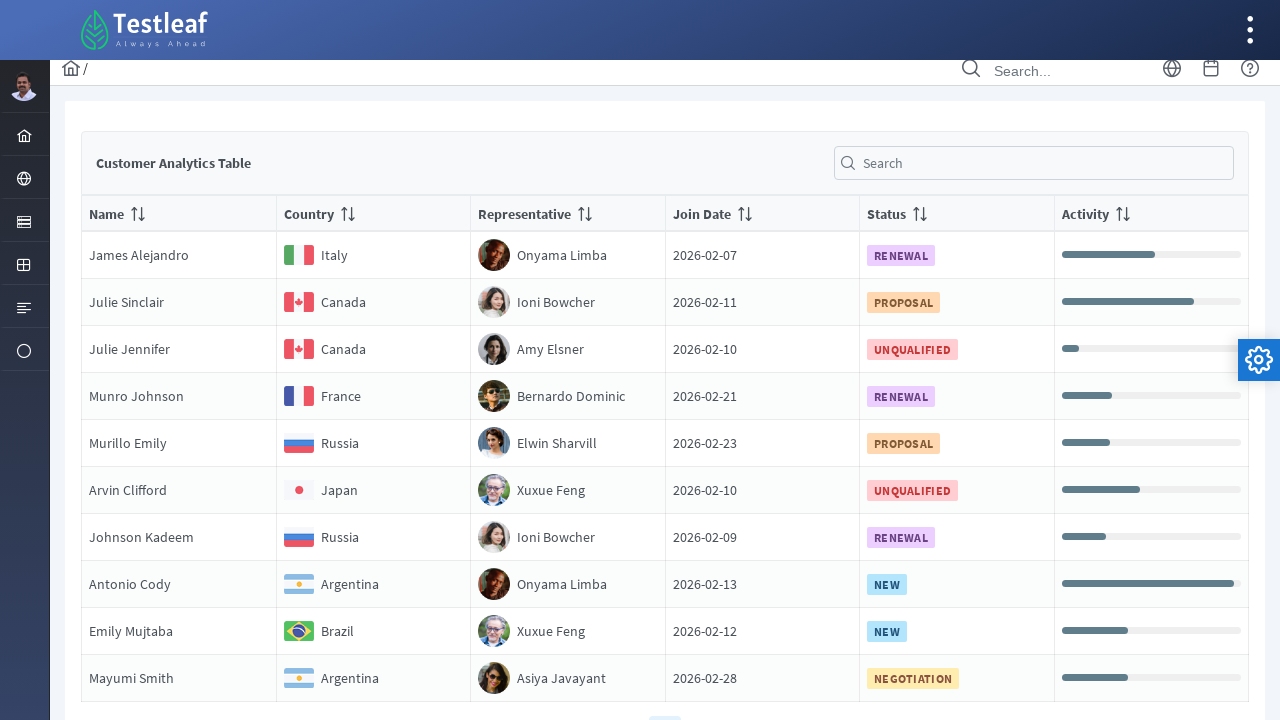

Clicked pagination button for page 4 at (700, 704) on xpath=//*[@class='ui-paginator-pages']//a[4]
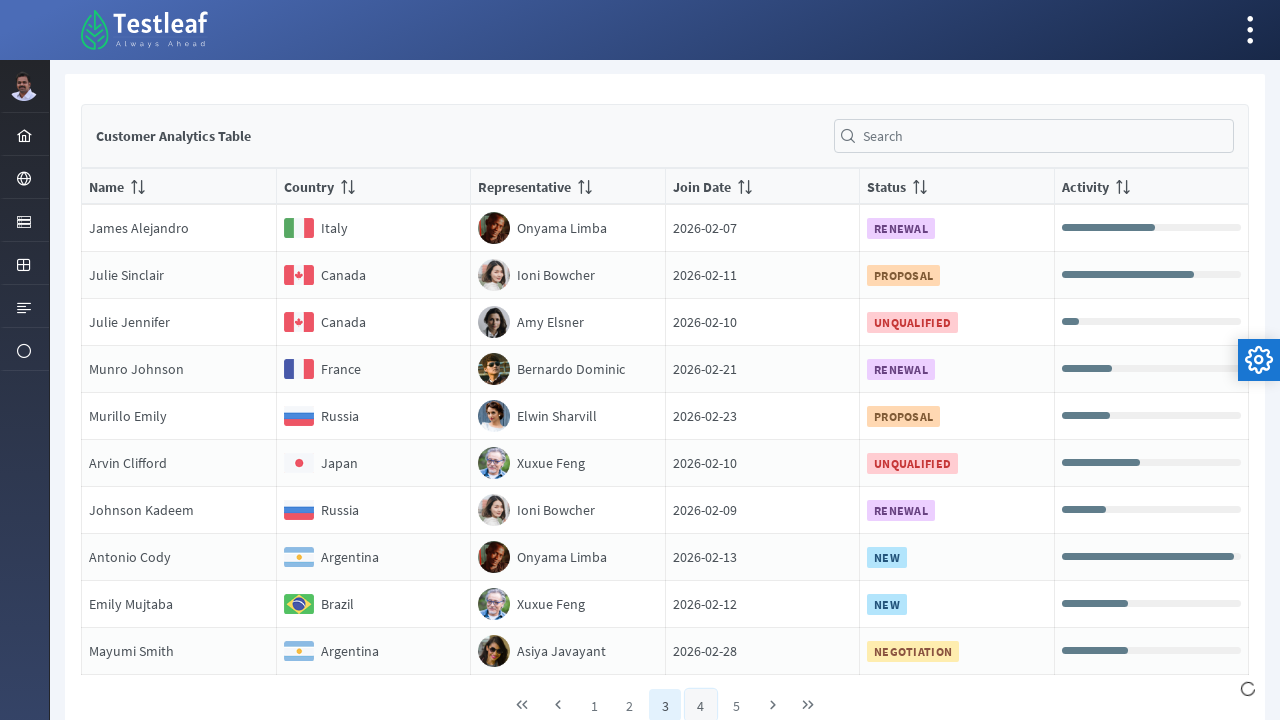

Waited for table content to load on current page
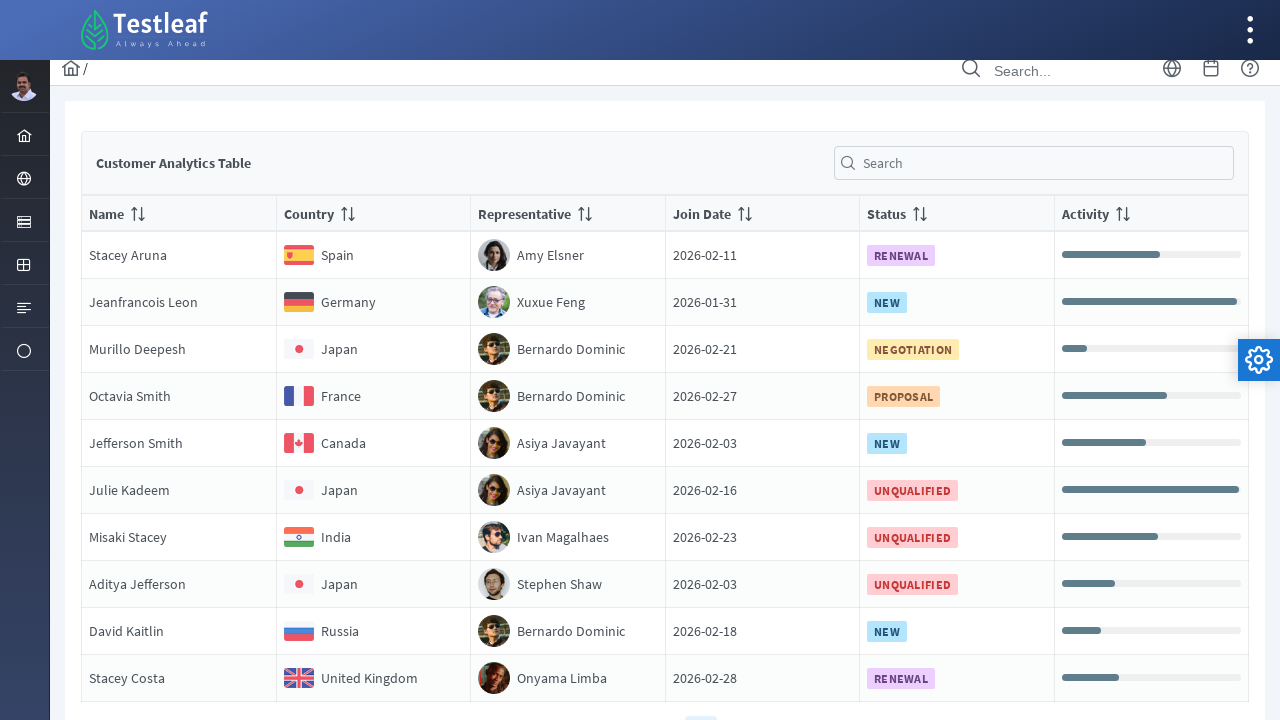

Waited for table rows to be present
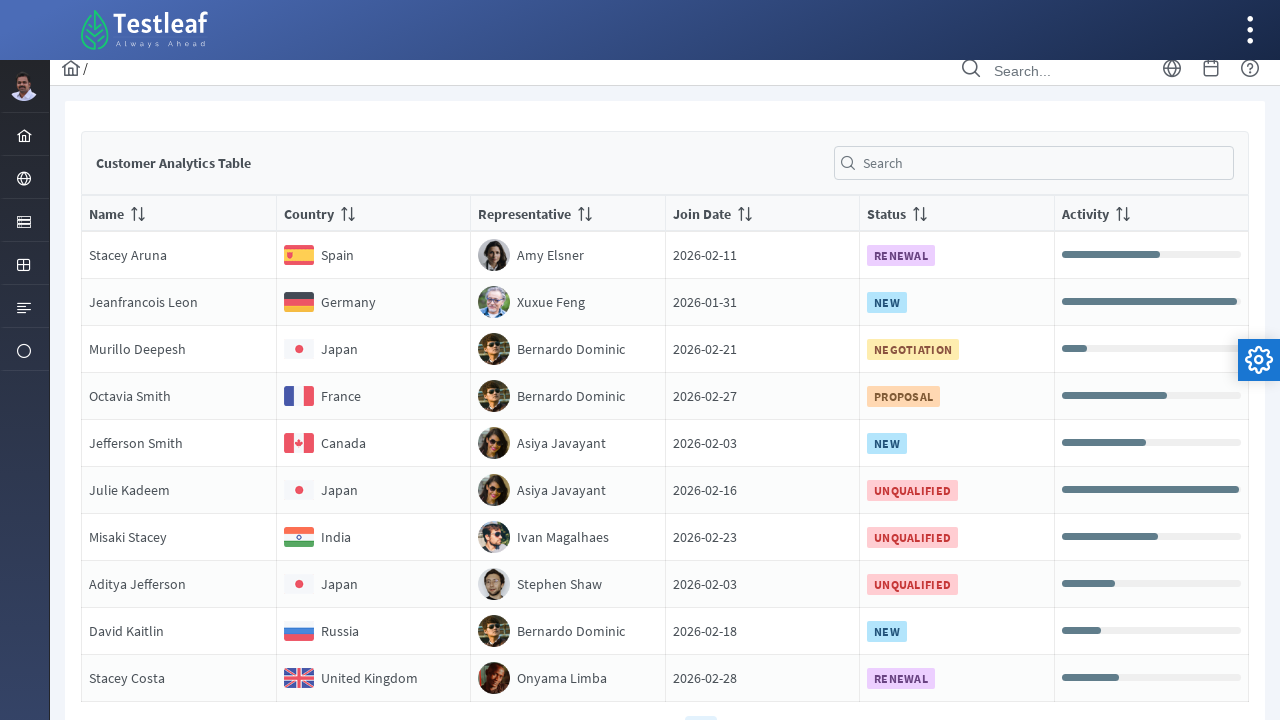

Retrieved all table rows, found 10 rows on page 4
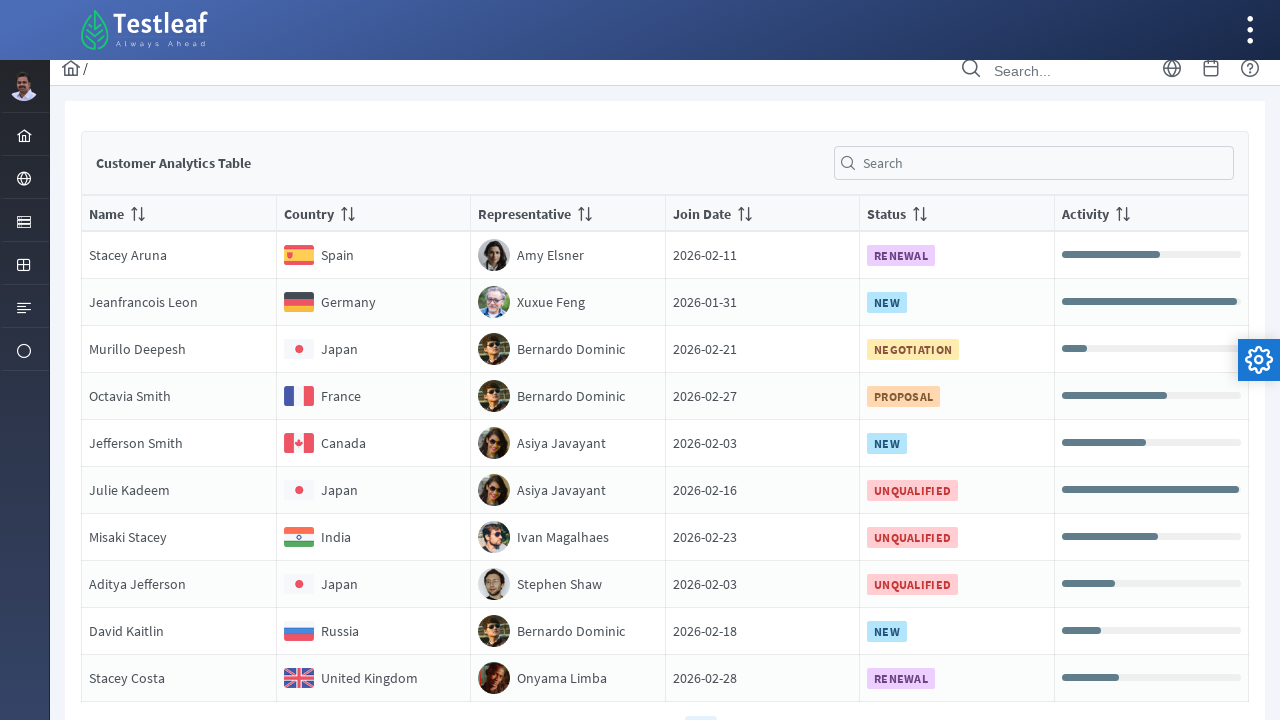

Retrieved country text from row 1 on page 4: 'Spain'
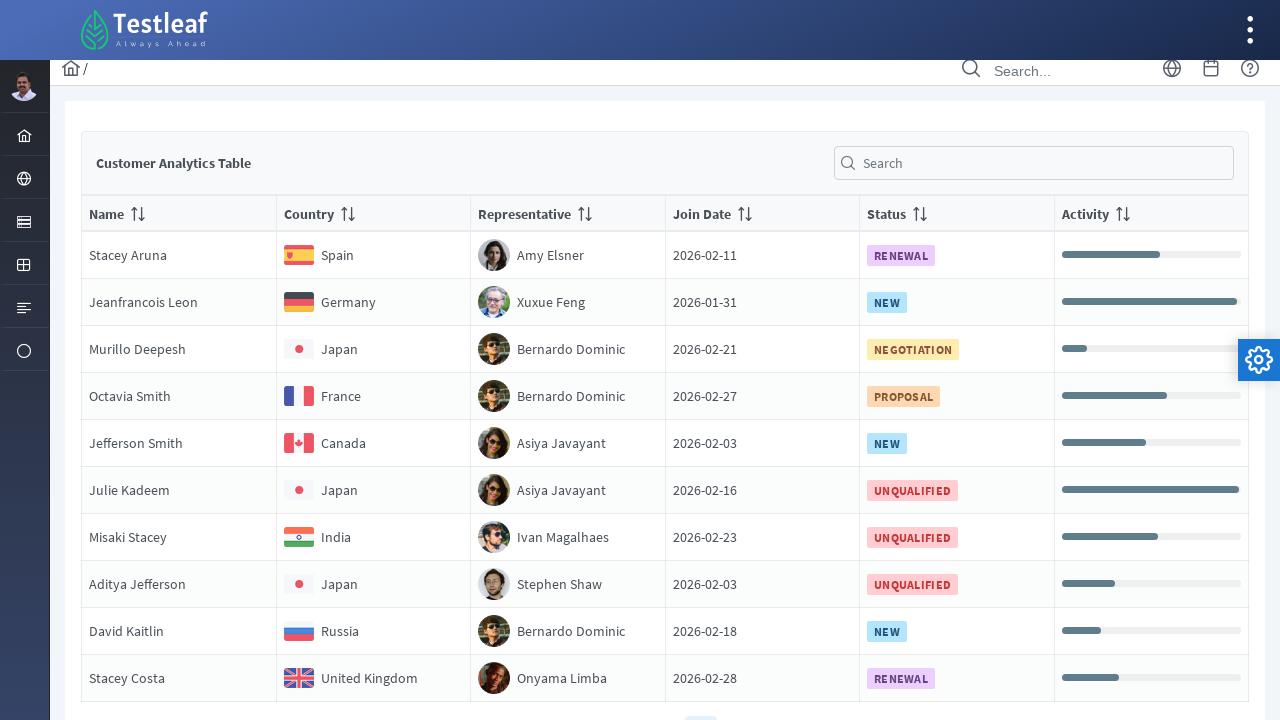

Retrieved country text from row 2 on page 4: 'Germany'
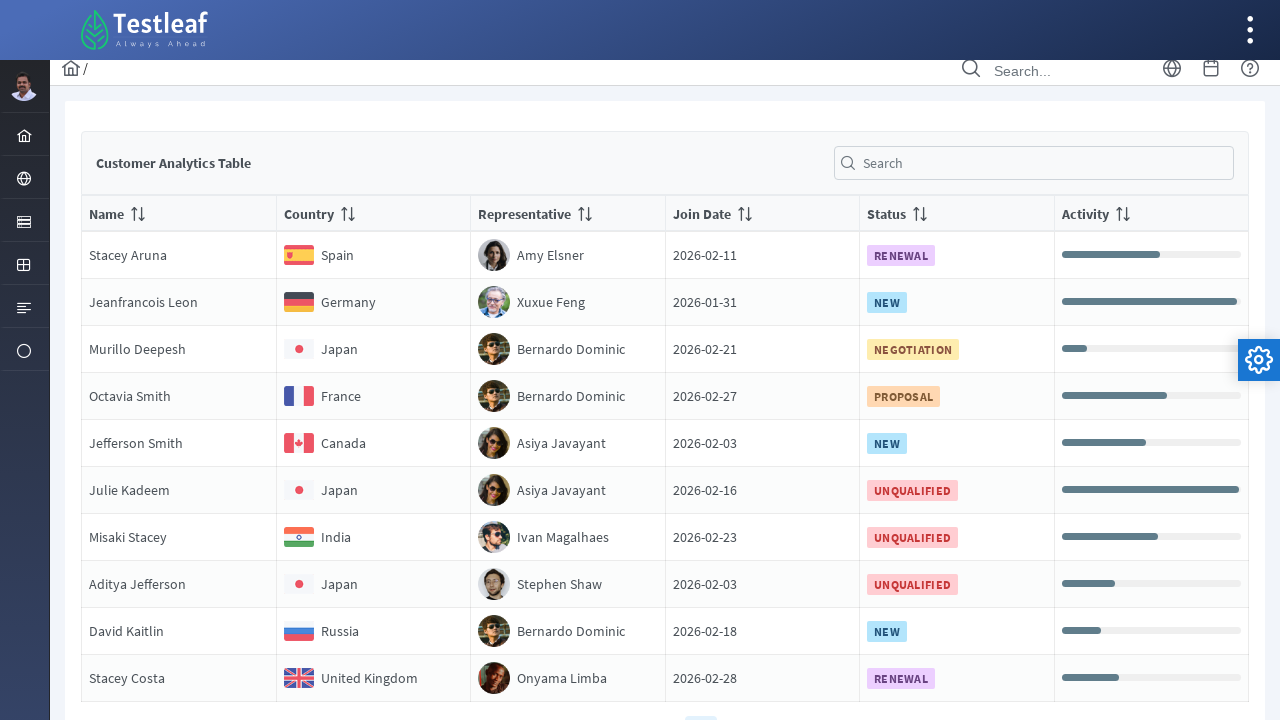

Found matching row with country 'Germany' on page 4, row 2. Verified access to first column.
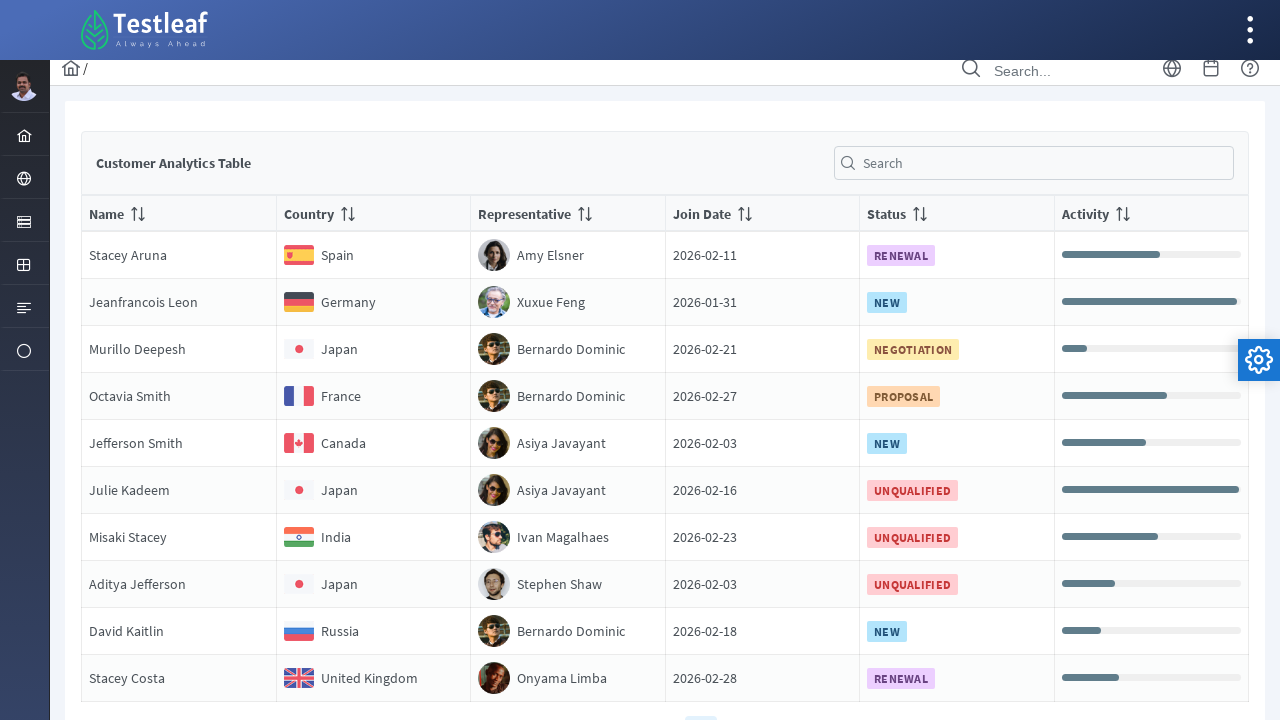

Retrieved country text from row 3 on page 4: 'Japan'
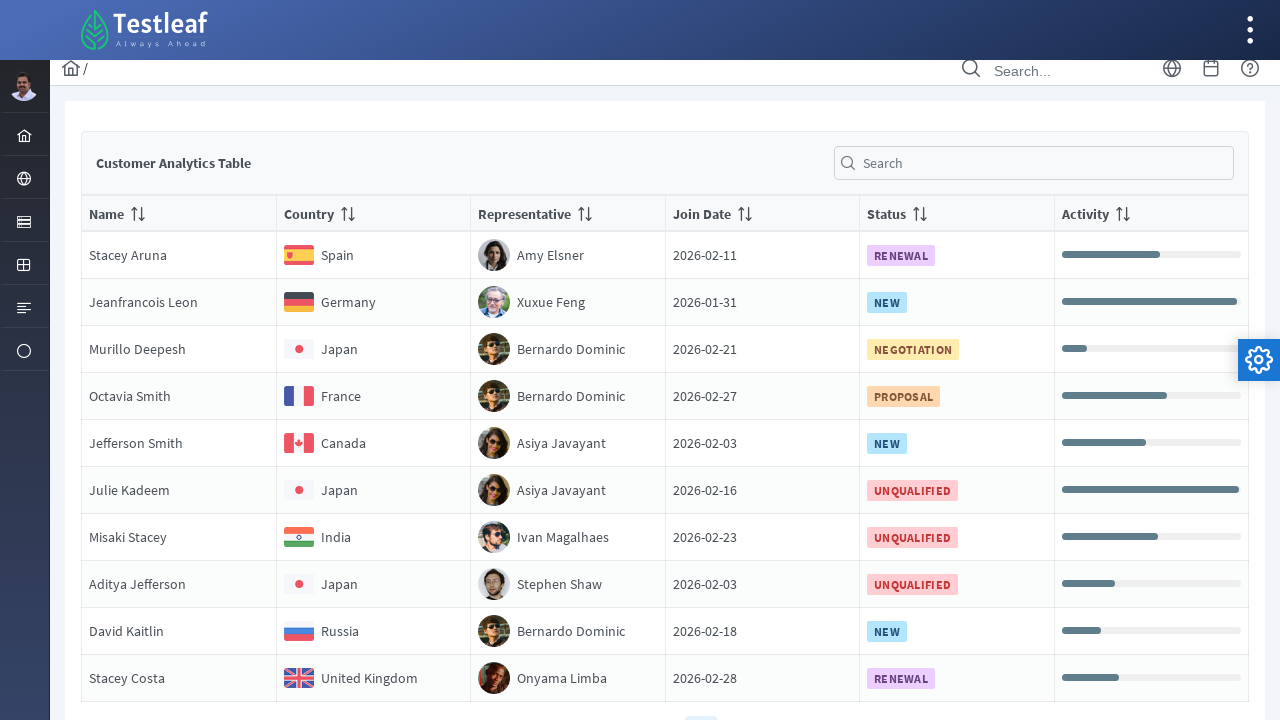

Retrieved country text from row 4 on page 4: 'France'
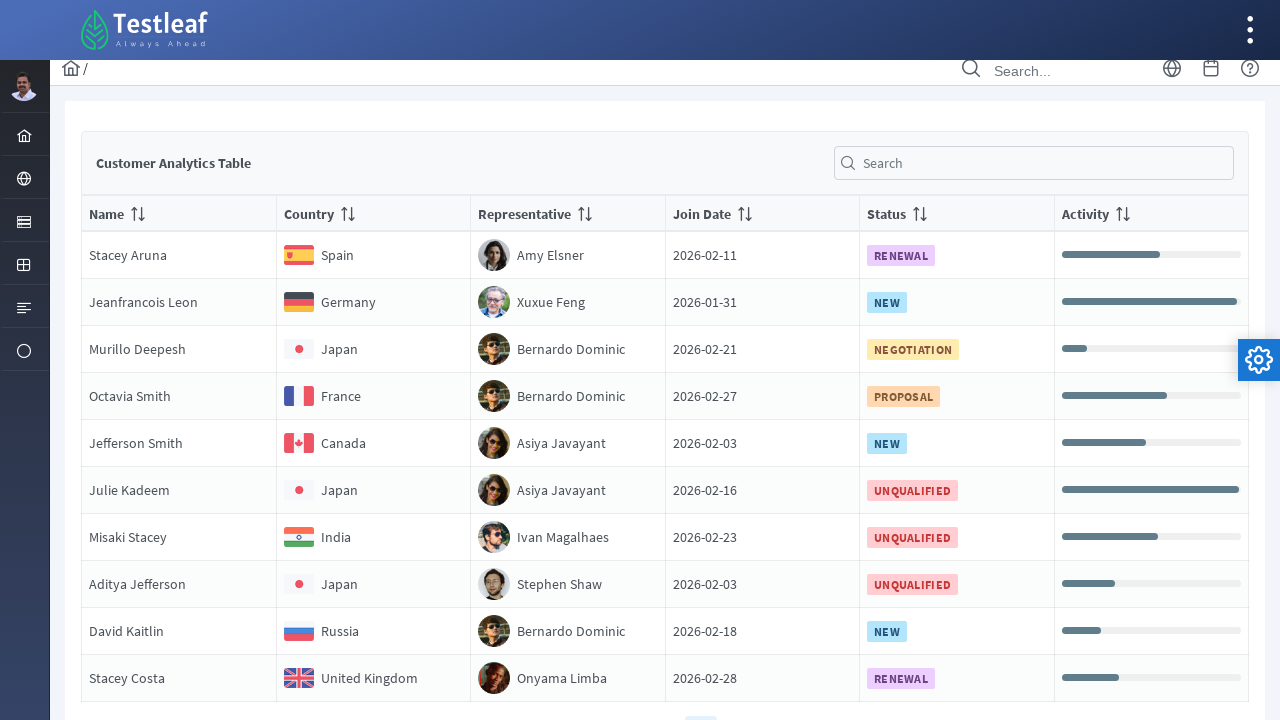

Retrieved country text from row 5 on page 4: 'Canada'
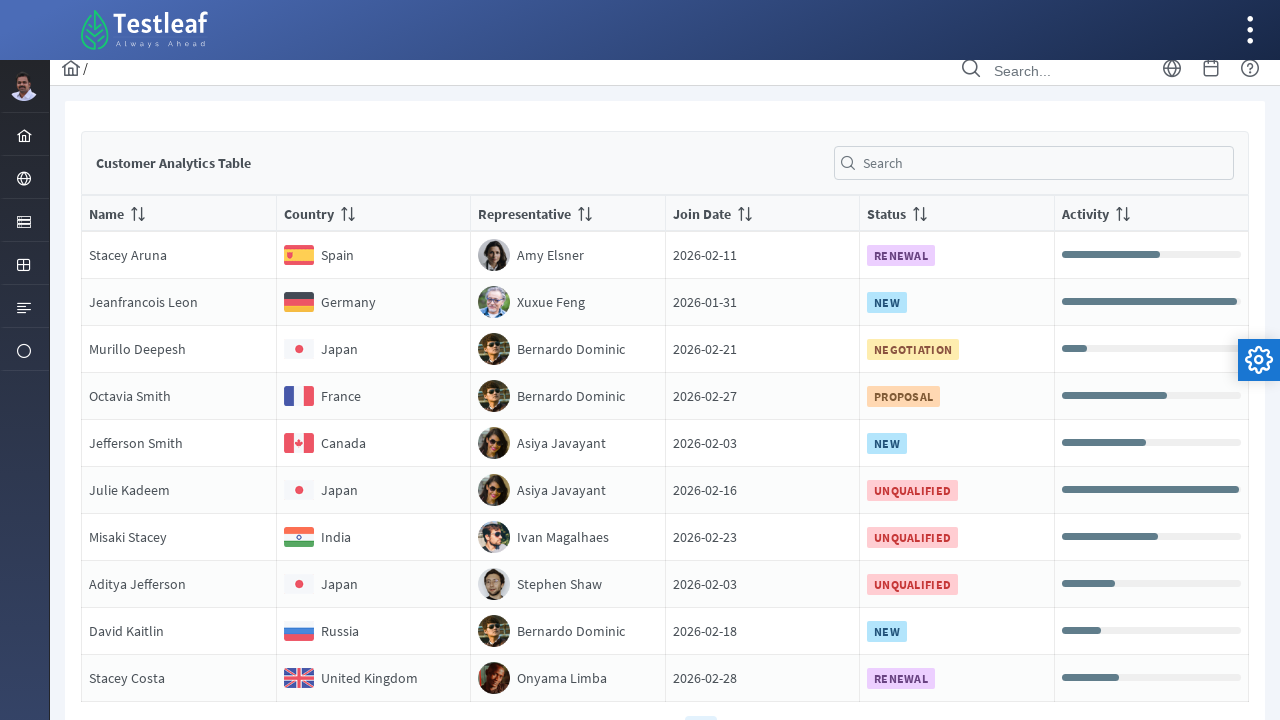

Retrieved country text from row 6 on page 4: 'Japan'
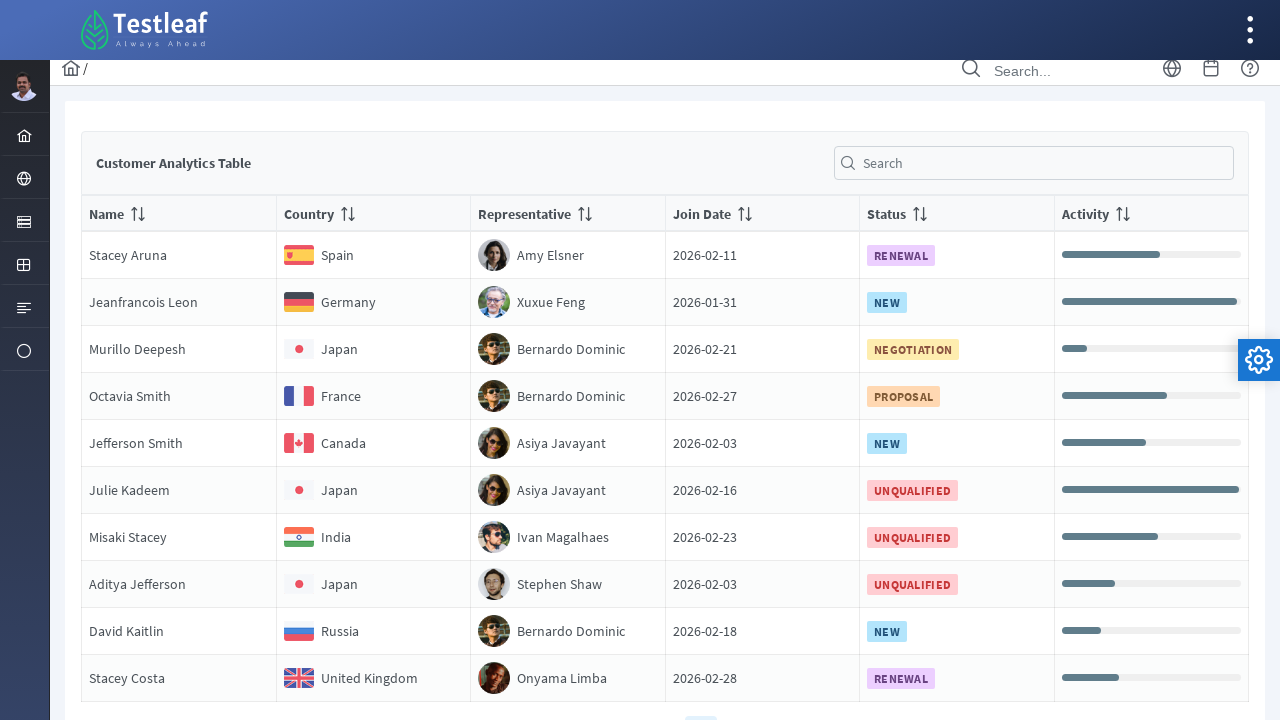

Retrieved country text from row 7 on page 4: 'India'
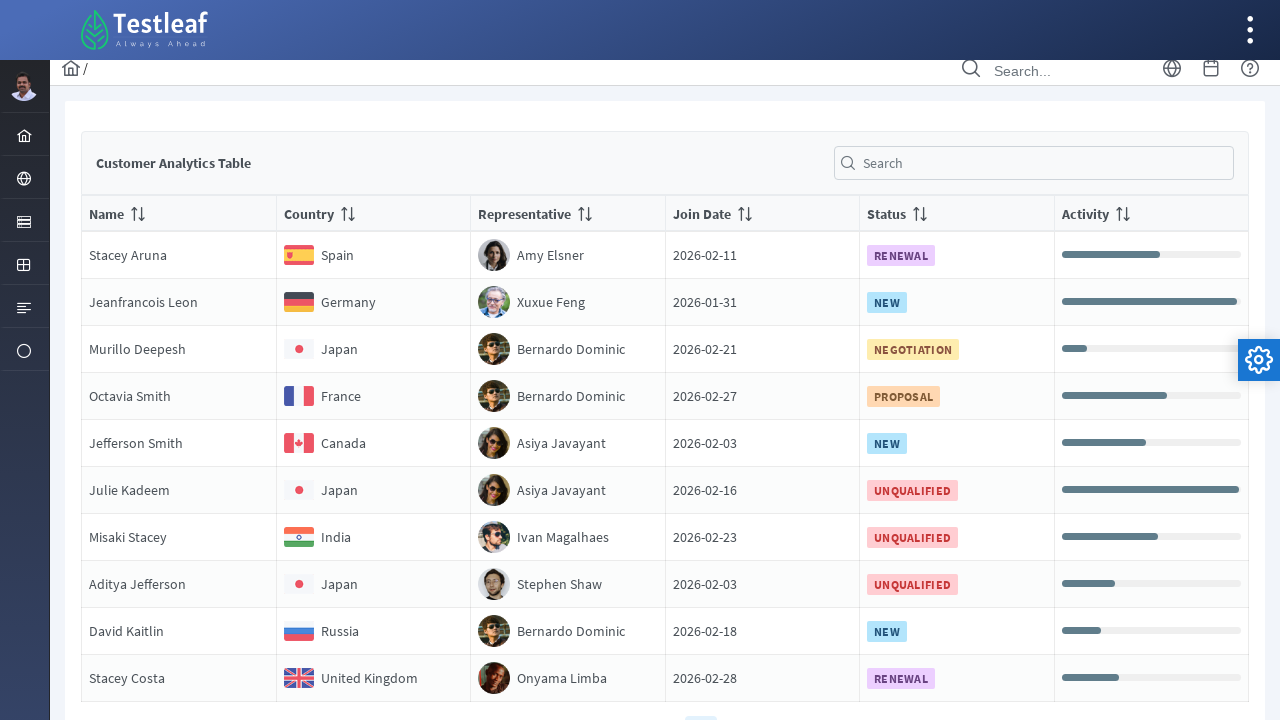

Retrieved country text from row 8 on page 4: 'Japan'
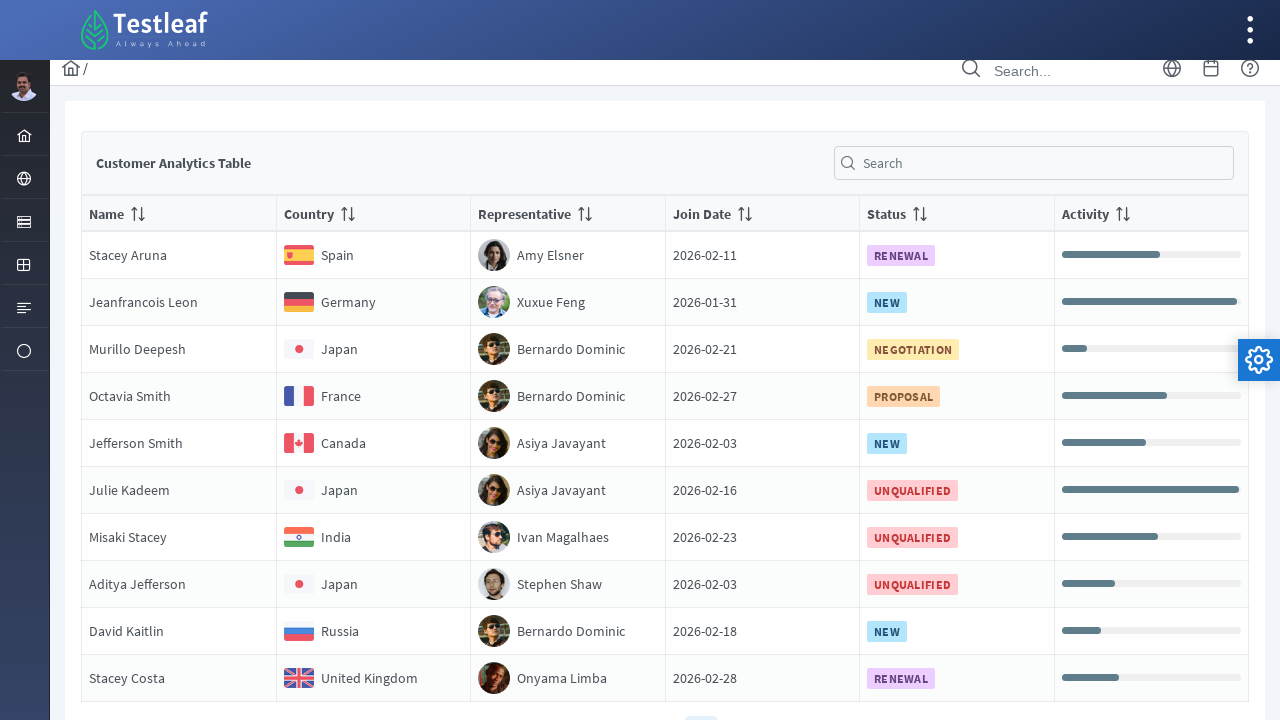

Retrieved country text from row 9 on page 4: 'Russia'
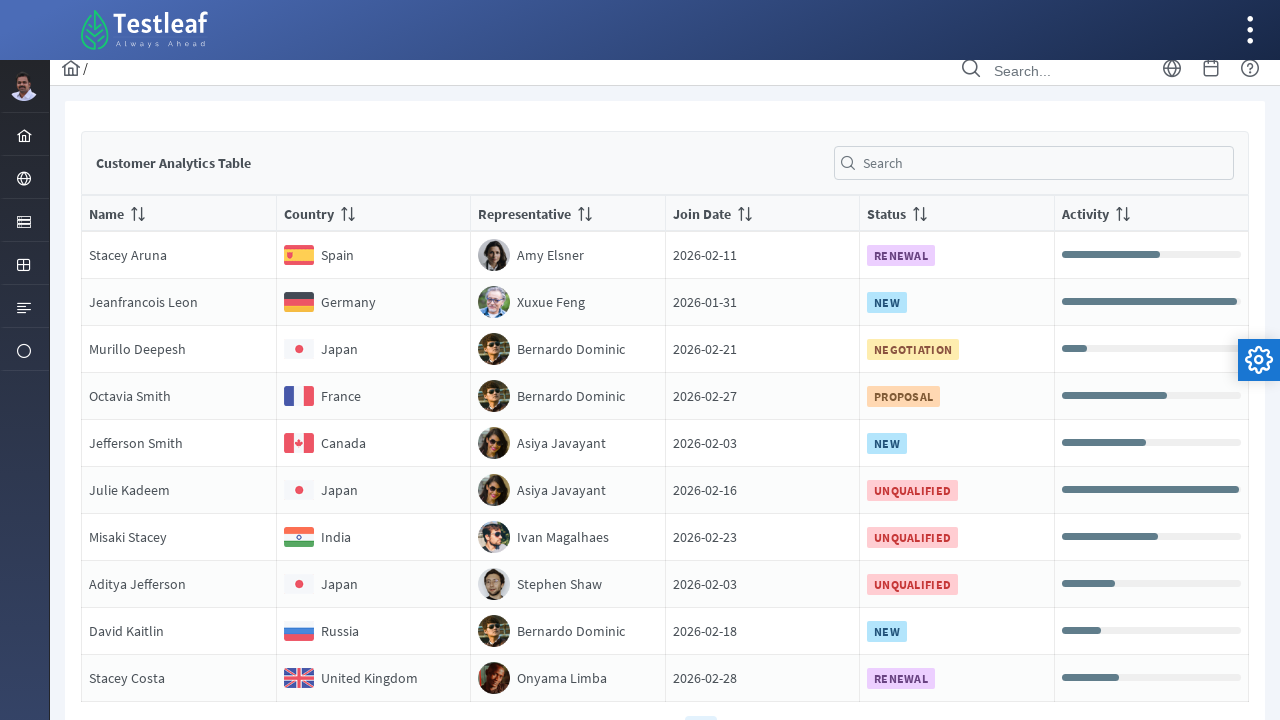

Retrieved country text from row 10 on page 4: 'United Kingdom'
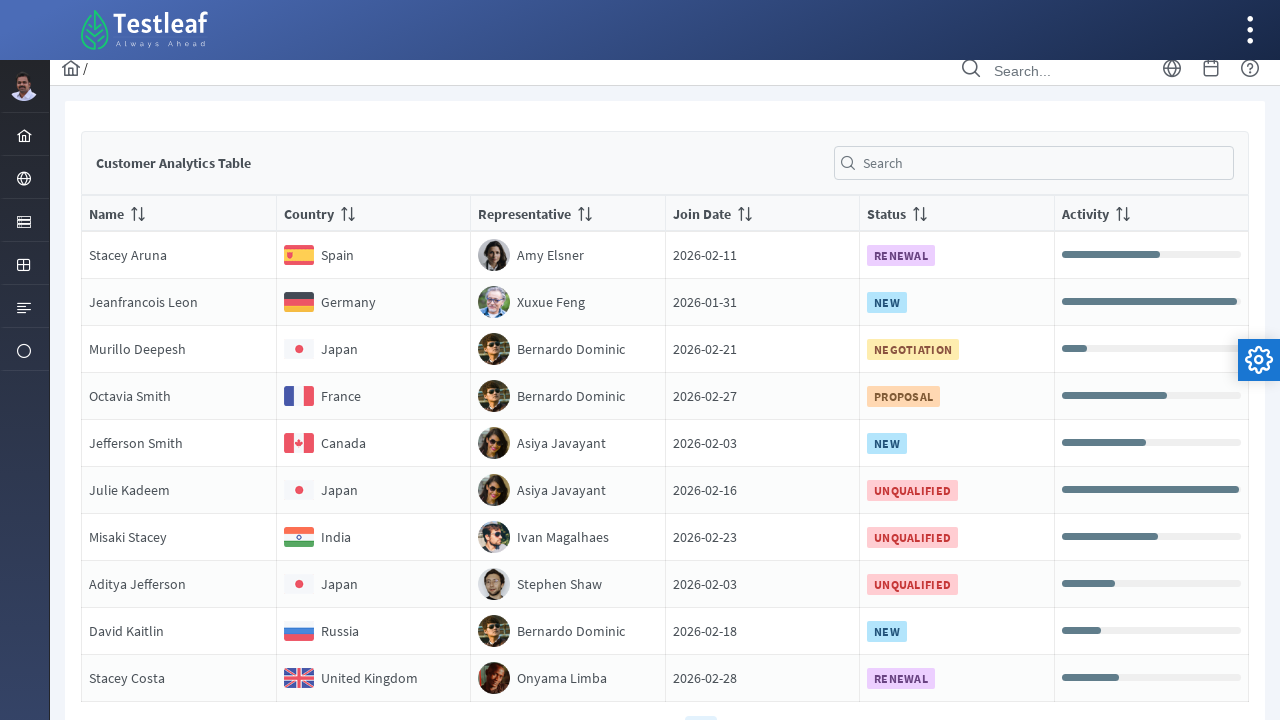

Clicked pagination button for page 5 at (736, 704) on xpath=//*[@class='ui-paginator-pages']//a[5]
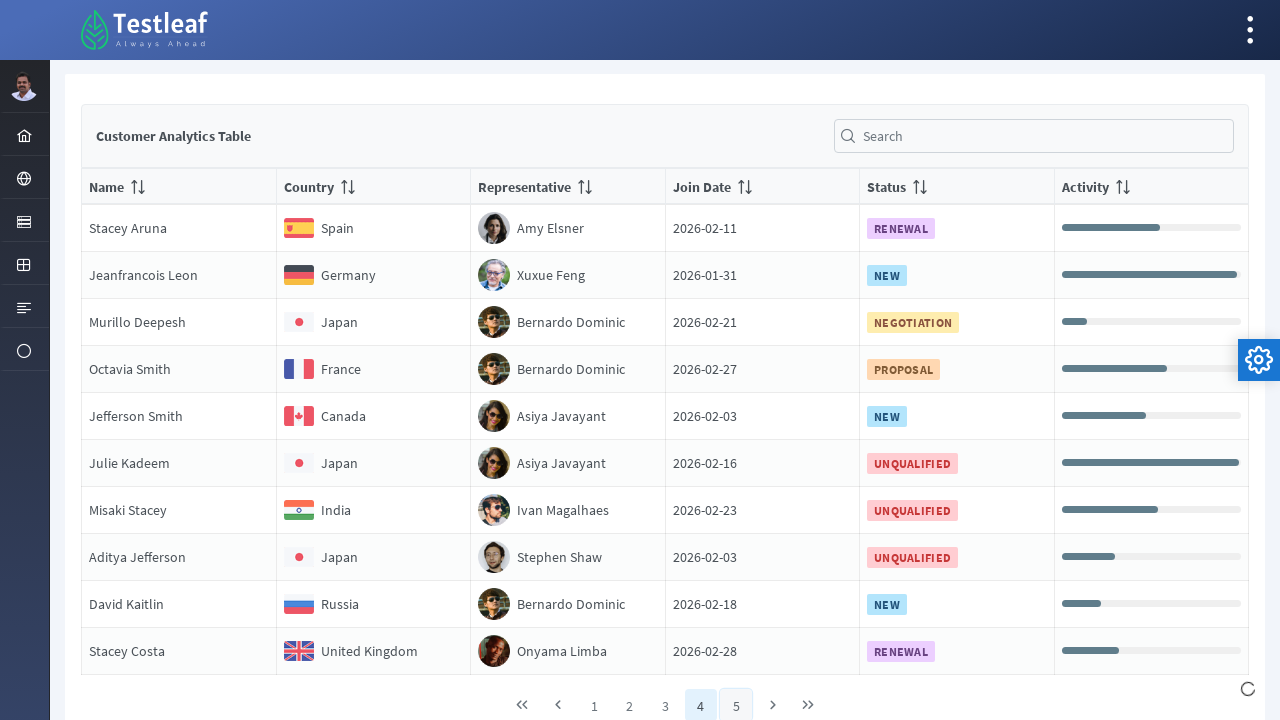

Waited for table content to load on current page
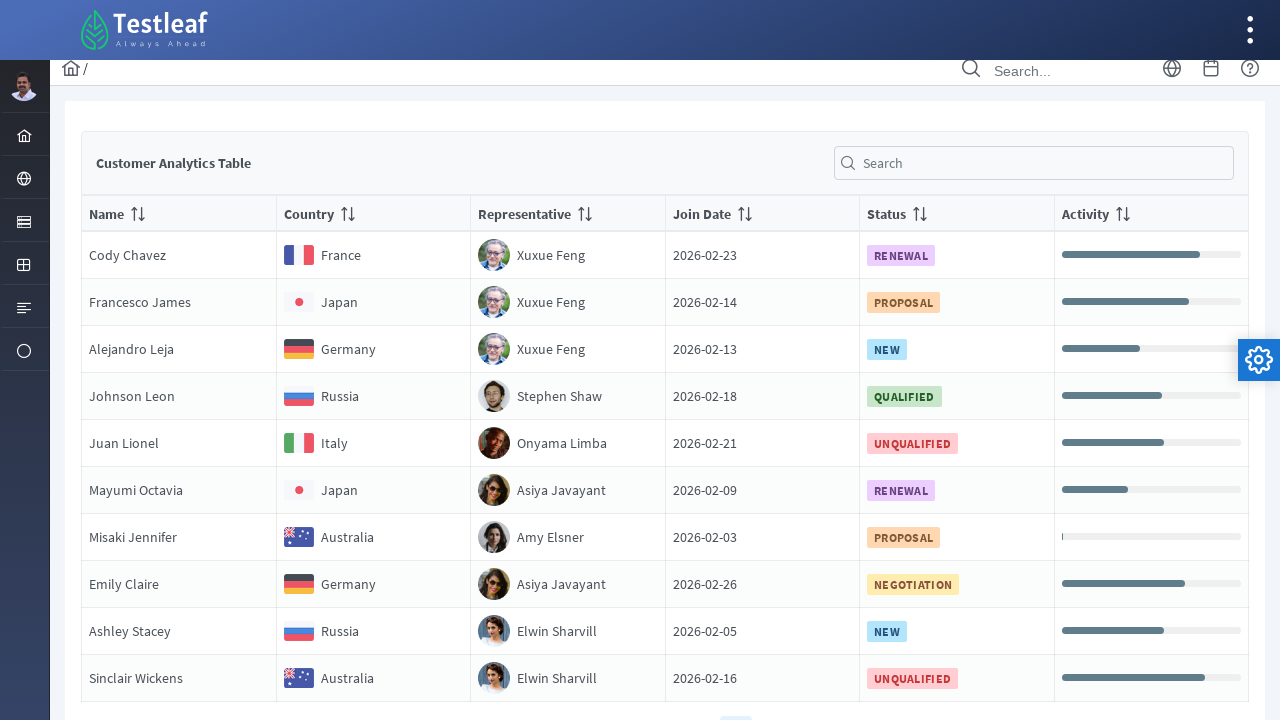

Waited for table rows to be present
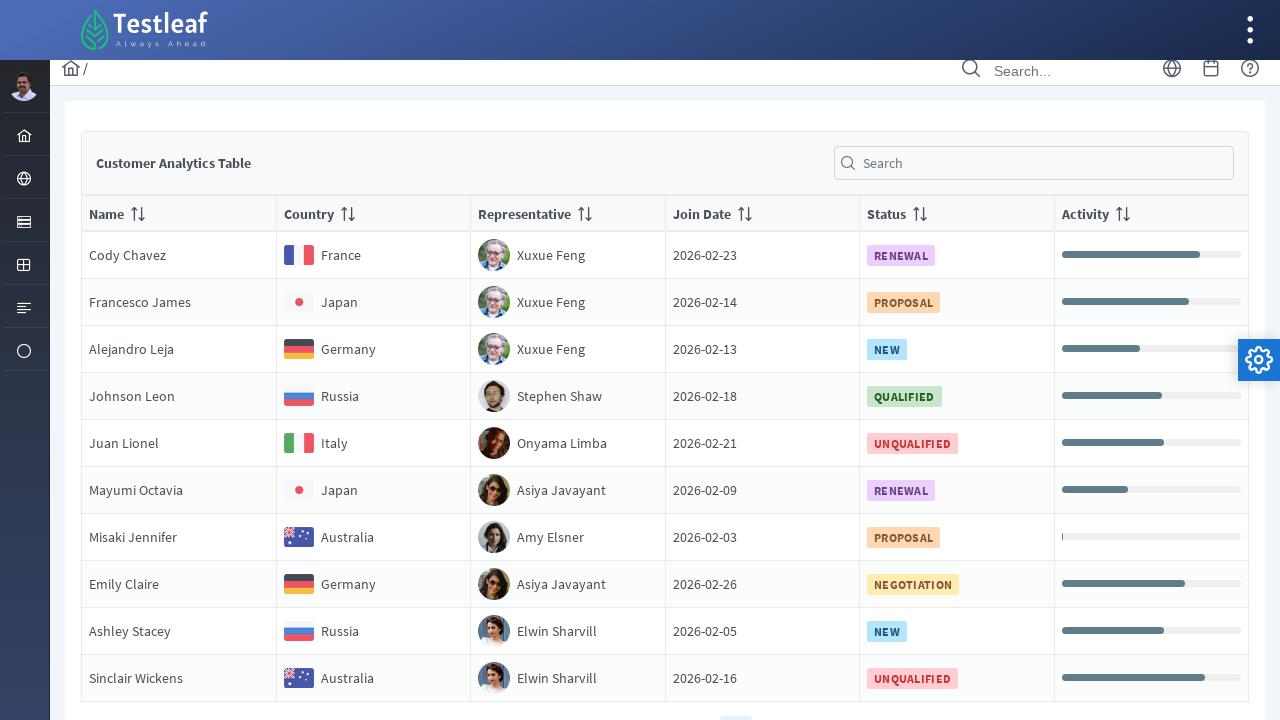

Retrieved all table rows, found 10 rows on page 5
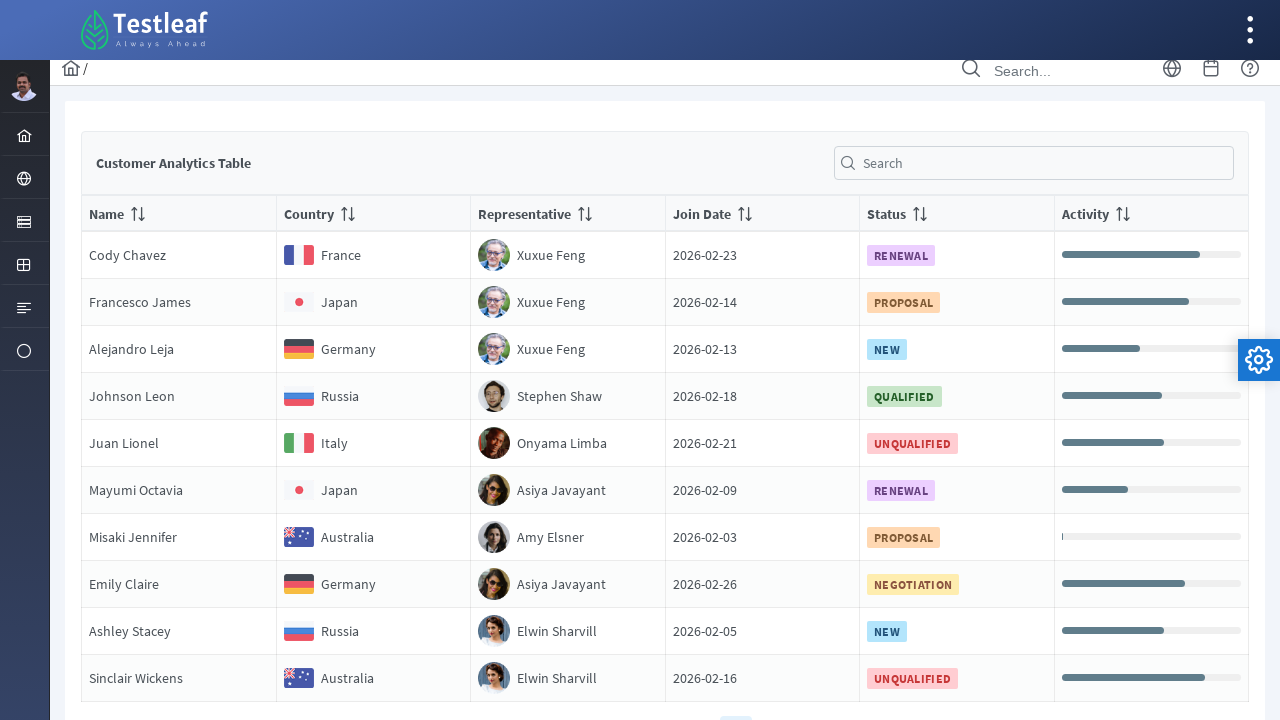

Retrieved country text from row 1 on page 5: 'France'
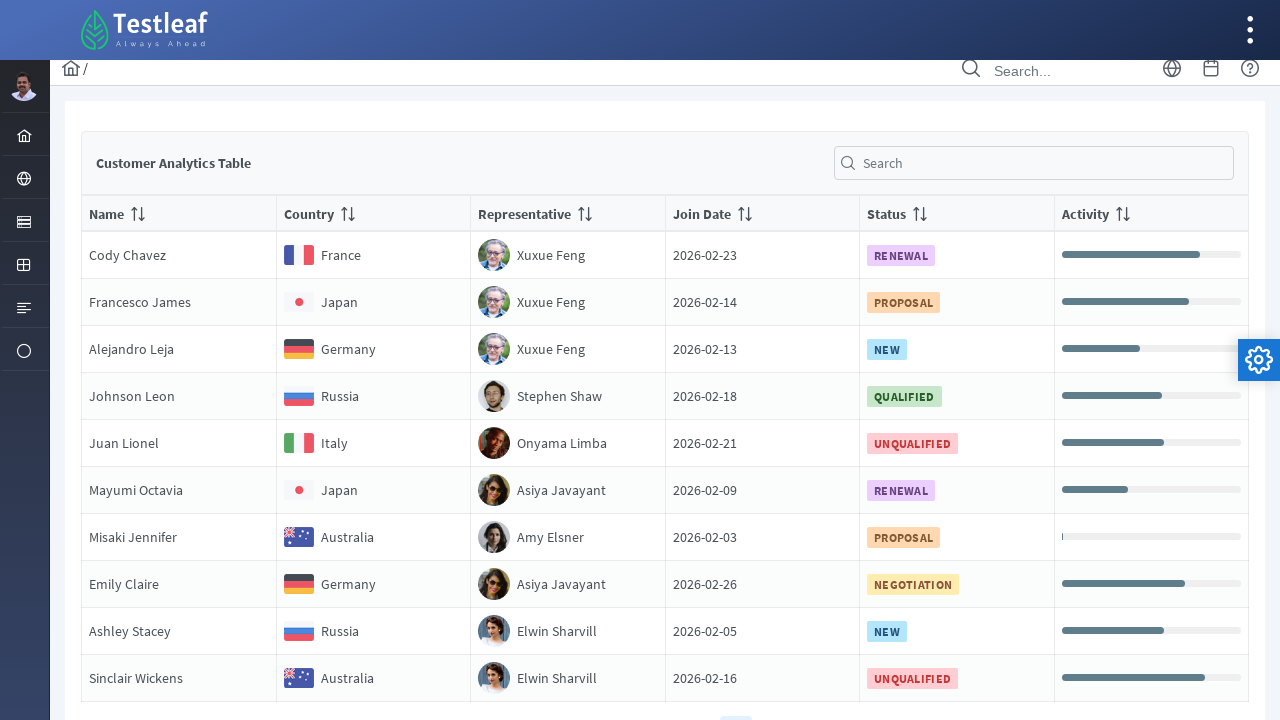

Retrieved country text from row 2 on page 5: 'Japan'
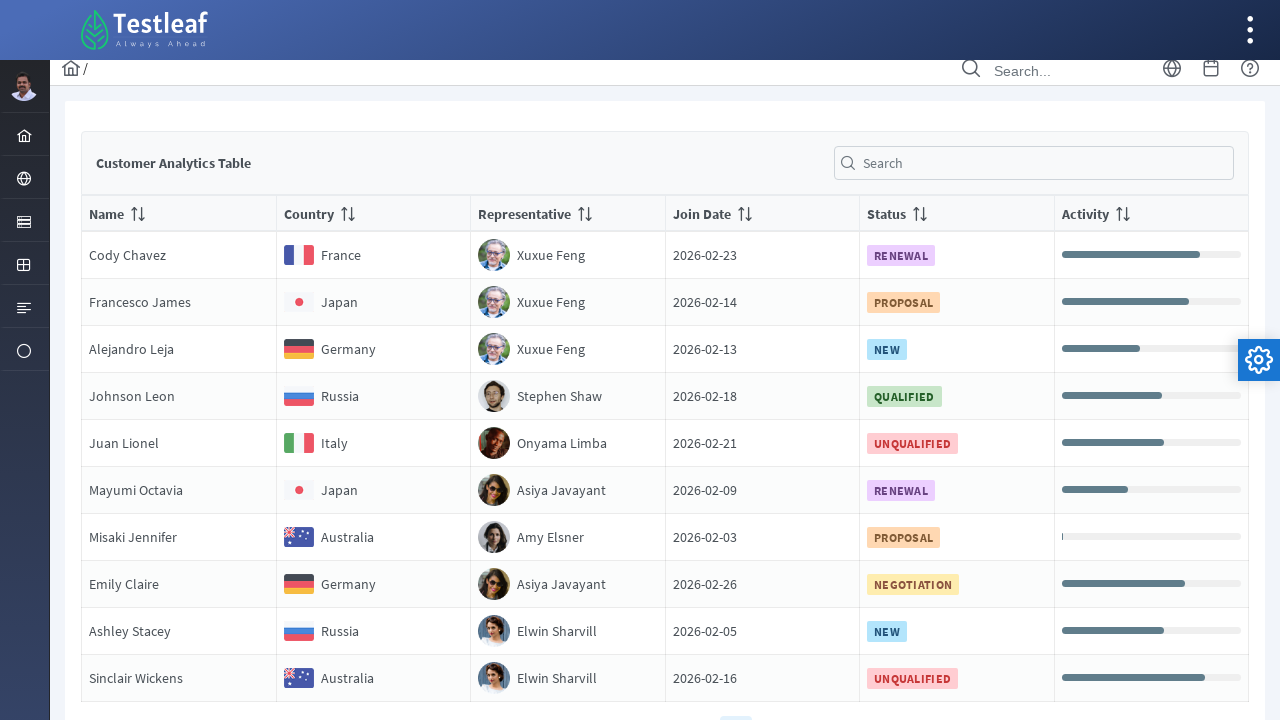

Retrieved country text from row 3 on page 5: 'Germany'
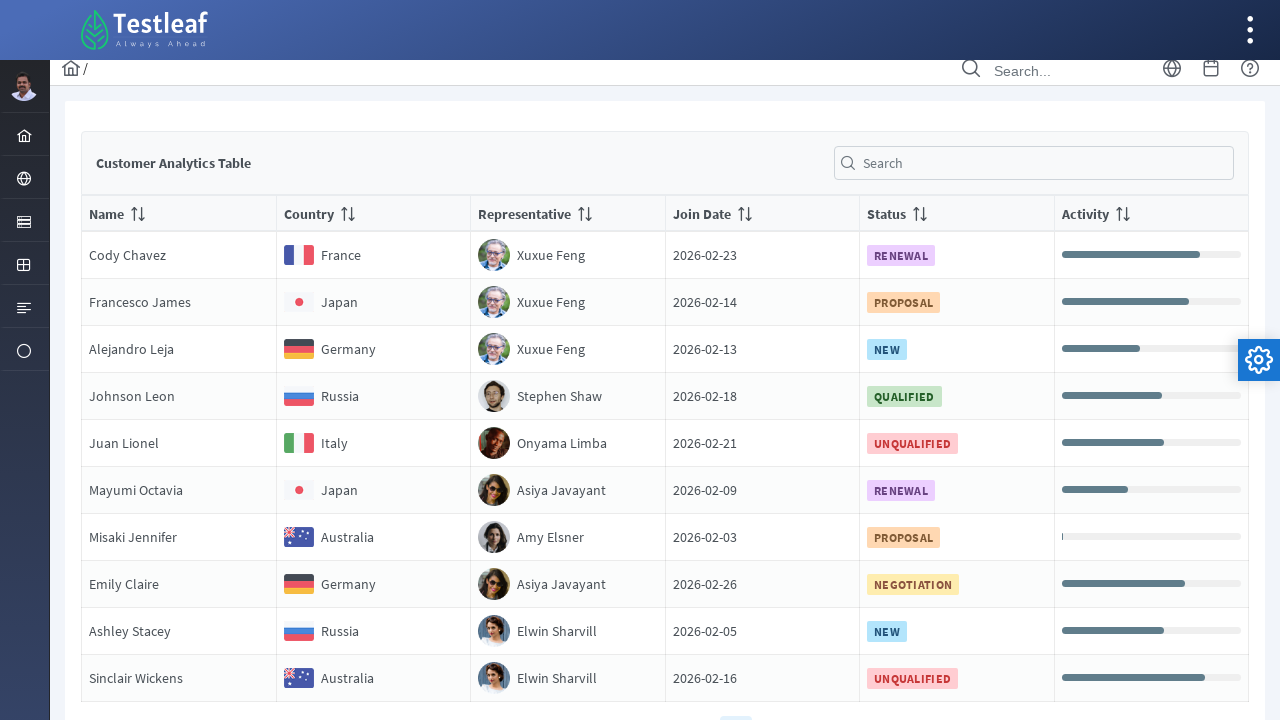

Found matching row with country 'Germany' on page 5, row 3. Verified access to first column.
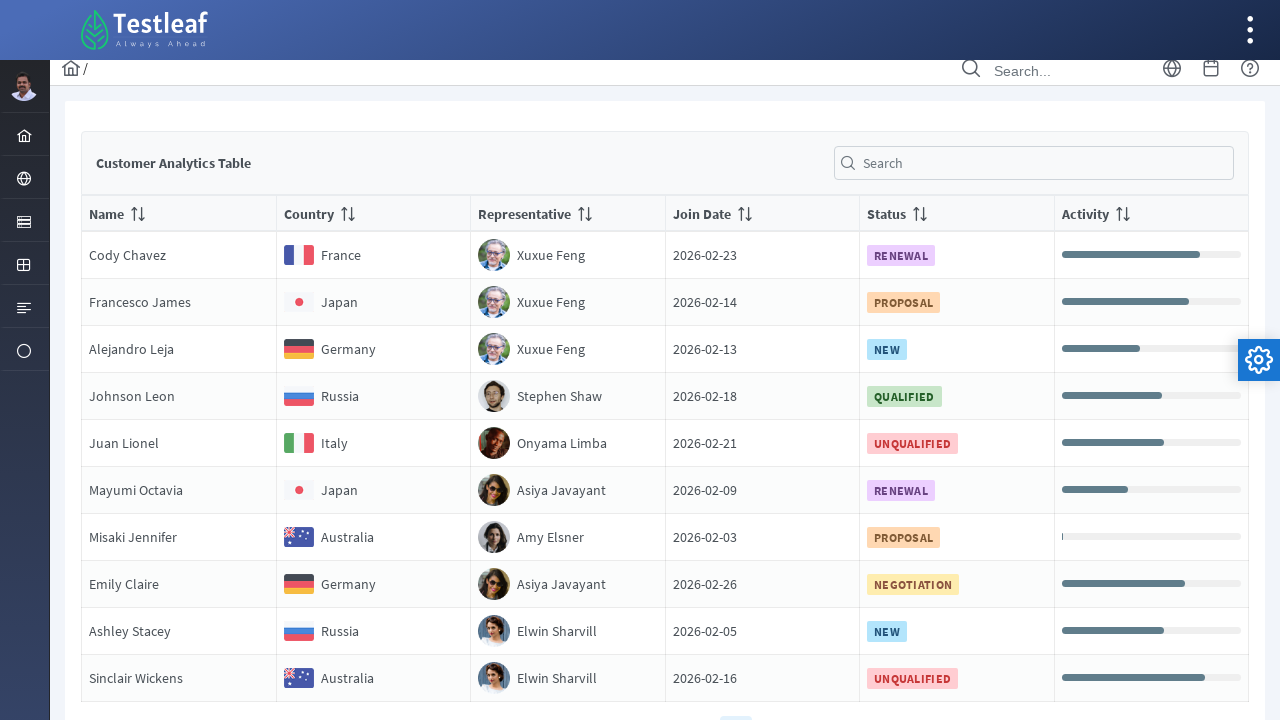

Retrieved country text from row 4 on page 5: 'Russia'
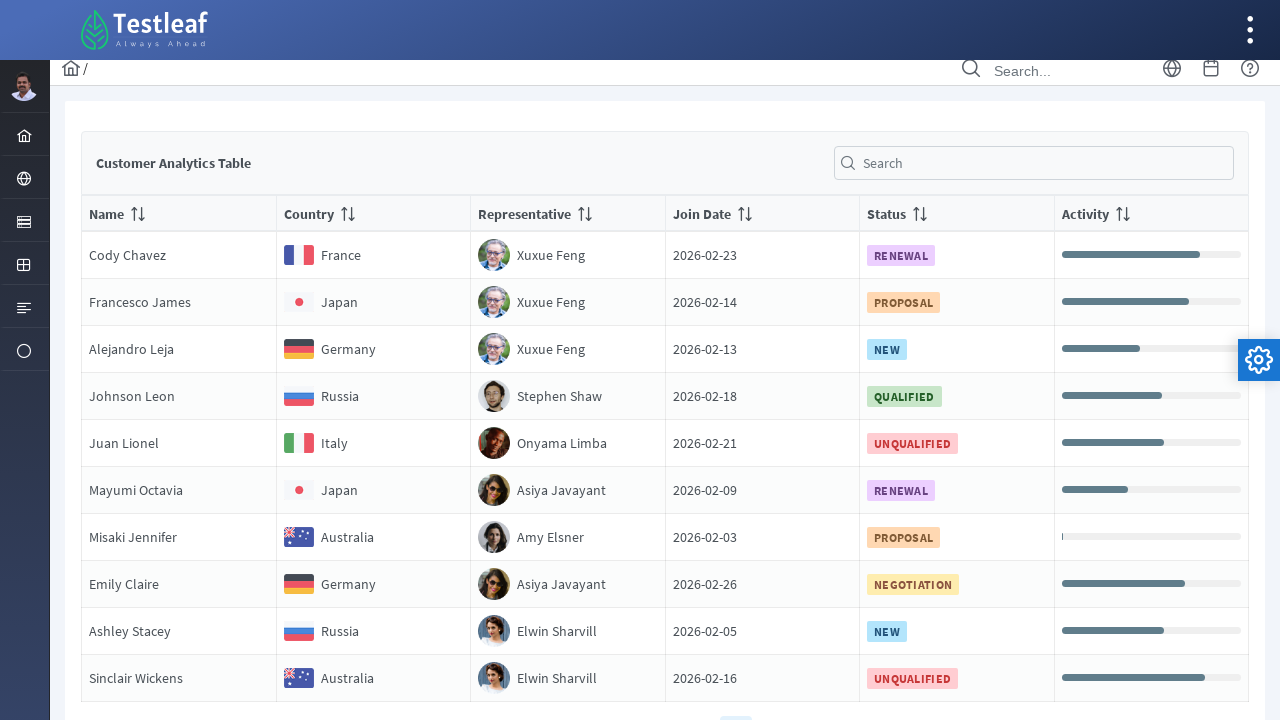

Retrieved country text from row 5 on page 5: 'Italy'
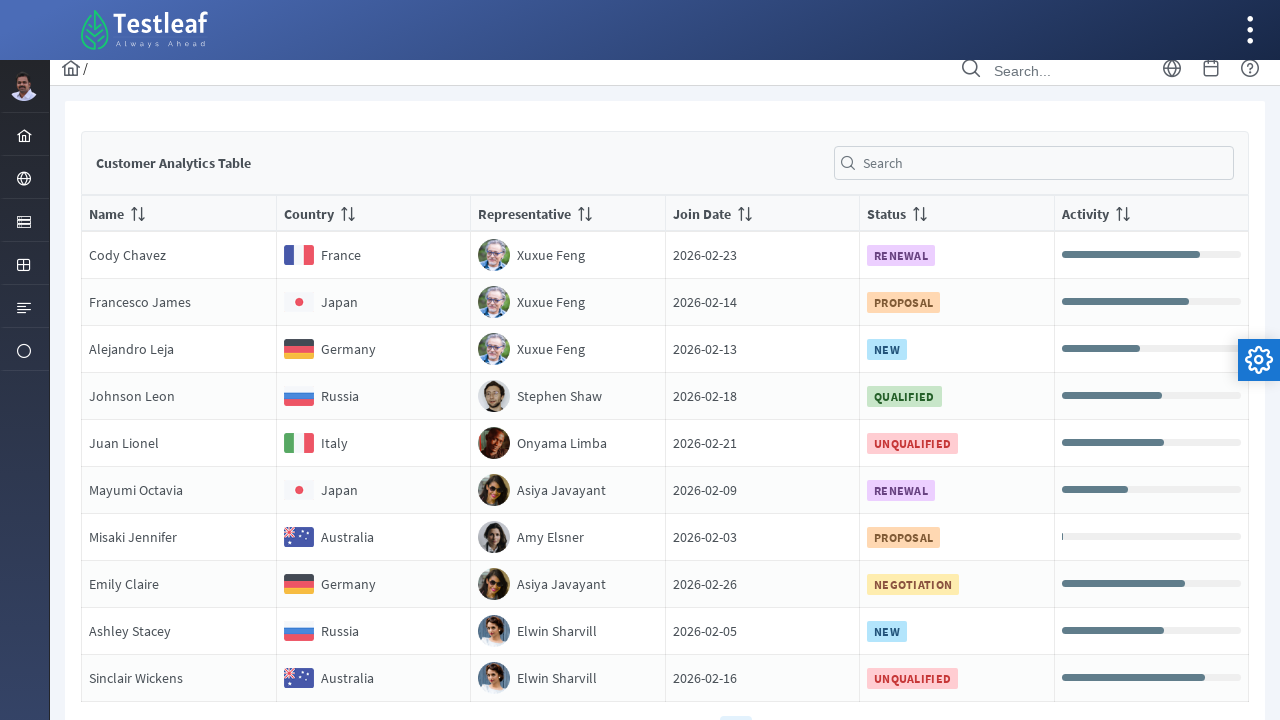

Retrieved country text from row 6 on page 5: 'Japan'
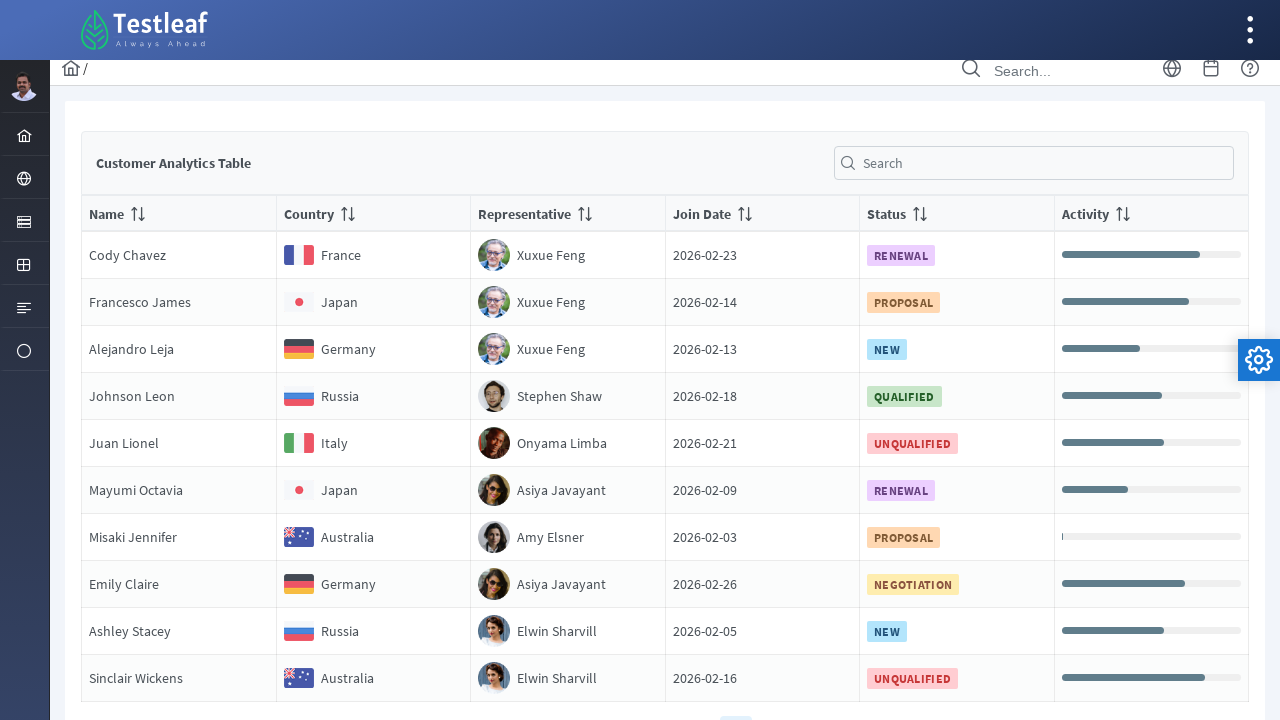

Retrieved country text from row 7 on page 5: 'Australia'
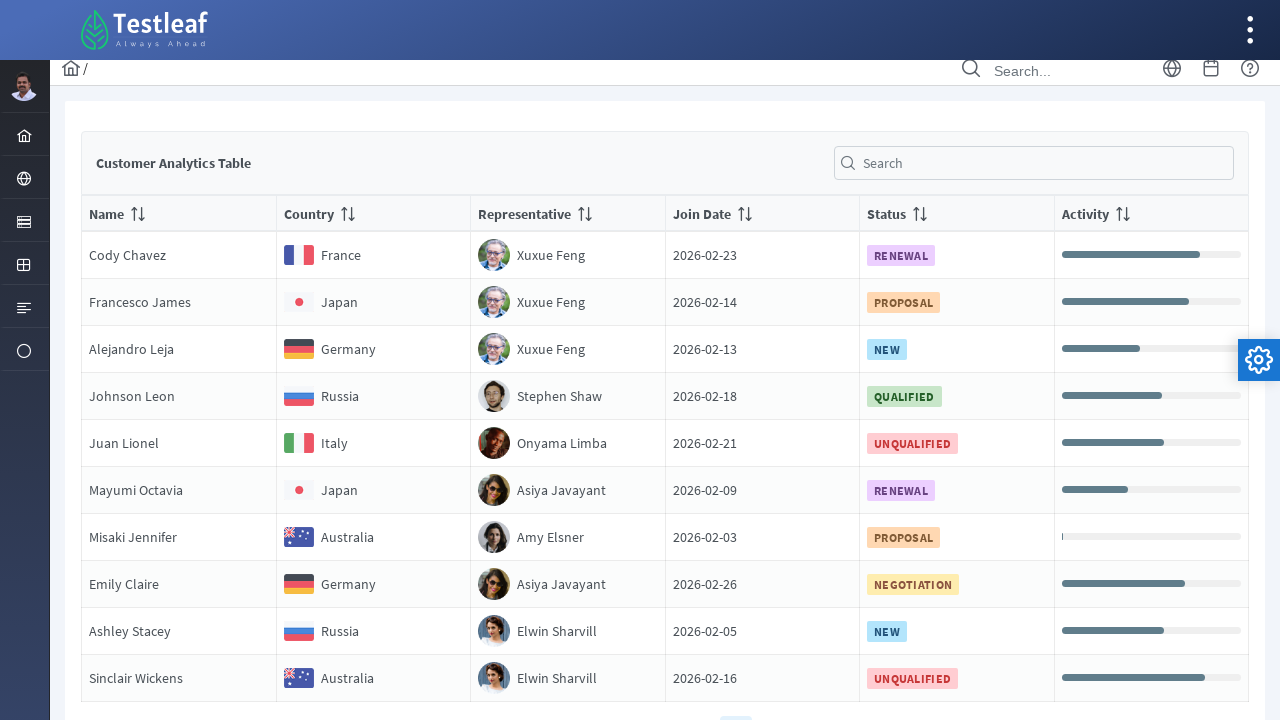

Retrieved country text from row 8 on page 5: 'Germany'
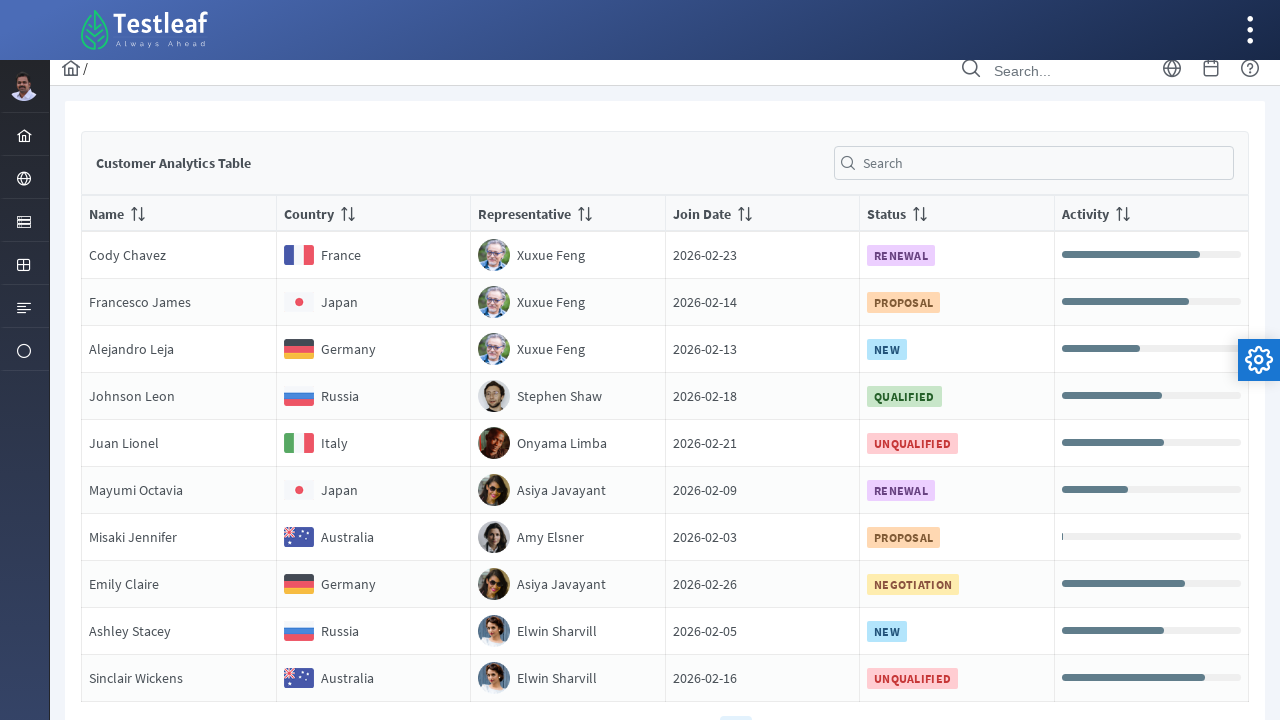

Found matching row with country 'Germany' on page 5, row 8. Verified access to first column.
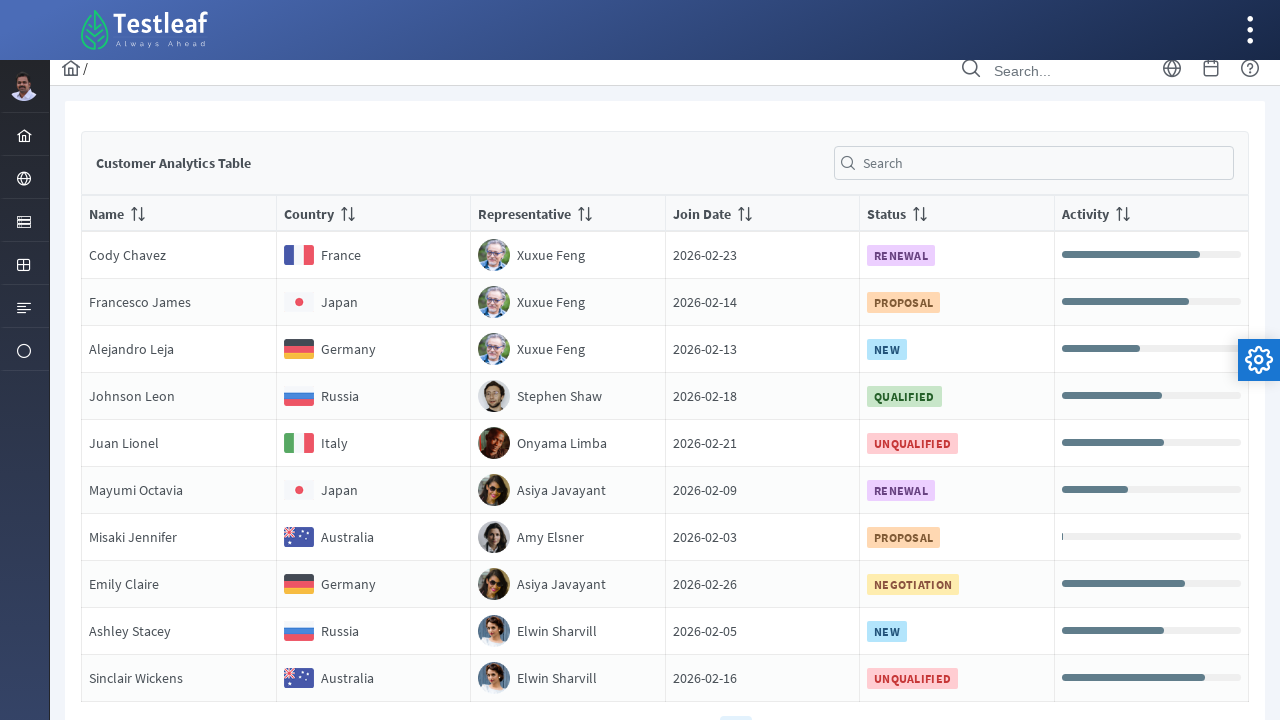

Retrieved country text from row 9 on page 5: 'Russia'
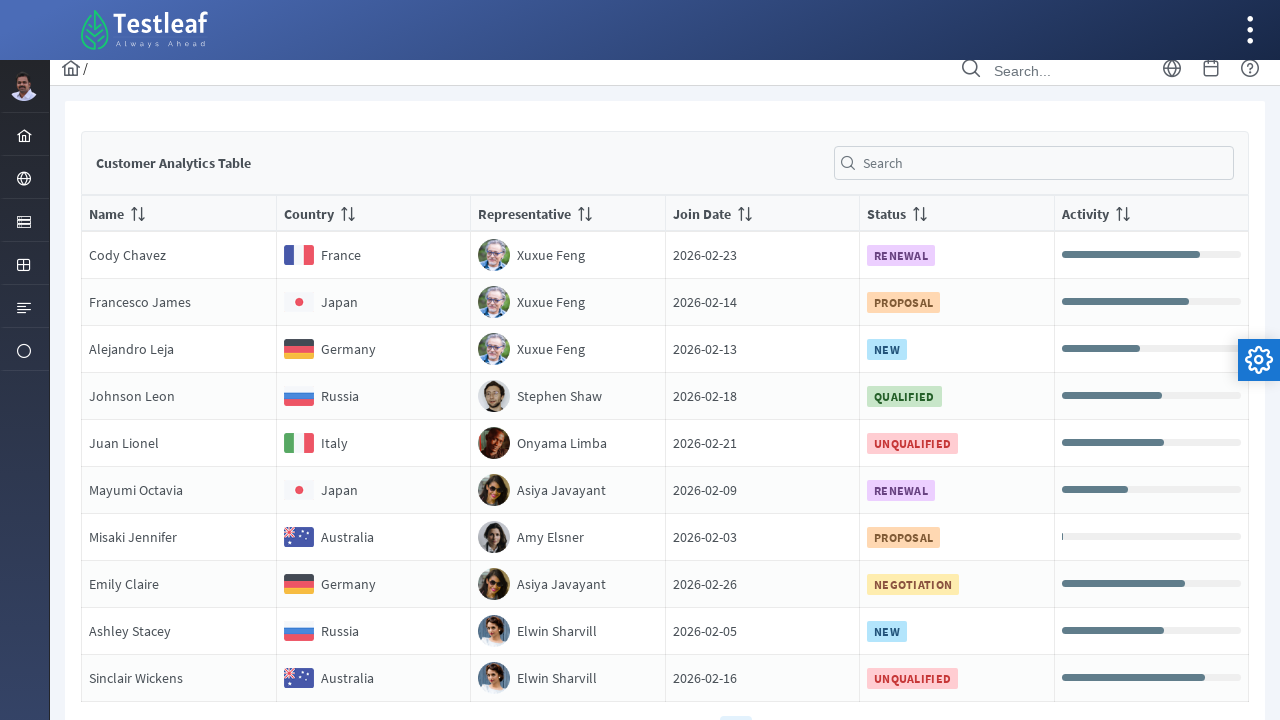

Retrieved country text from row 10 on page 5: 'Australia'
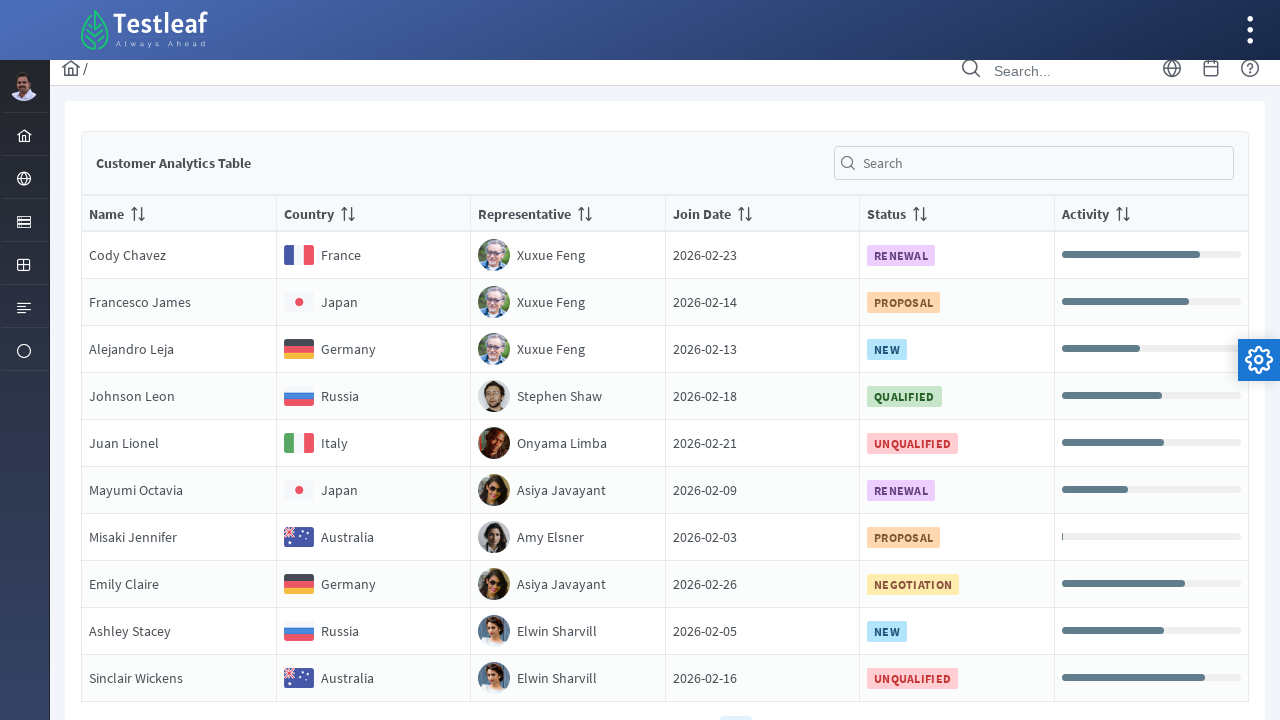

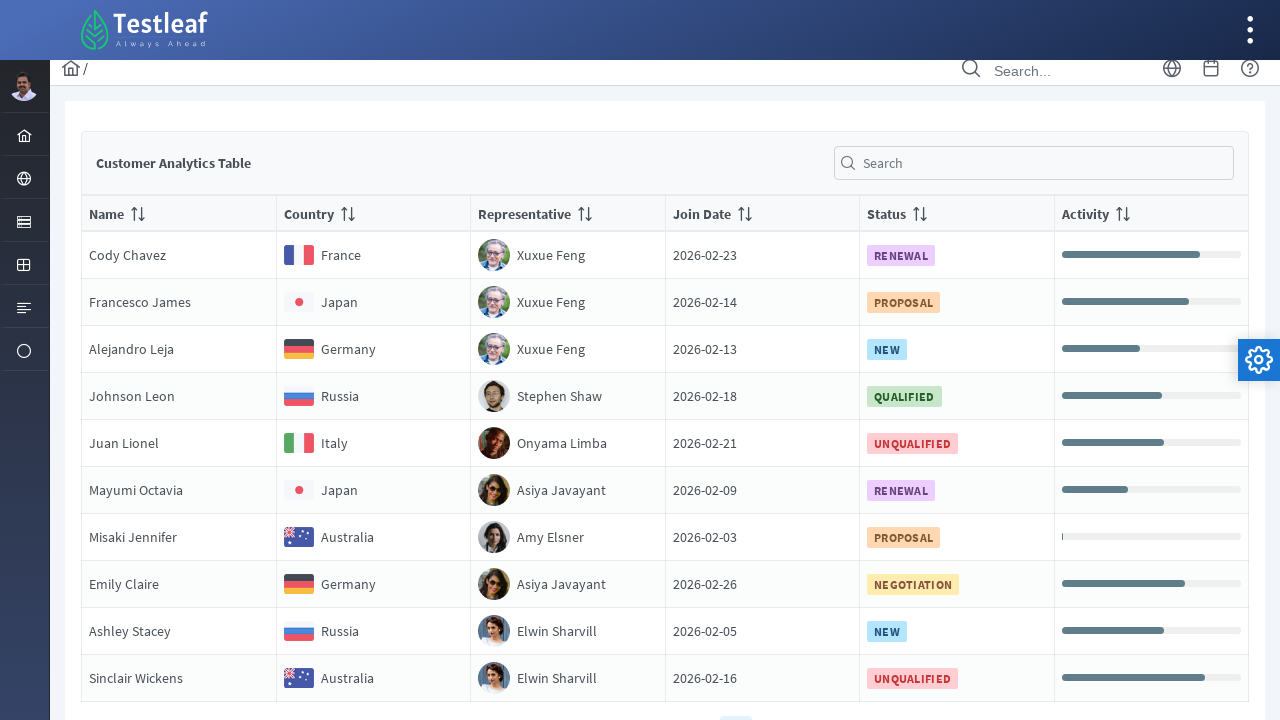